Tests filling out a large form by entering text into all input fields and clicking the submit button

Starting URL: http://suninjuly.github.io/huge_form.html

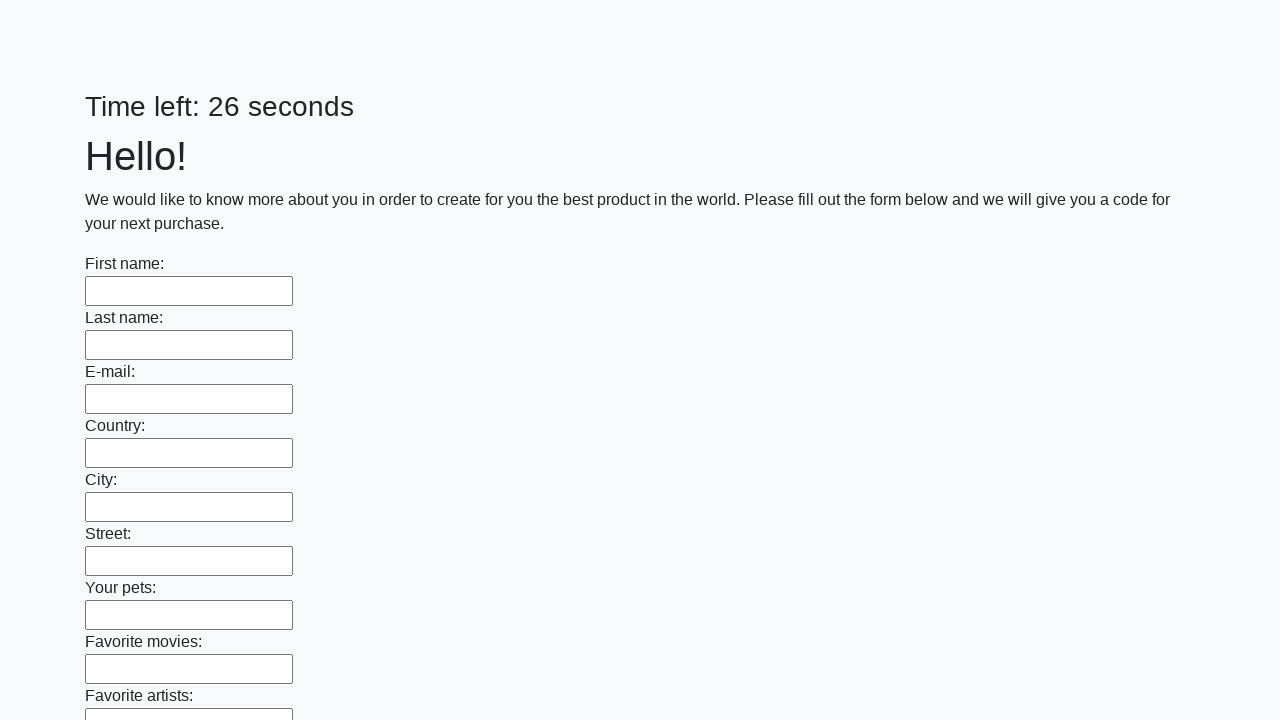

Navigated to huge form page
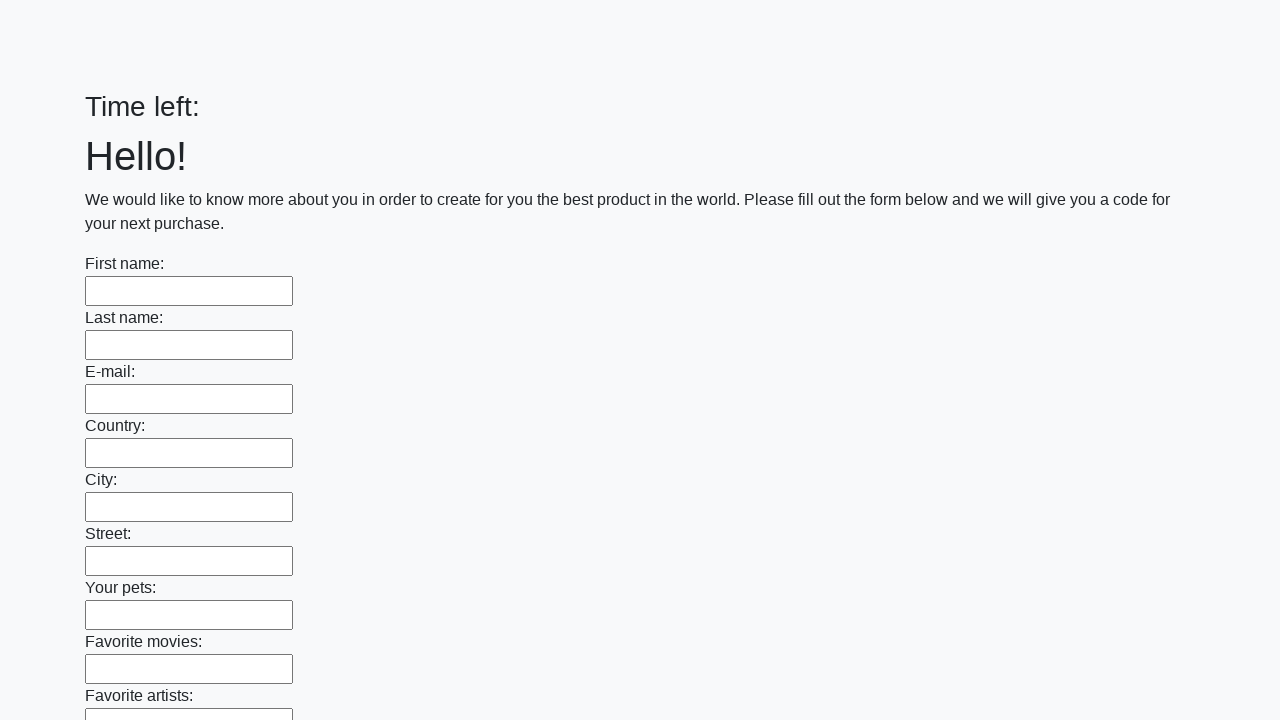

Located all input fields on the form
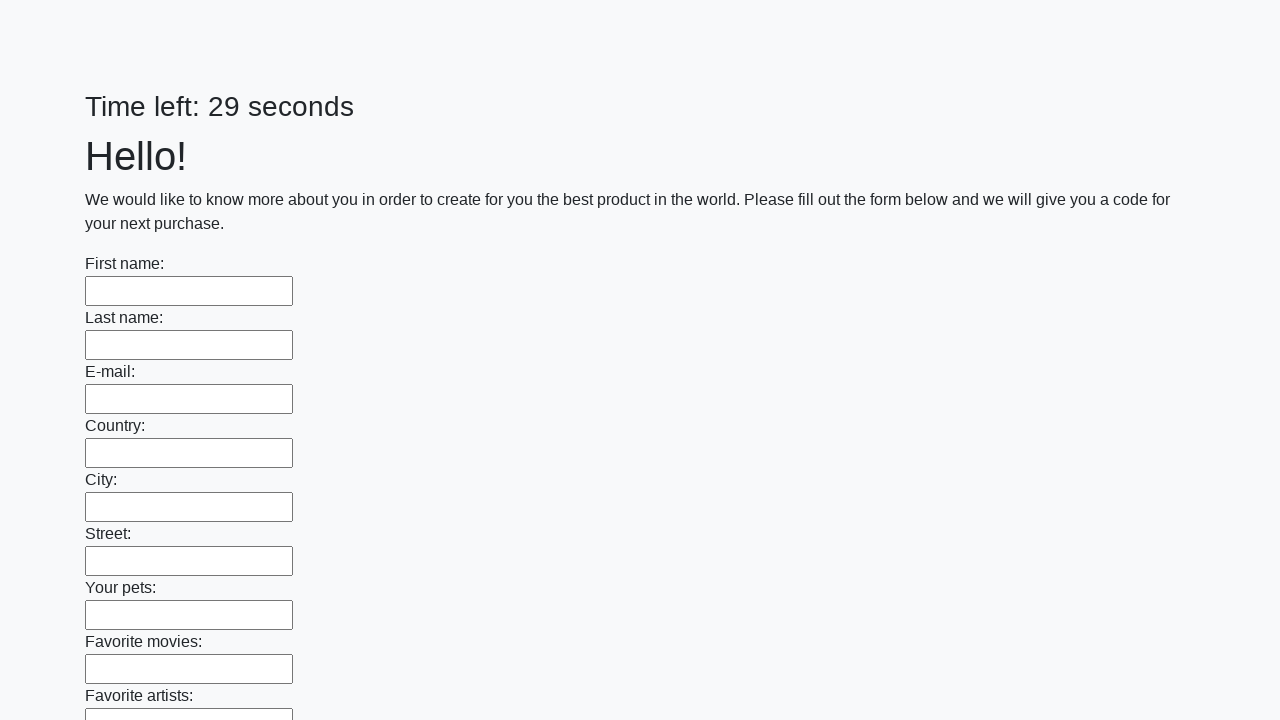

Filled input field with 'My answer' on input >> nth=0
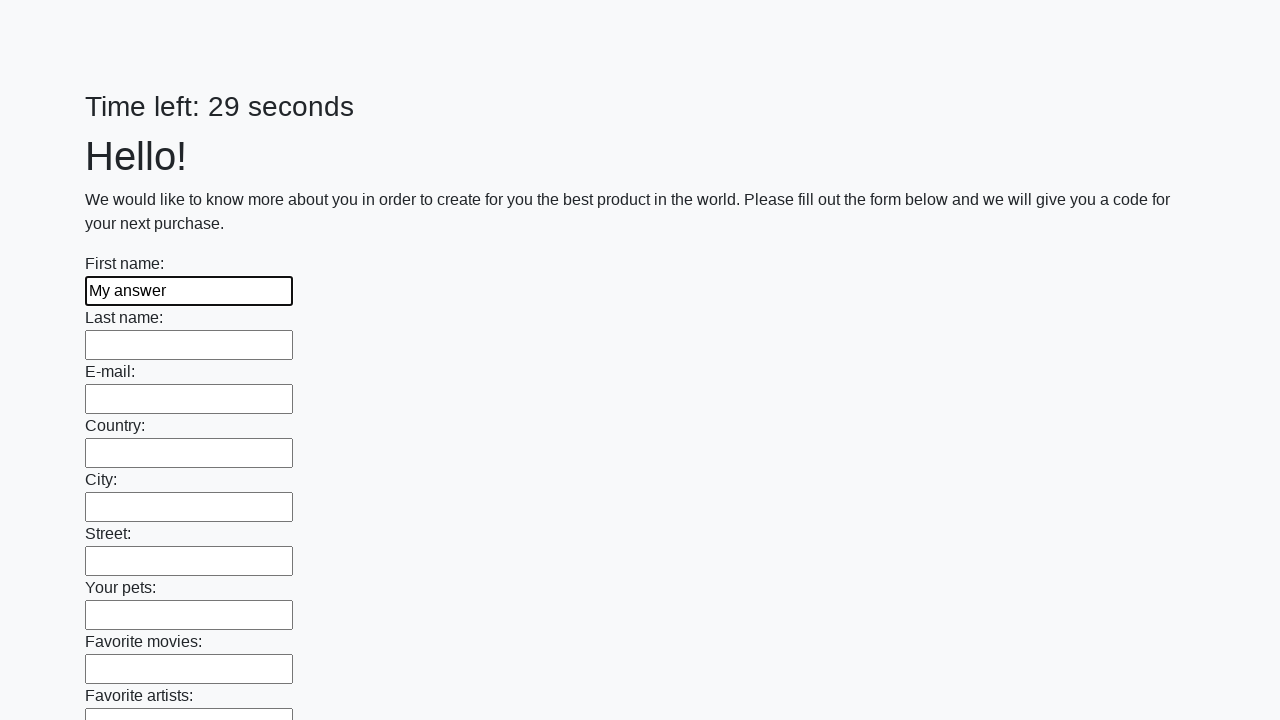

Filled input field with 'My answer' on input >> nth=1
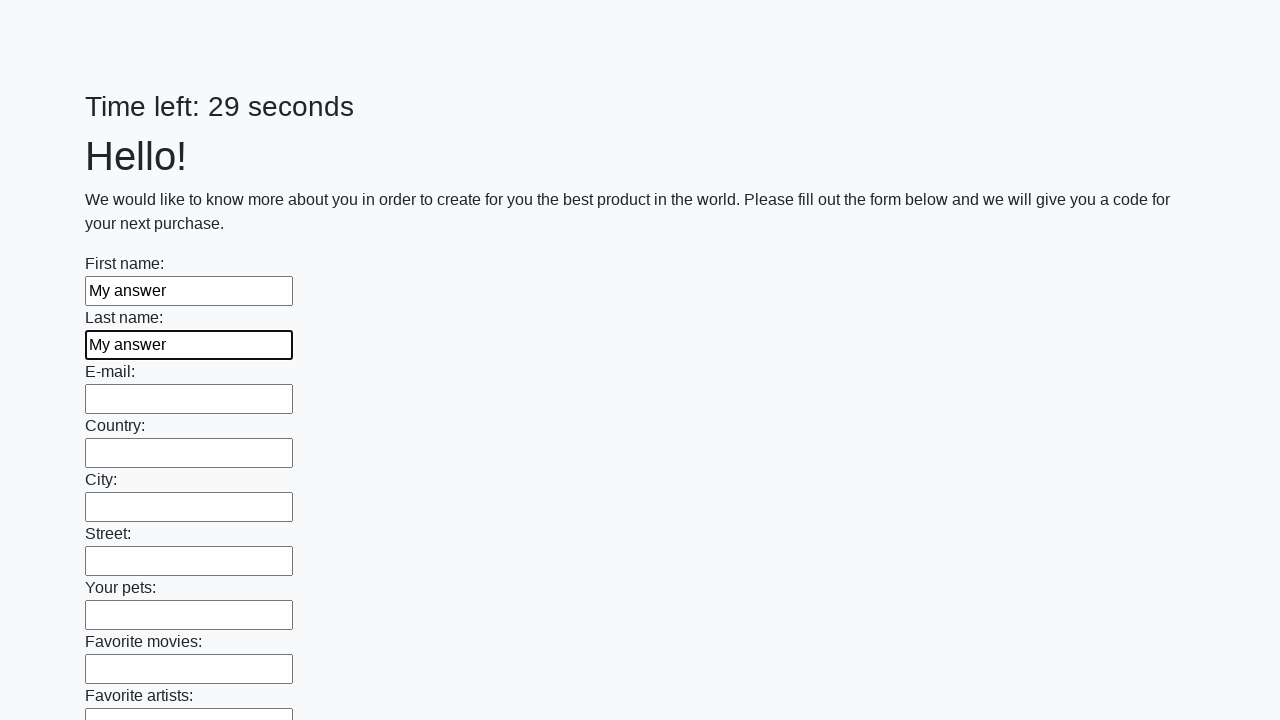

Filled input field with 'My answer' on input >> nth=2
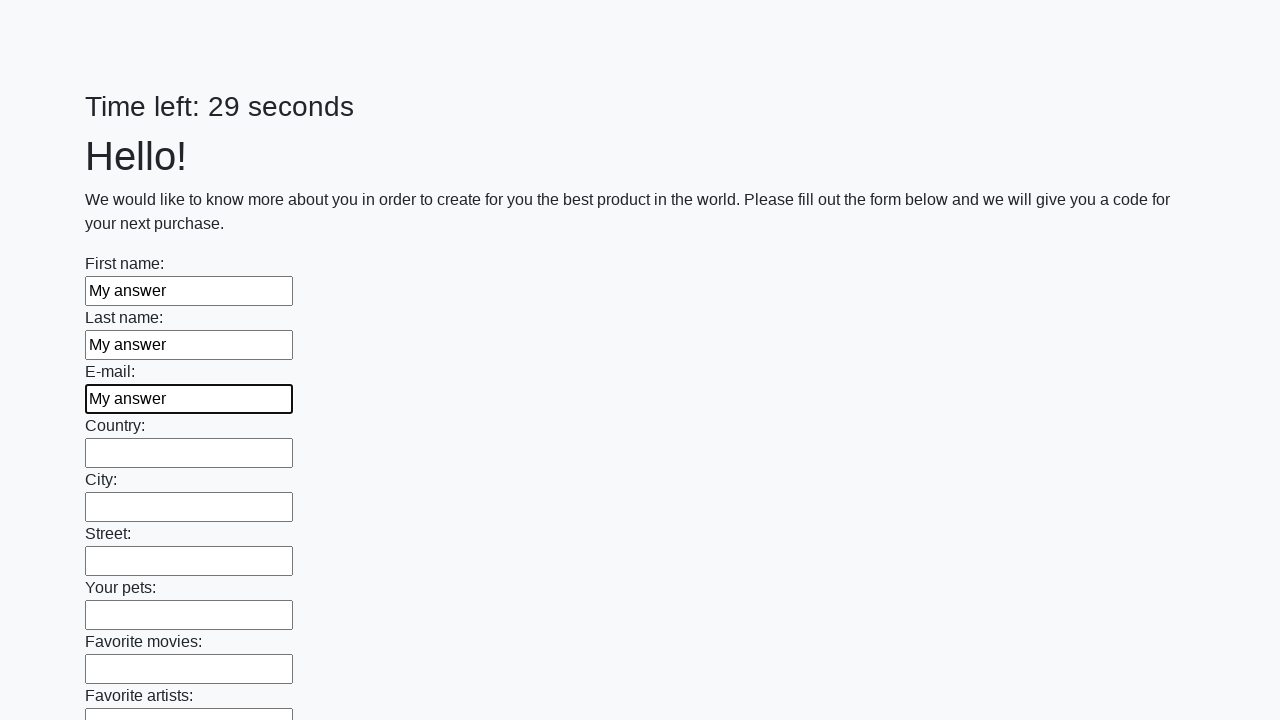

Filled input field with 'My answer' on input >> nth=3
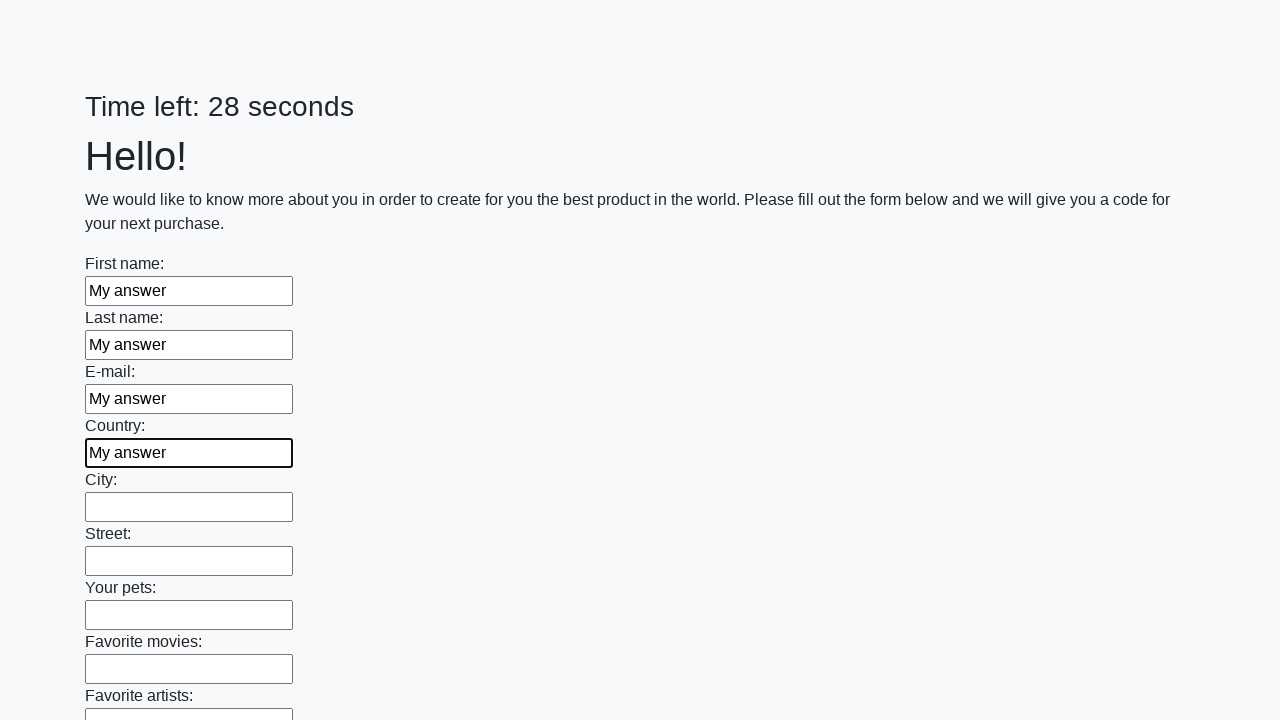

Filled input field with 'My answer' on input >> nth=4
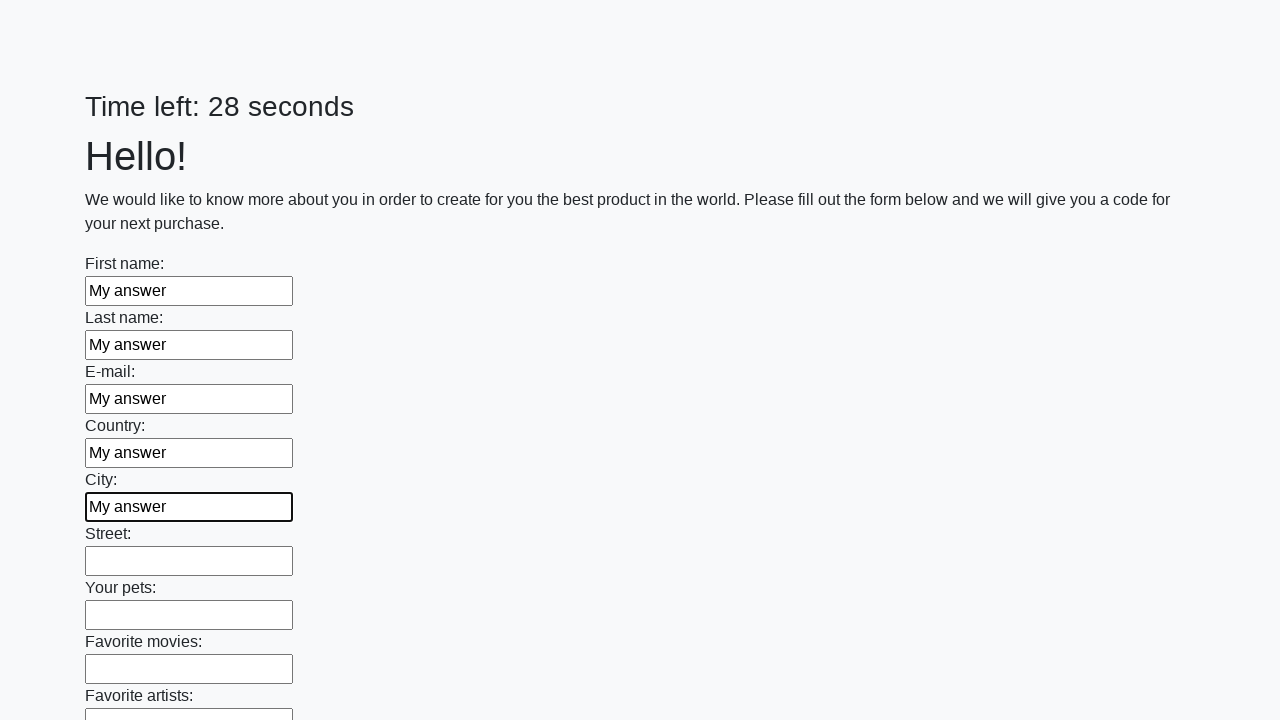

Filled input field with 'My answer' on input >> nth=5
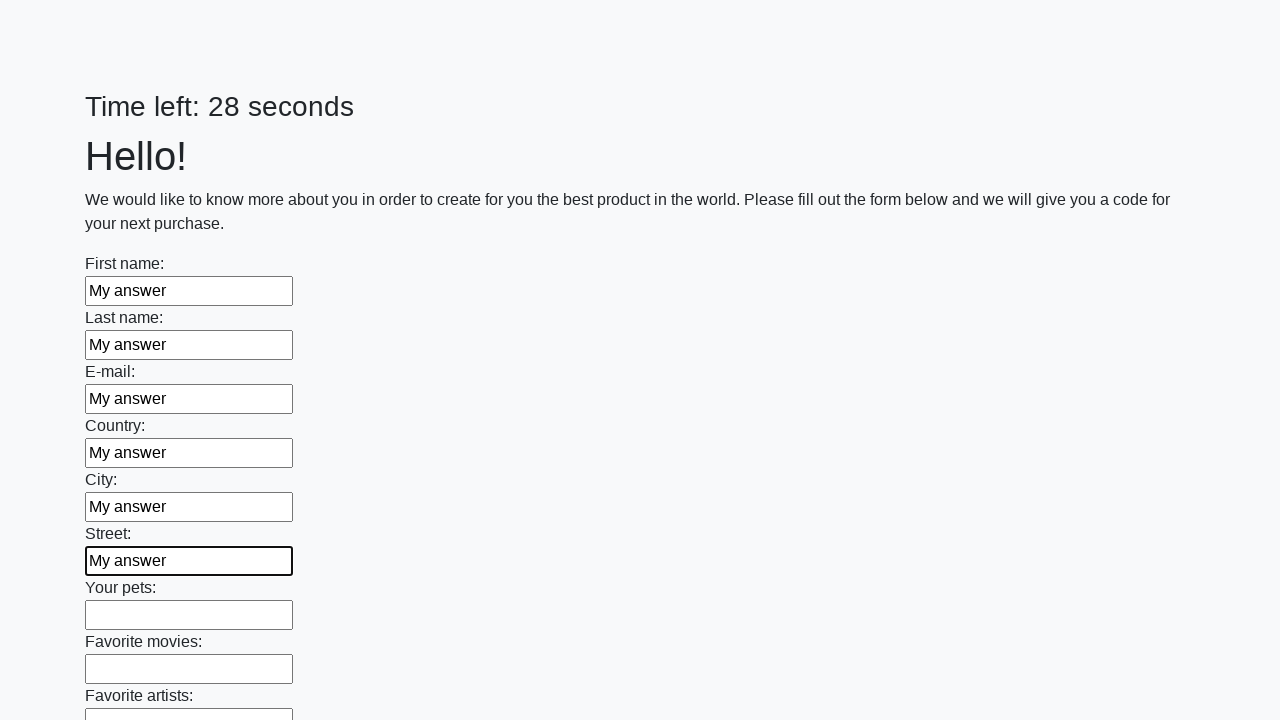

Filled input field with 'My answer' on input >> nth=6
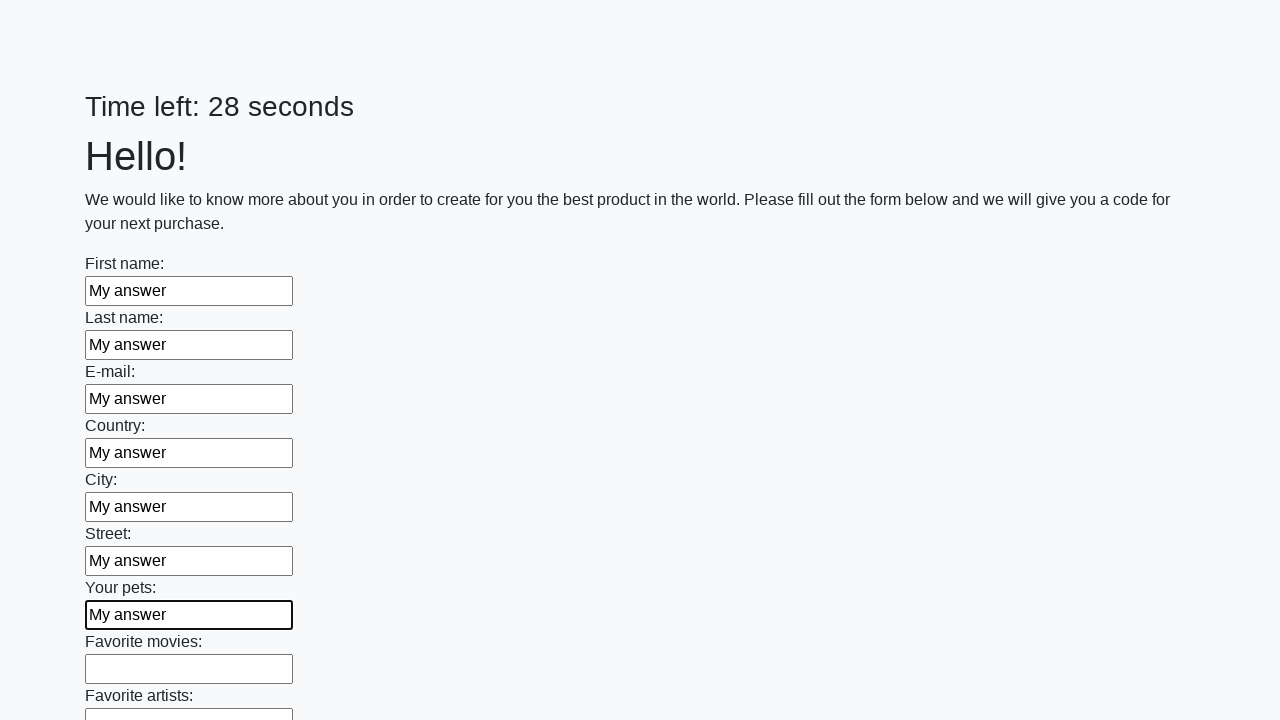

Filled input field with 'My answer' on input >> nth=7
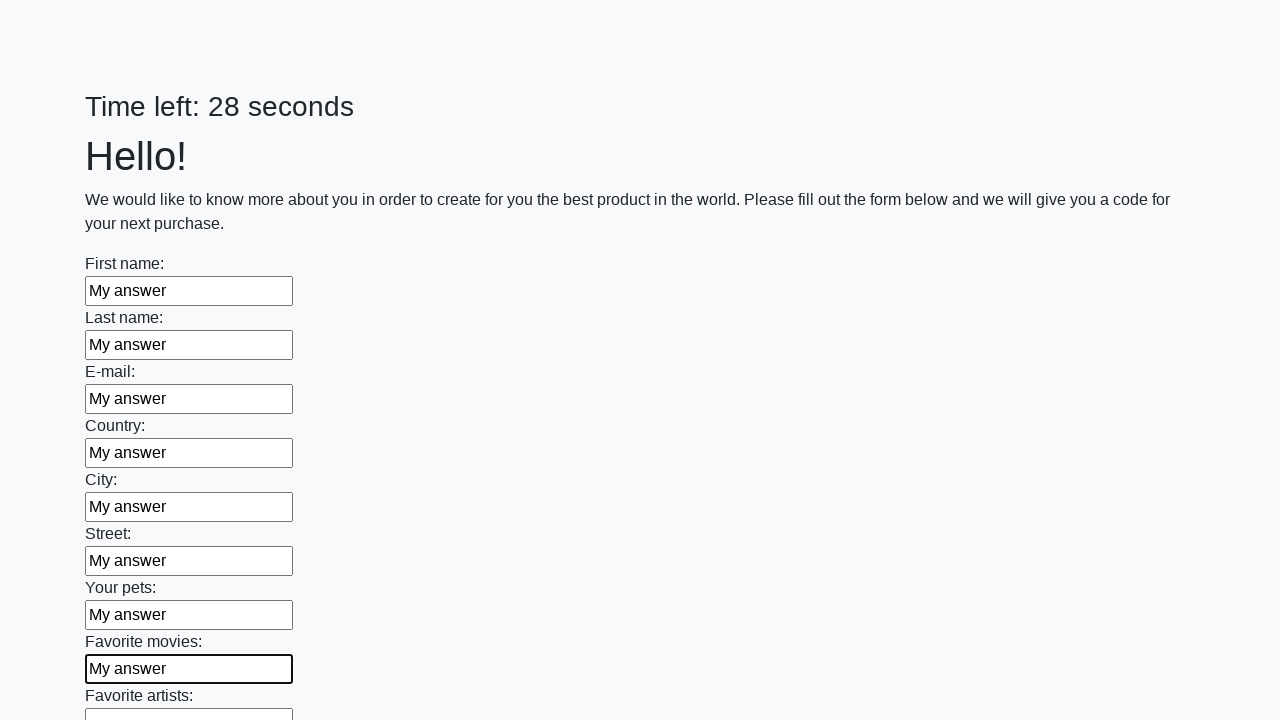

Filled input field with 'My answer' on input >> nth=8
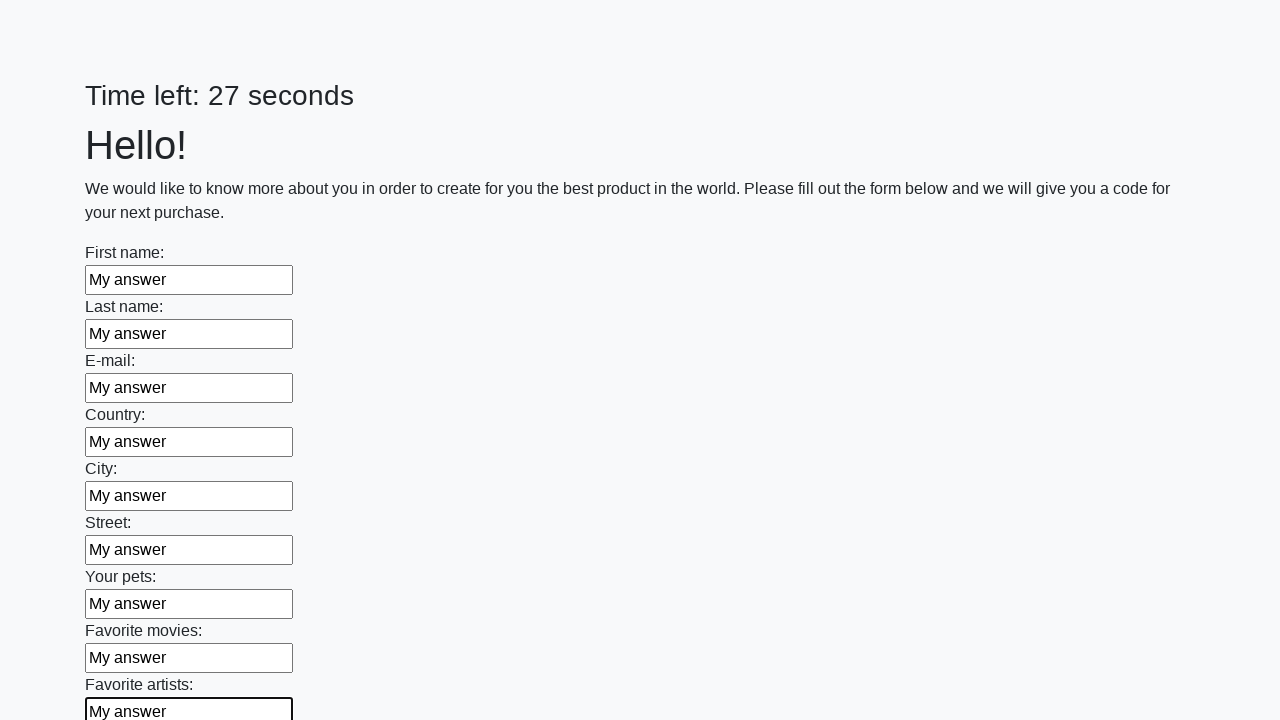

Filled input field with 'My answer' on input >> nth=9
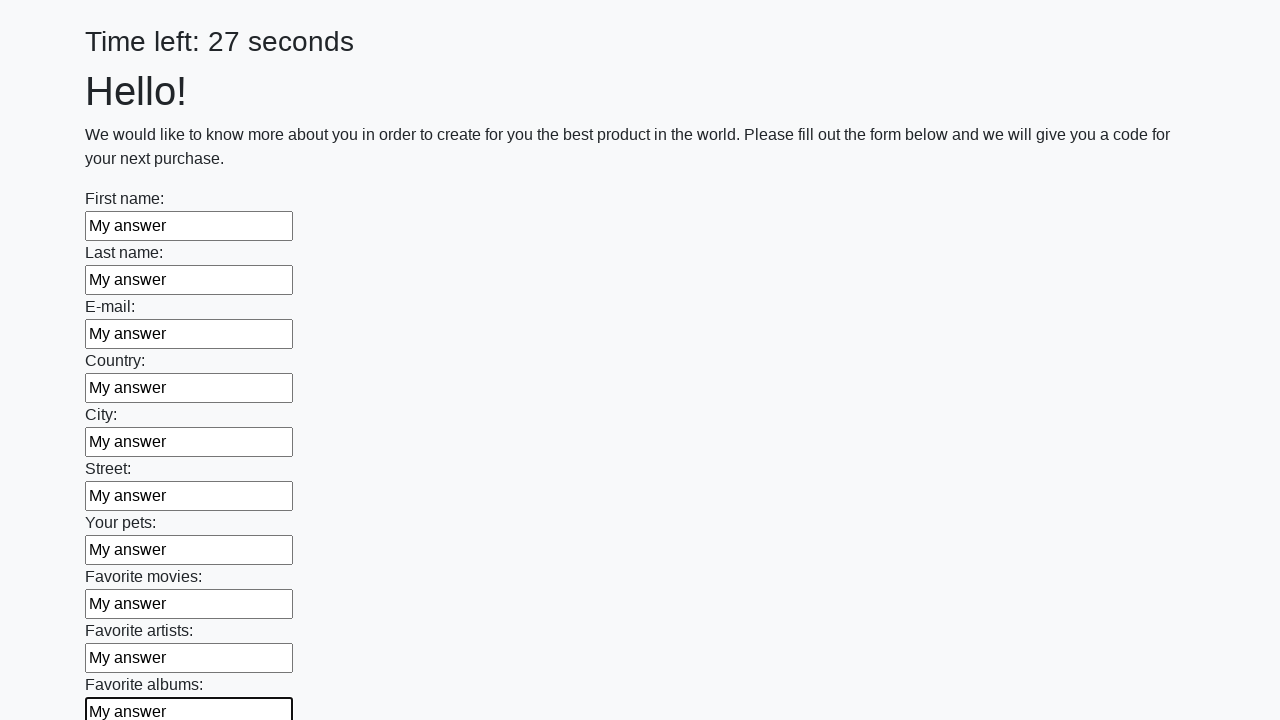

Filled input field with 'My answer' on input >> nth=10
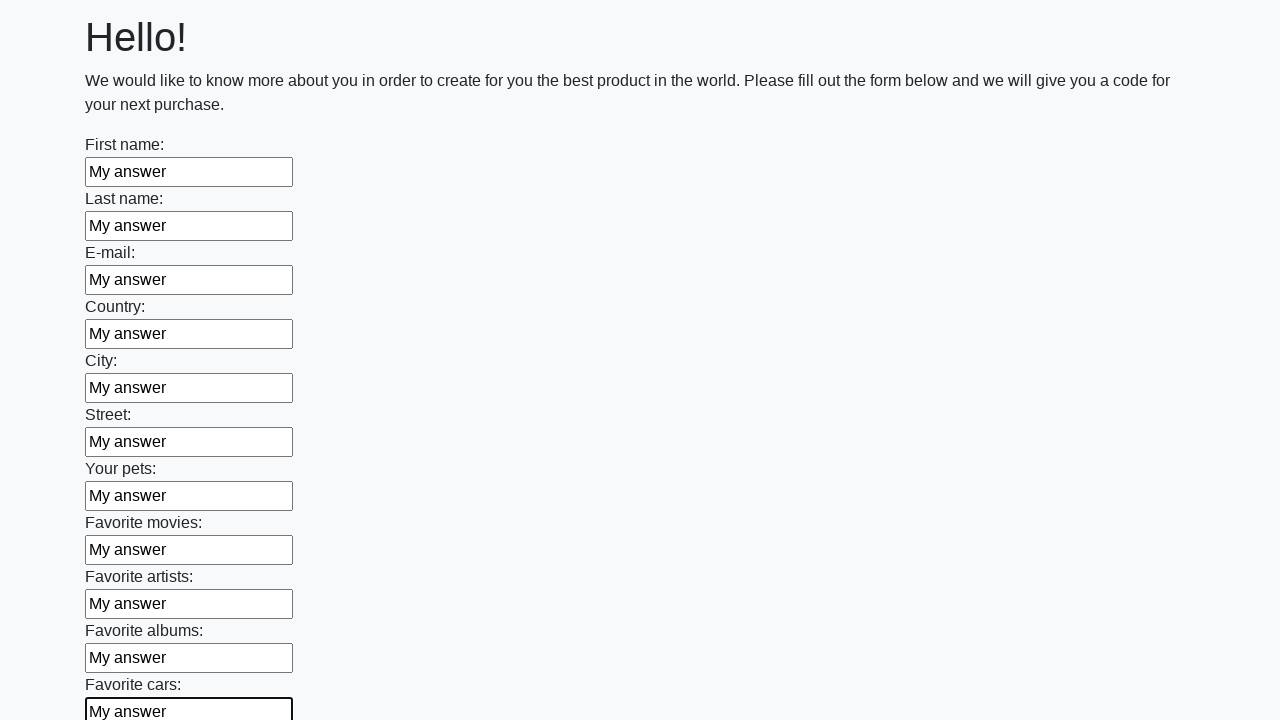

Filled input field with 'My answer' on input >> nth=11
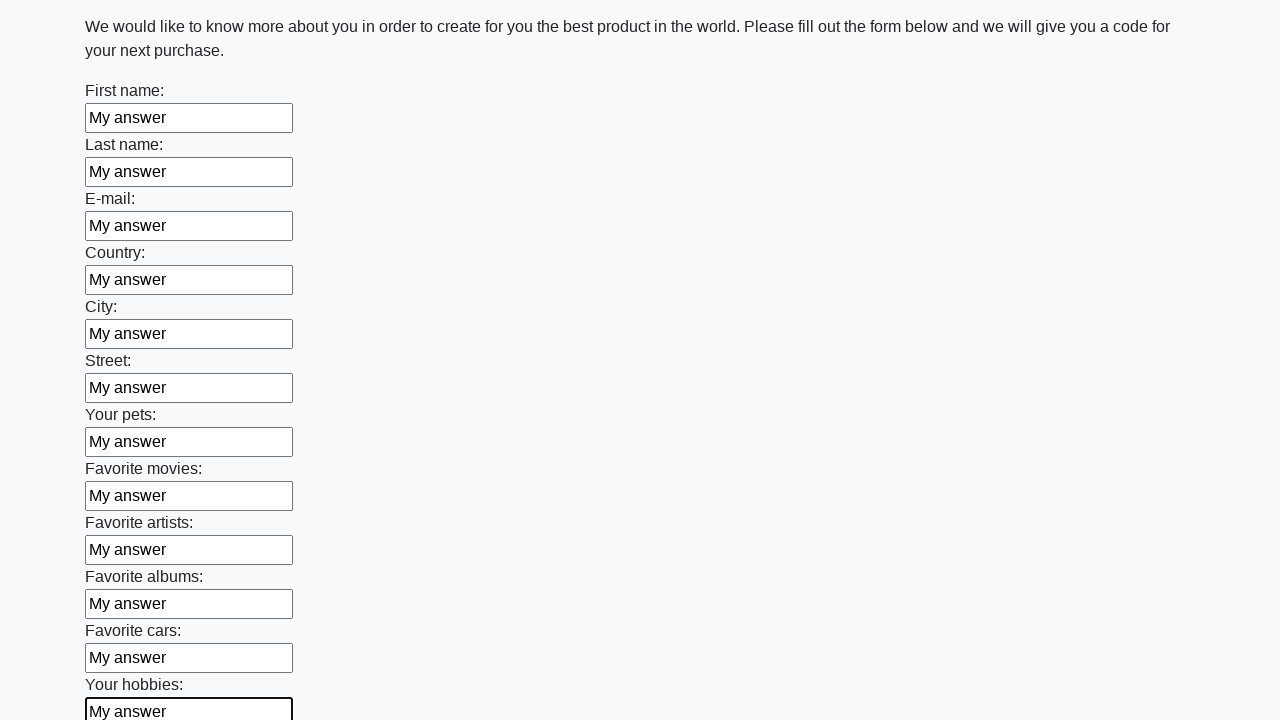

Filled input field with 'My answer' on input >> nth=12
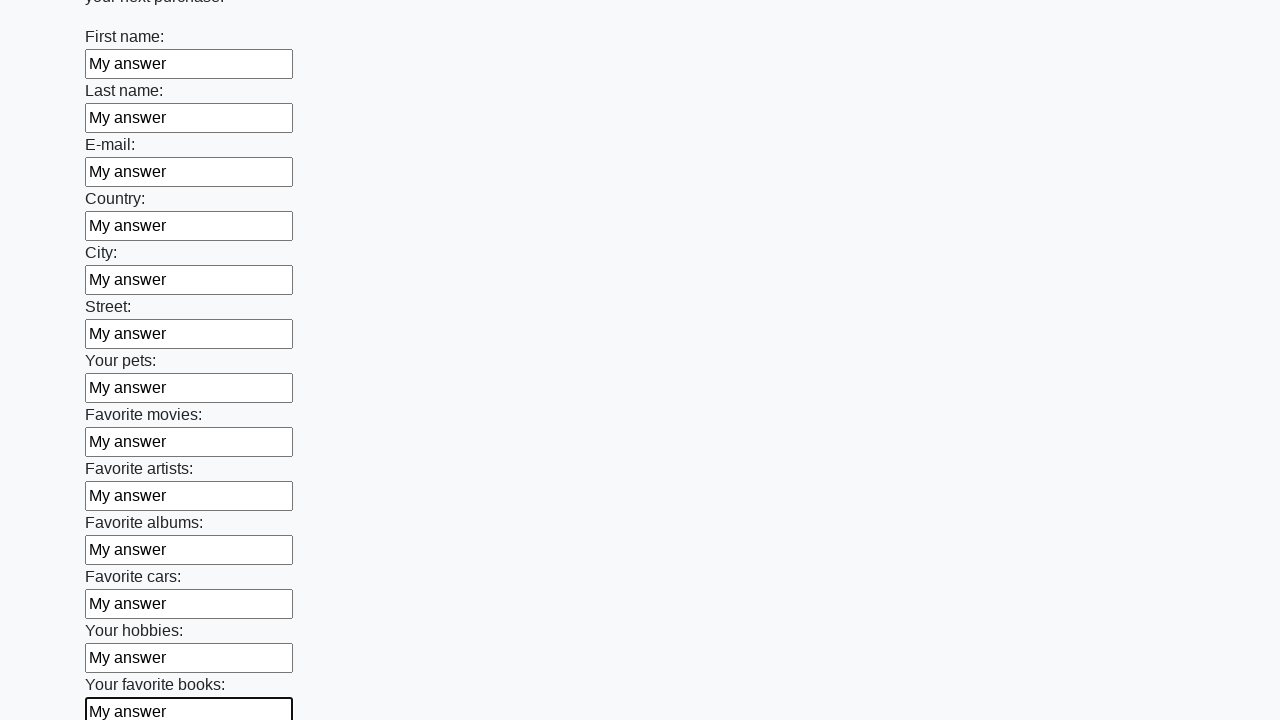

Filled input field with 'My answer' on input >> nth=13
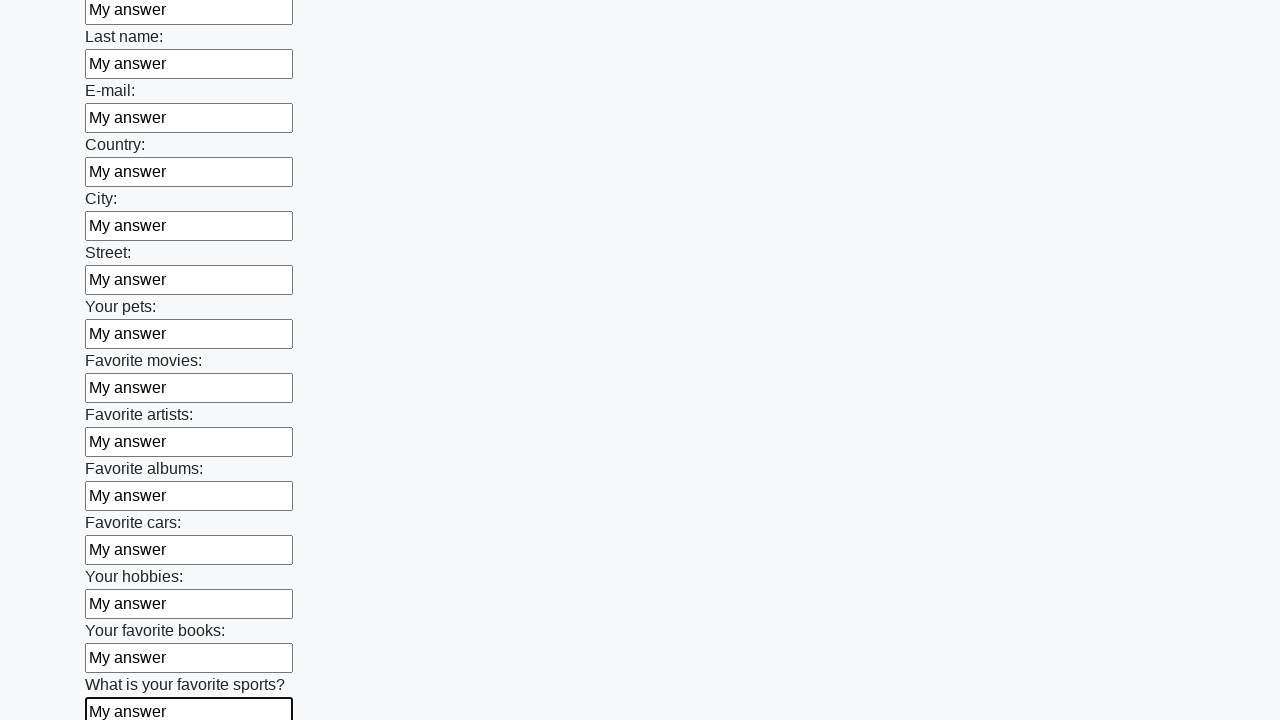

Filled input field with 'My answer' on input >> nth=14
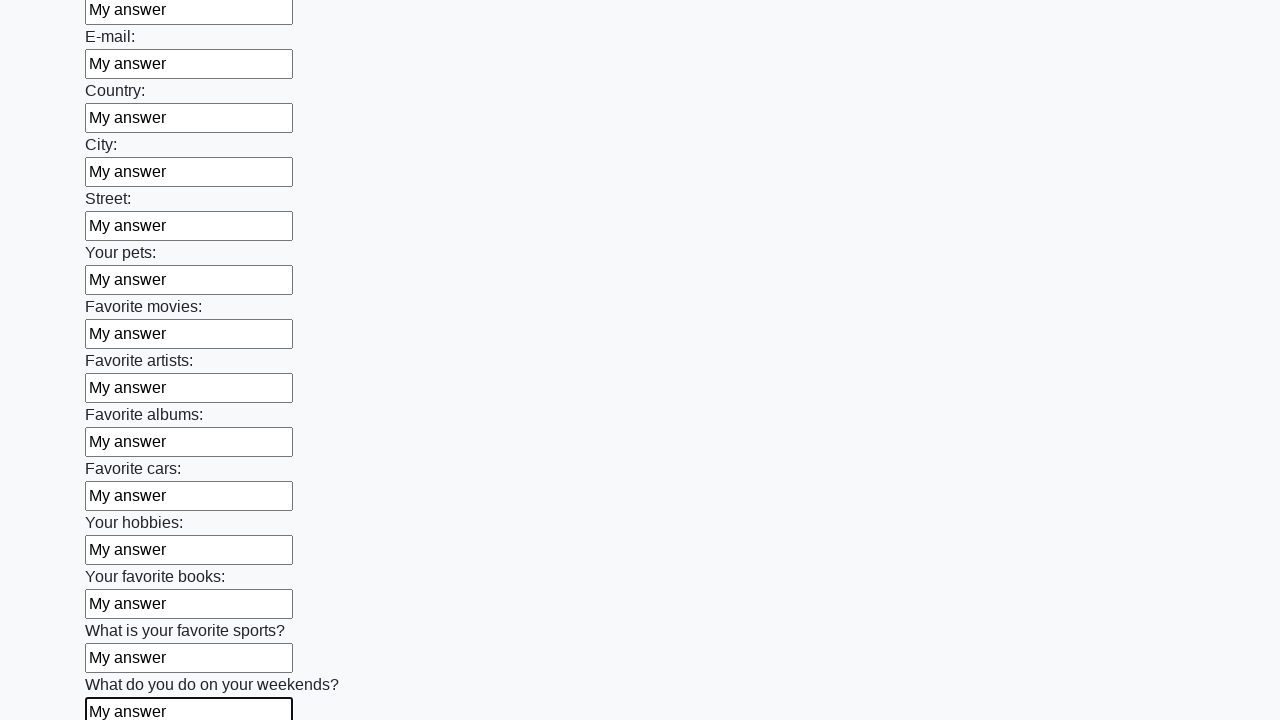

Filled input field with 'My answer' on input >> nth=15
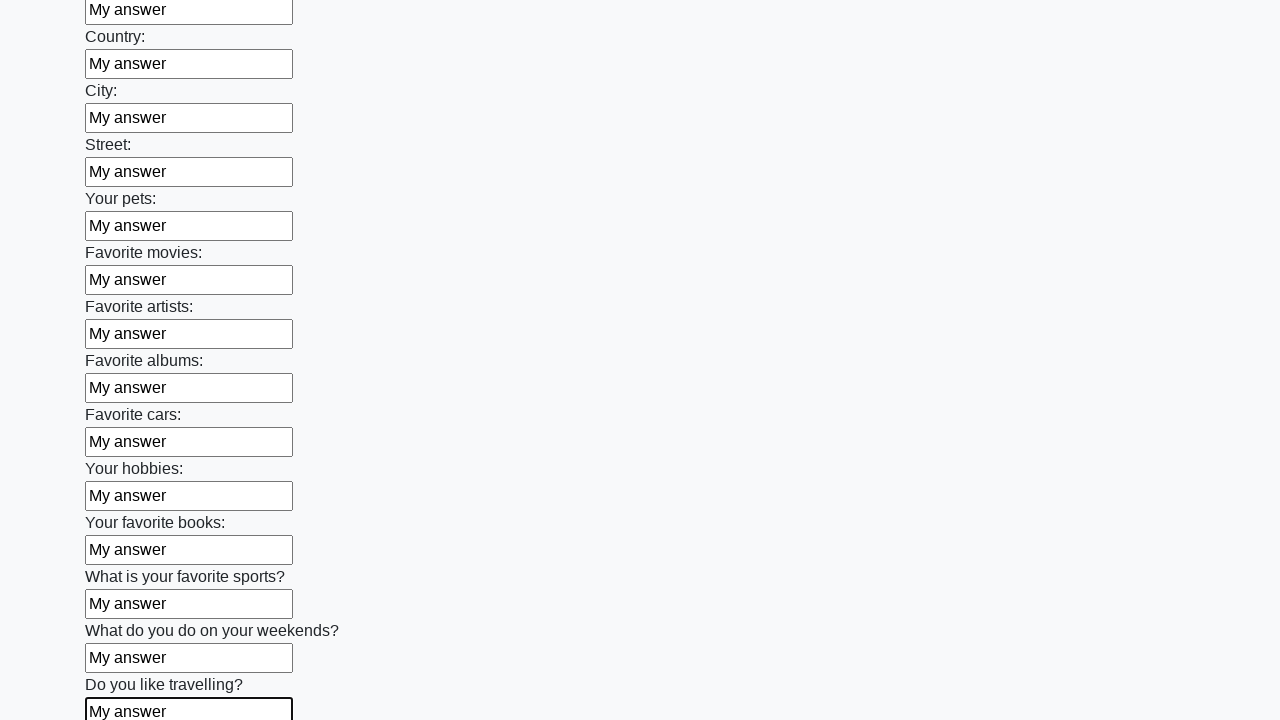

Filled input field with 'My answer' on input >> nth=16
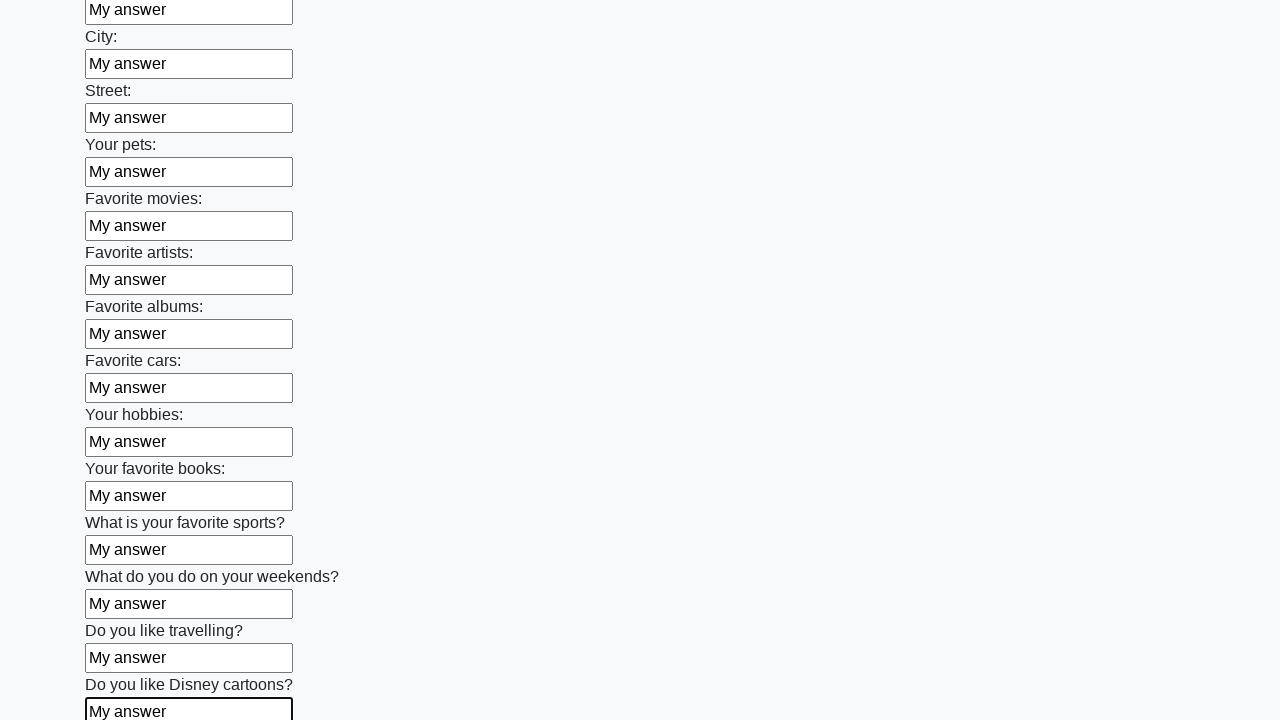

Filled input field with 'My answer' on input >> nth=17
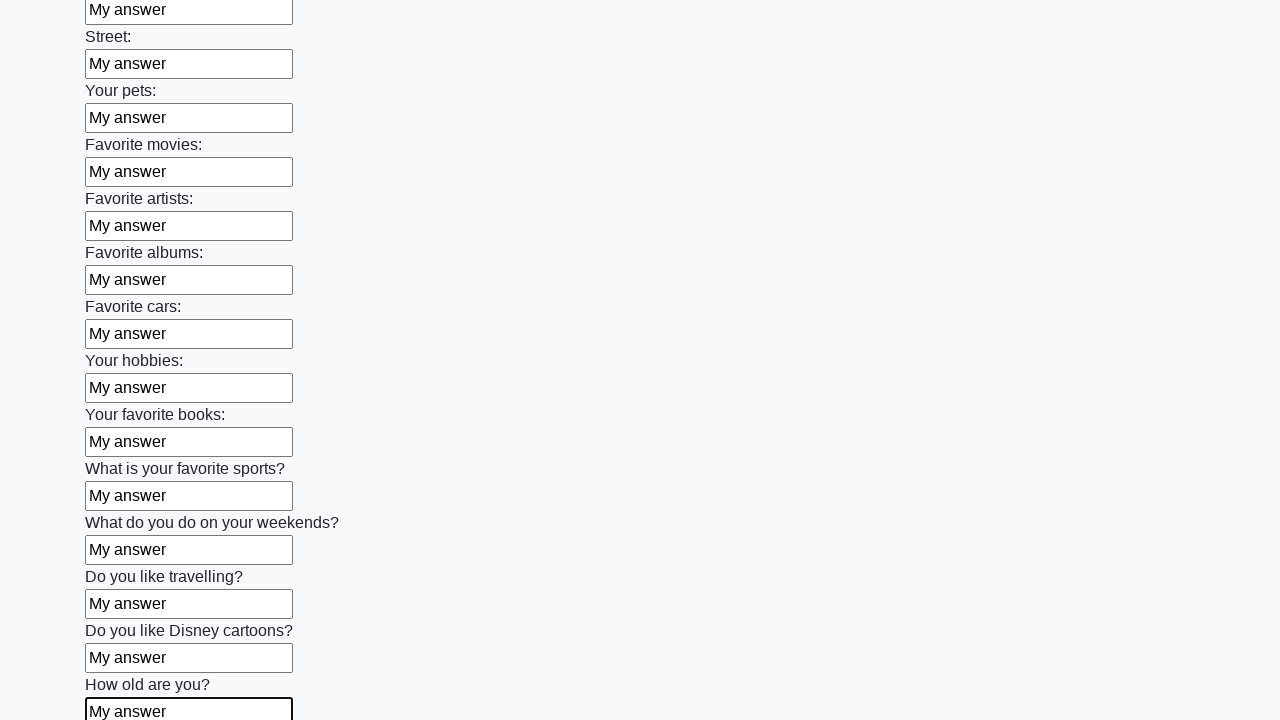

Filled input field with 'My answer' on input >> nth=18
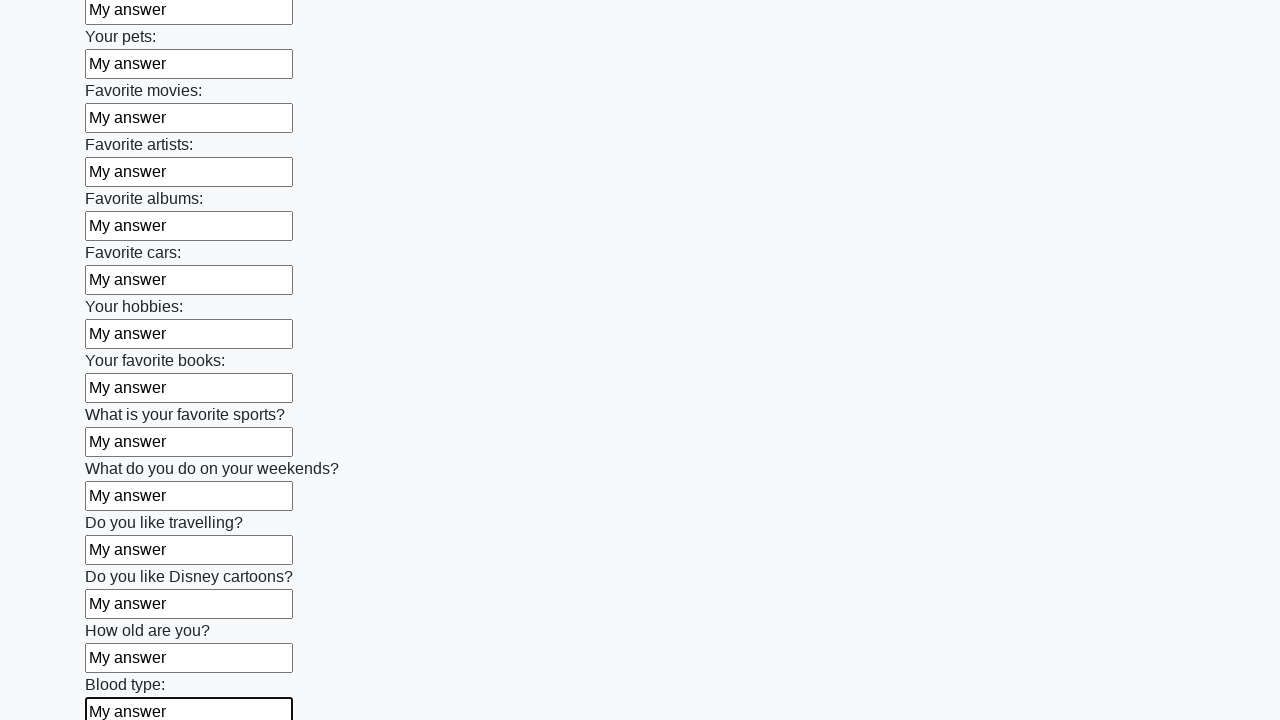

Filled input field with 'My answer' on input >> nth=19
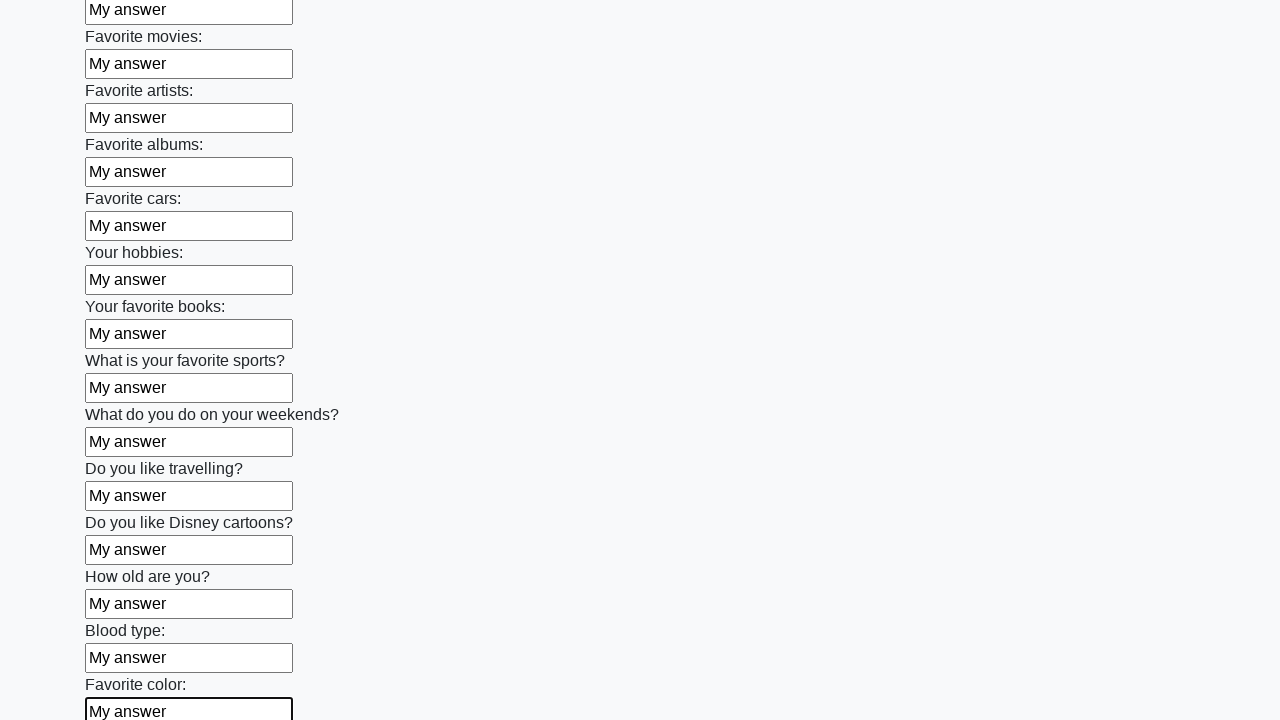

Filled input field with 'My answer' on input >> nth=20
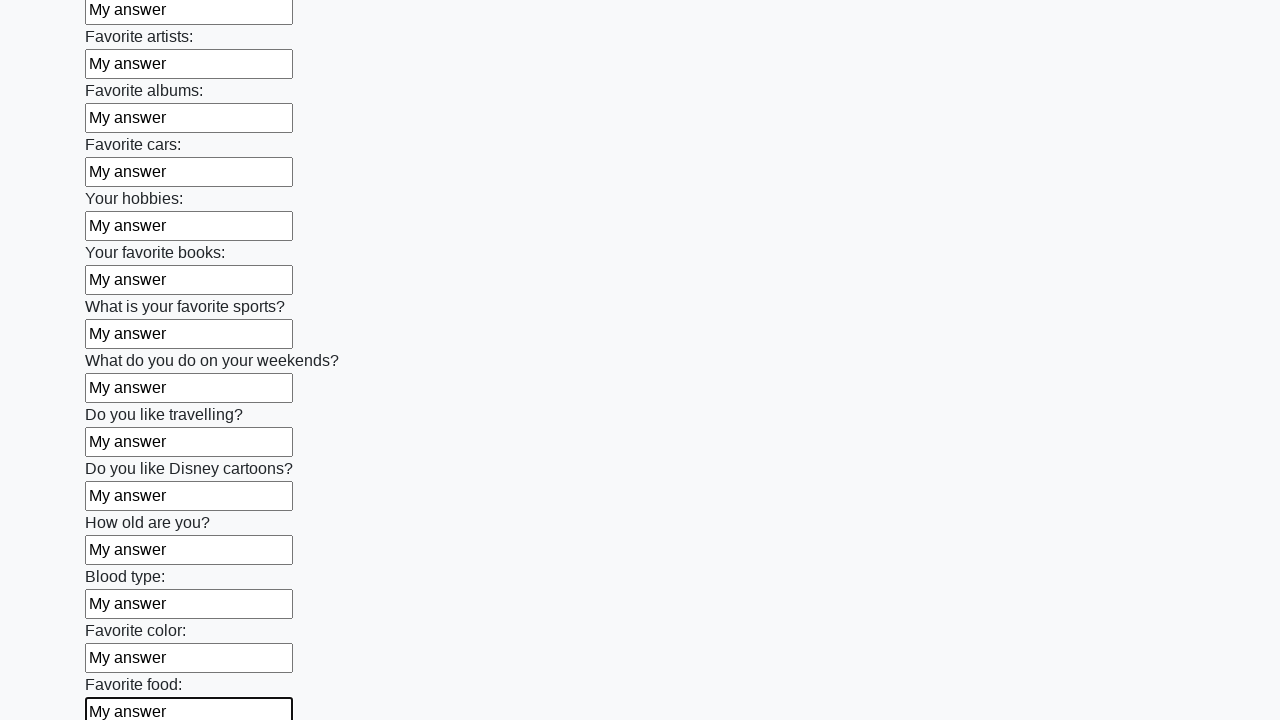

Filled input field with 'My answer' on input >> nth=21
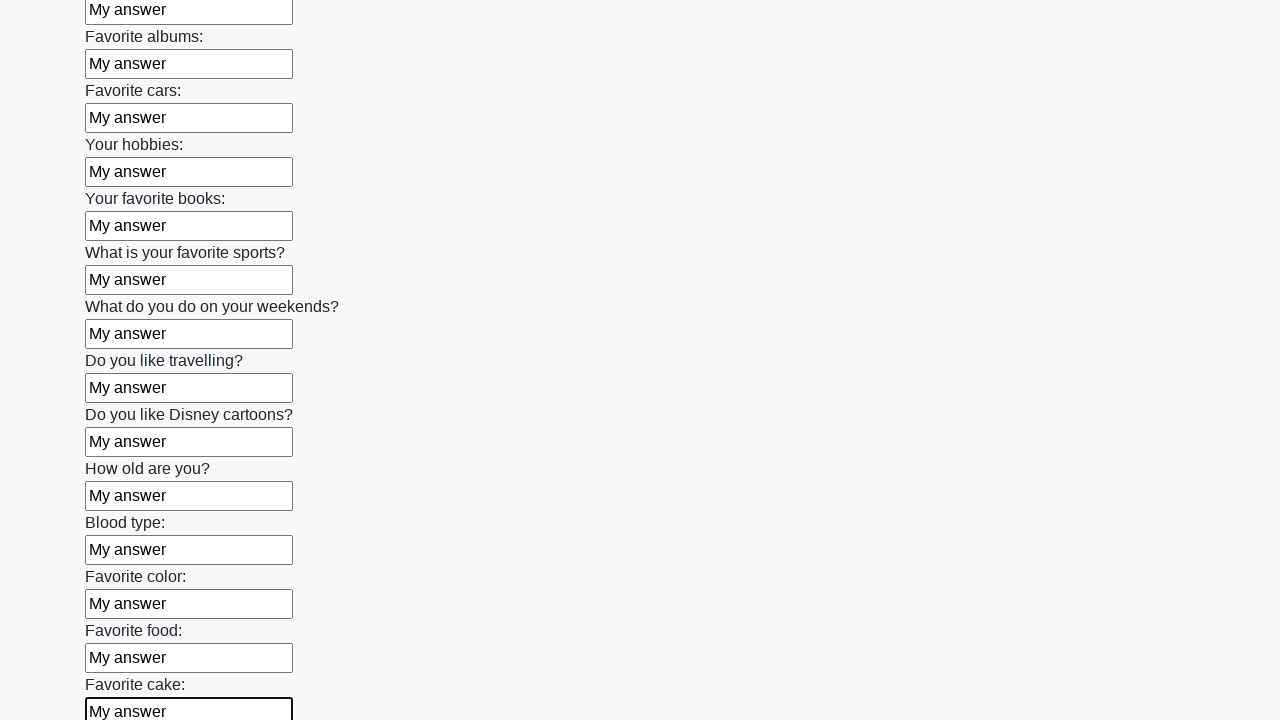

Filled input field with 'My answer' on input >> nth=22
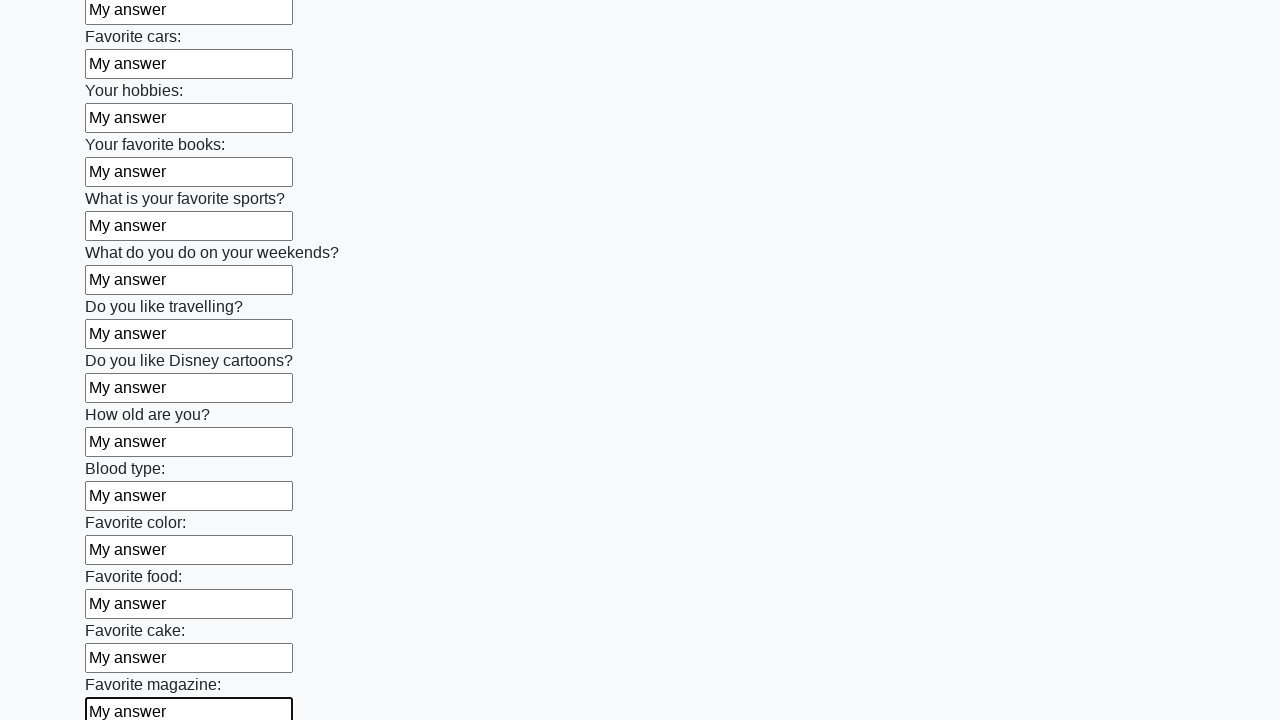

Filled input field with 'My answer' on input >> nth=23
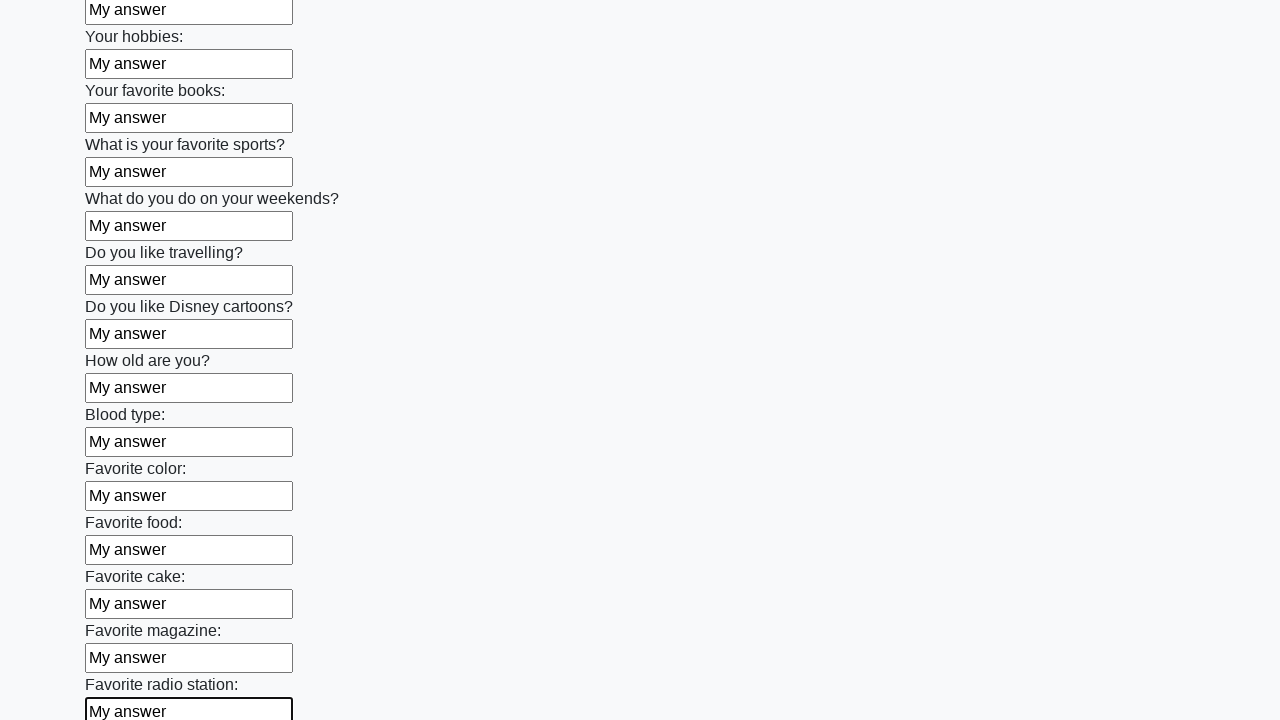

Filled input field with 'My answer' on input >> nth=24
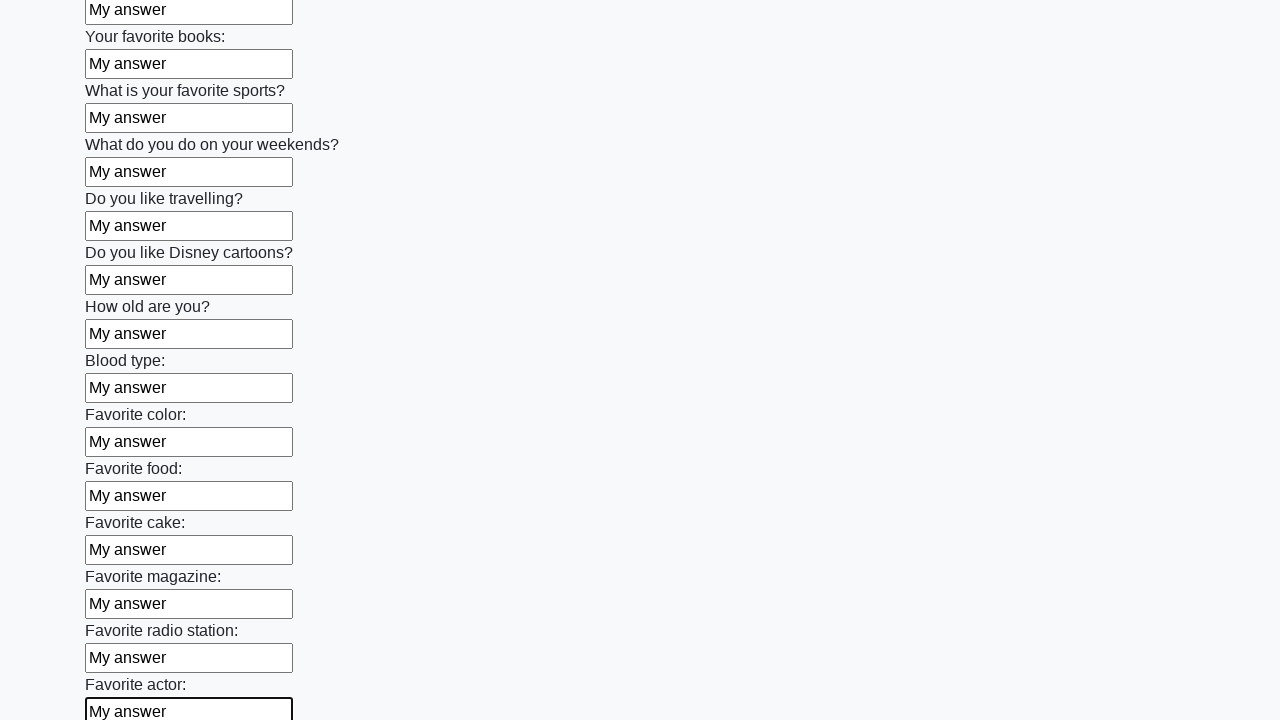

Filled input field with 'My answer' on input >> nth=25
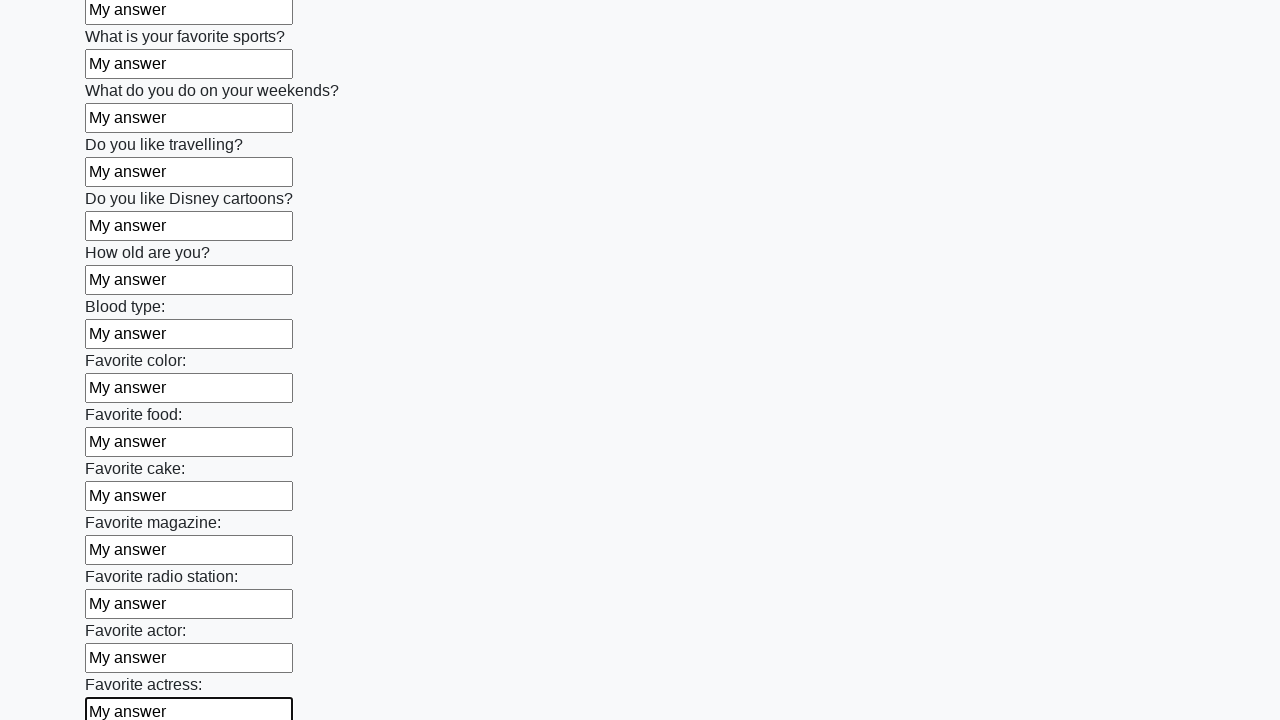

Filled input field with 'My answer' on input >> nth=26
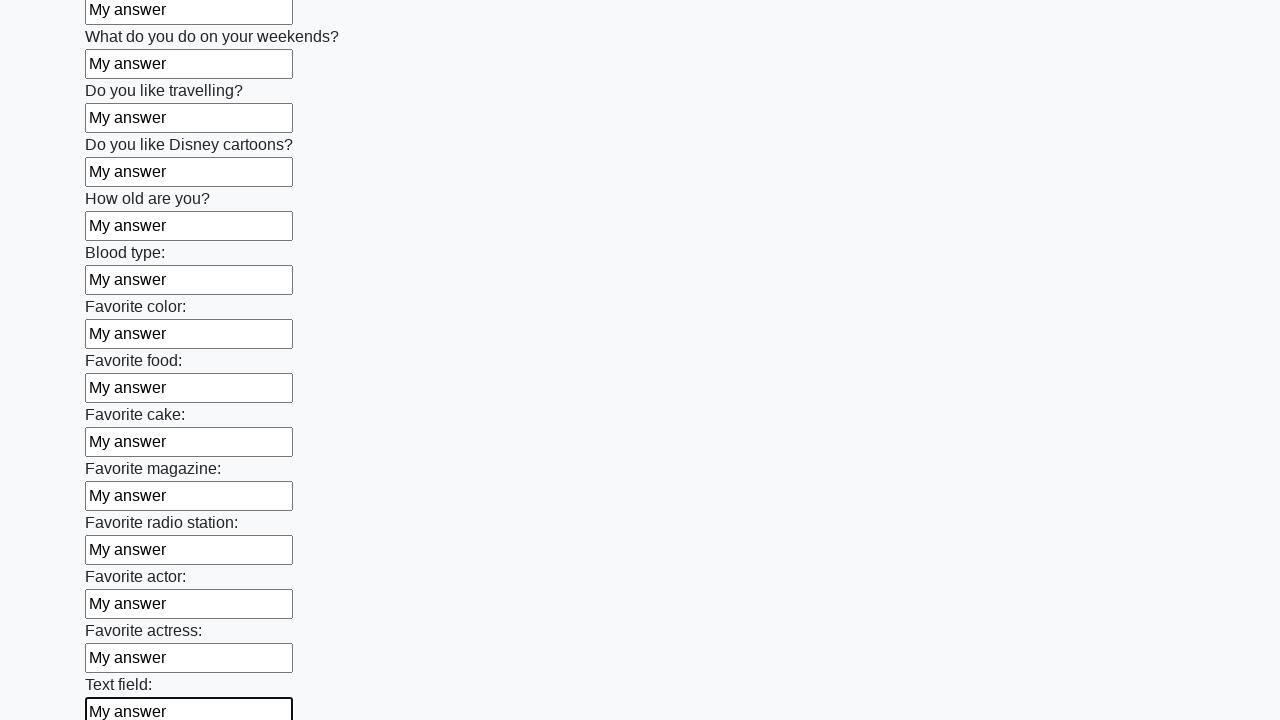

Filled input field with 'My answer' on input >> nth=27
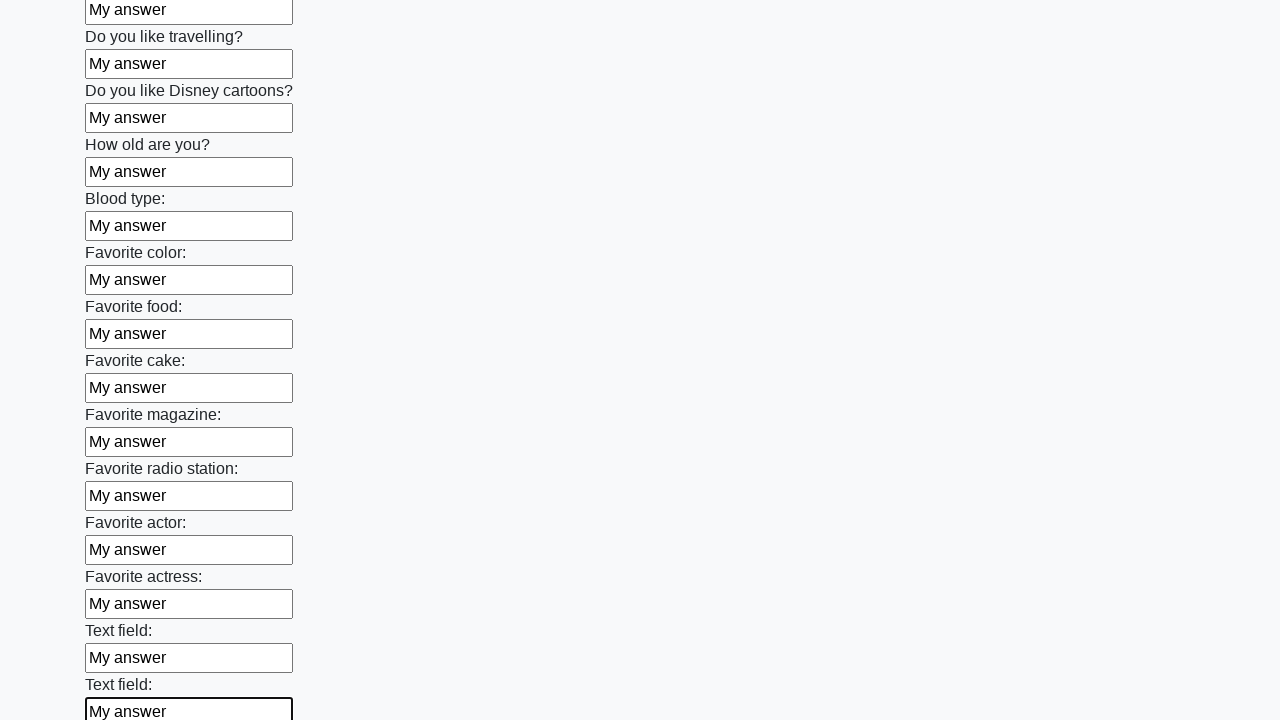

Filled input field with 'My answer' on input >> nth=28
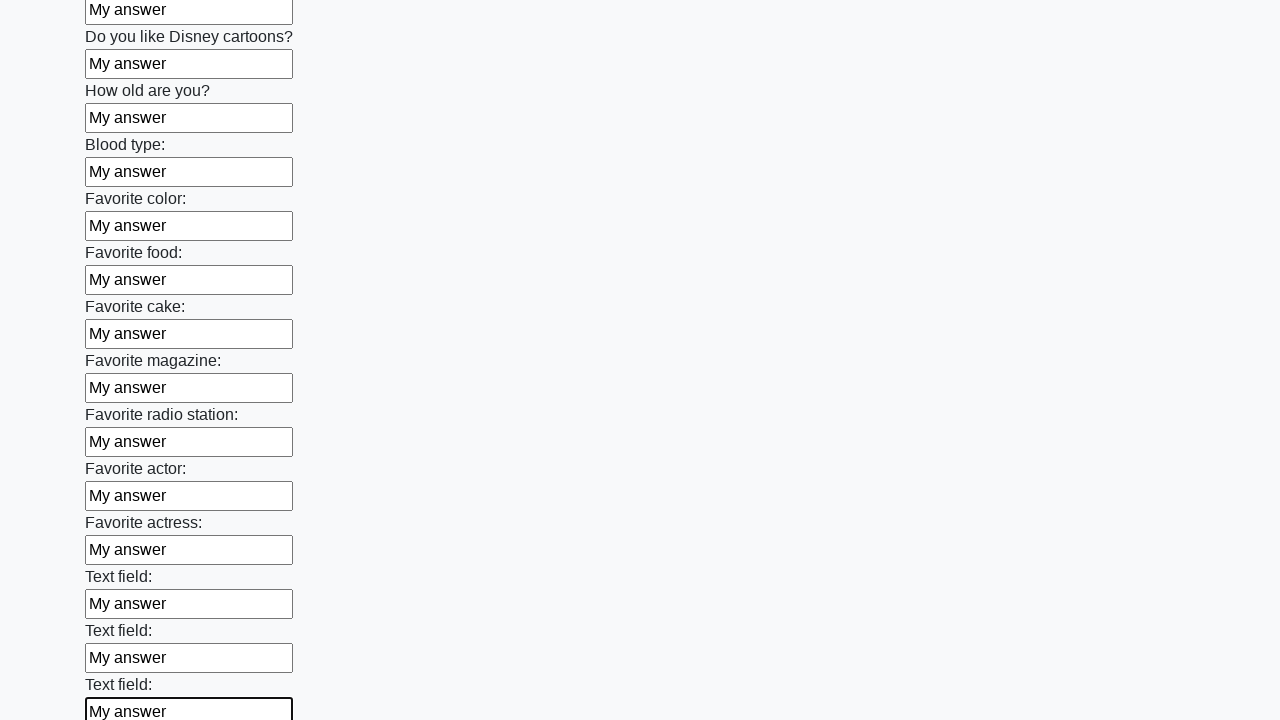

Filled input field with 'My answer' on input >> nth=29
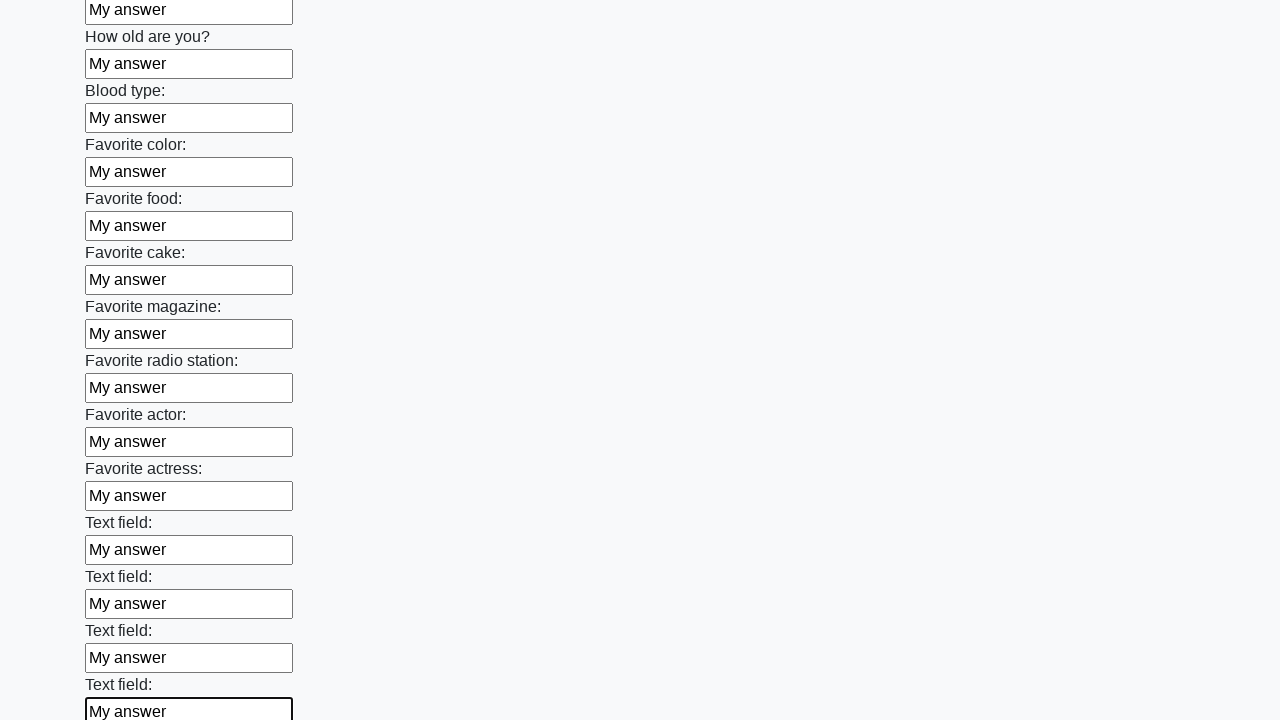

Filled input field with 'My answer' on input >> nth=30
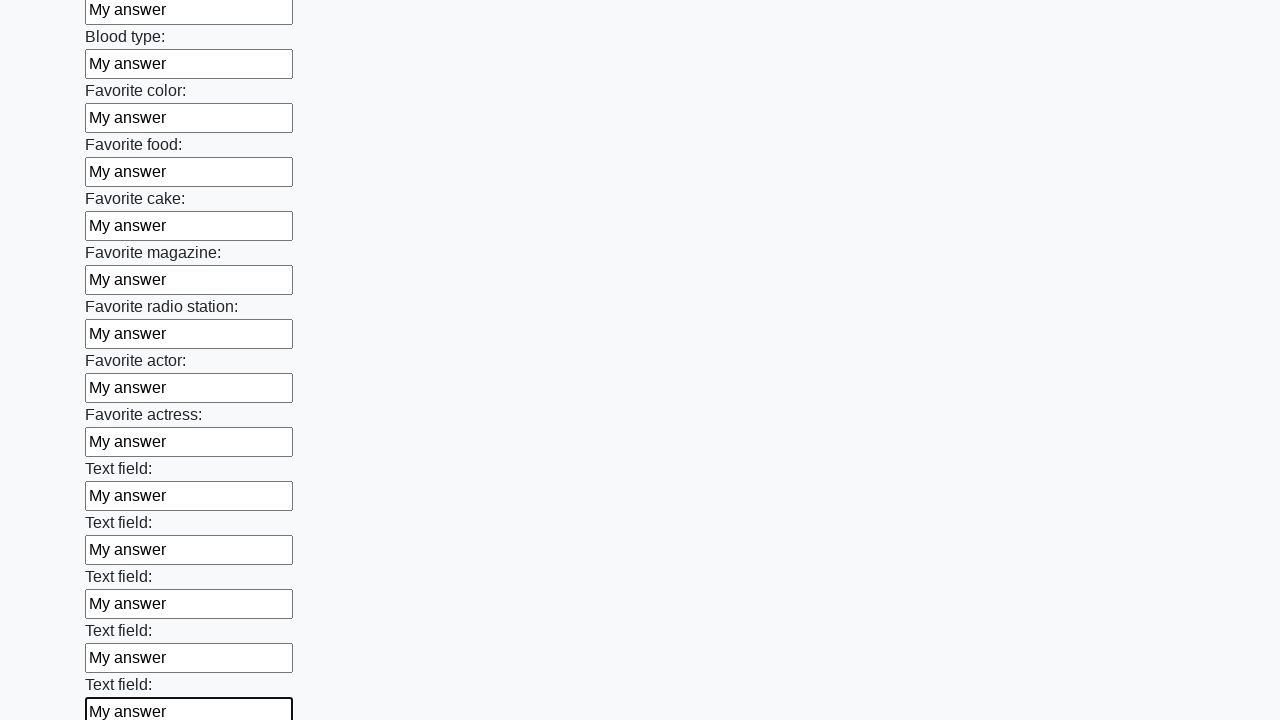

Filled input field with 'My answer' on input >> nth=31
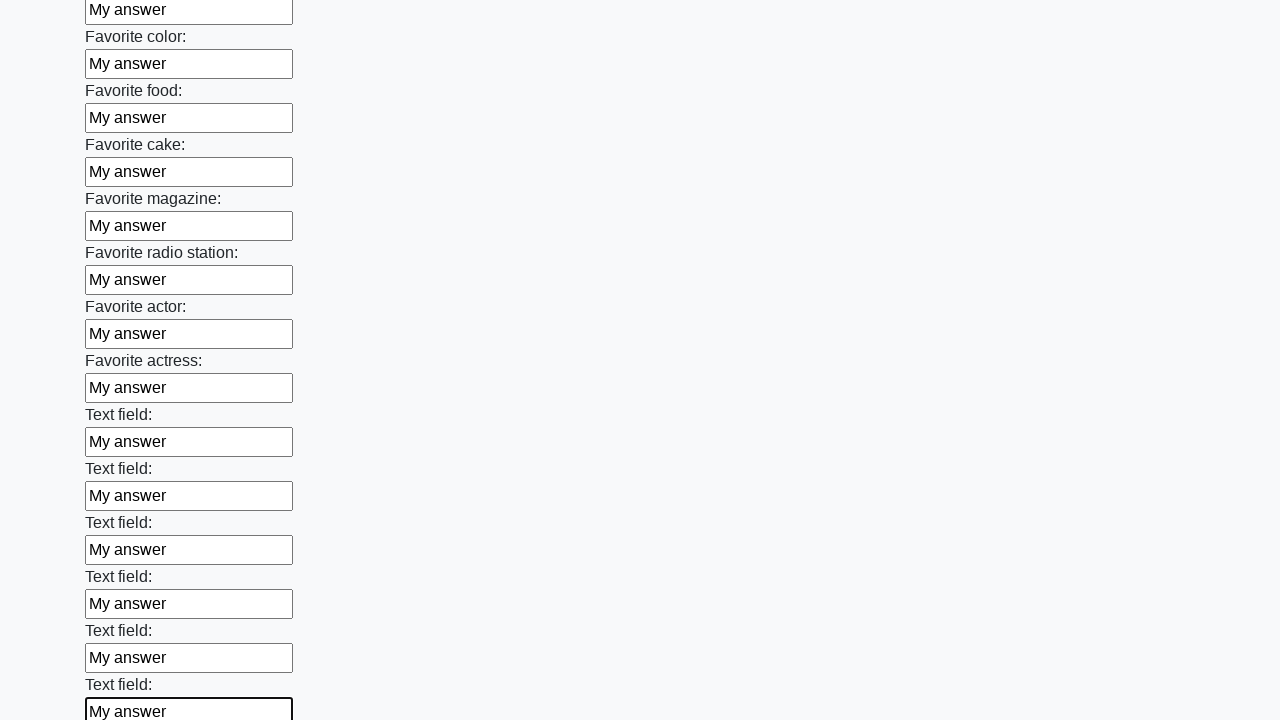

Filled input field with 'My answer' on input >> nth=32
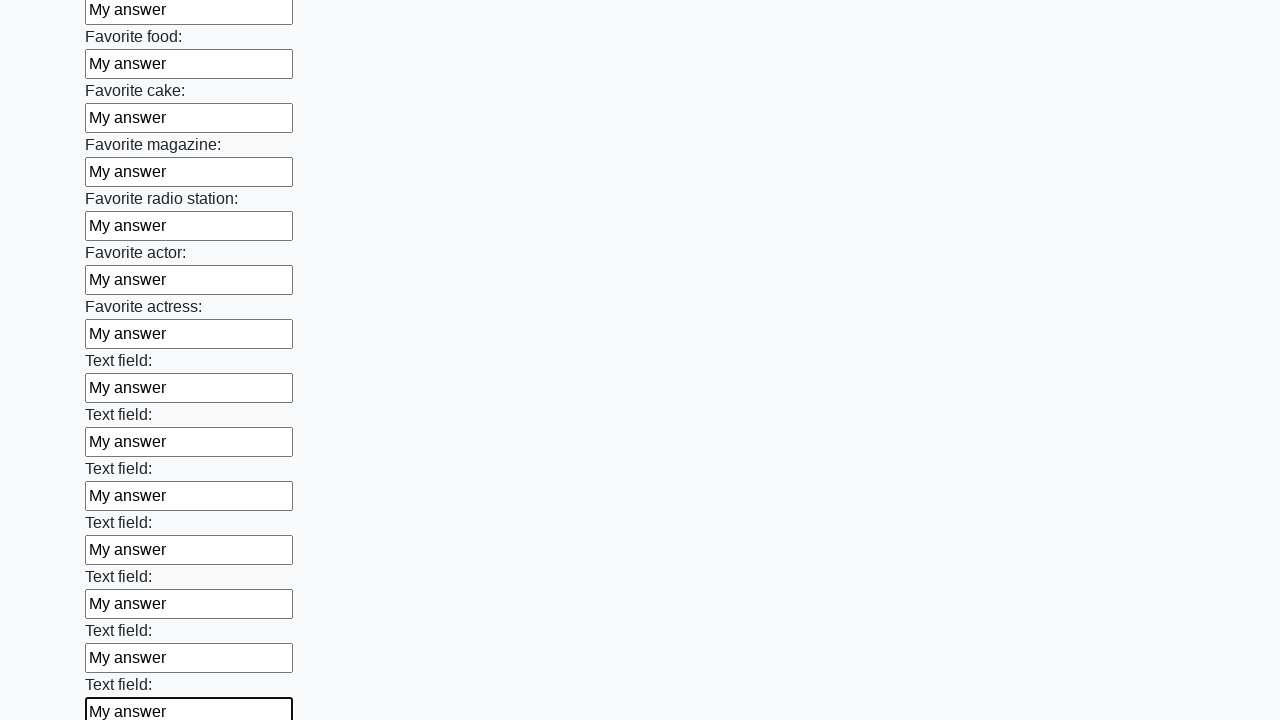

Filled input field with 'My answer' on input >> nth=33
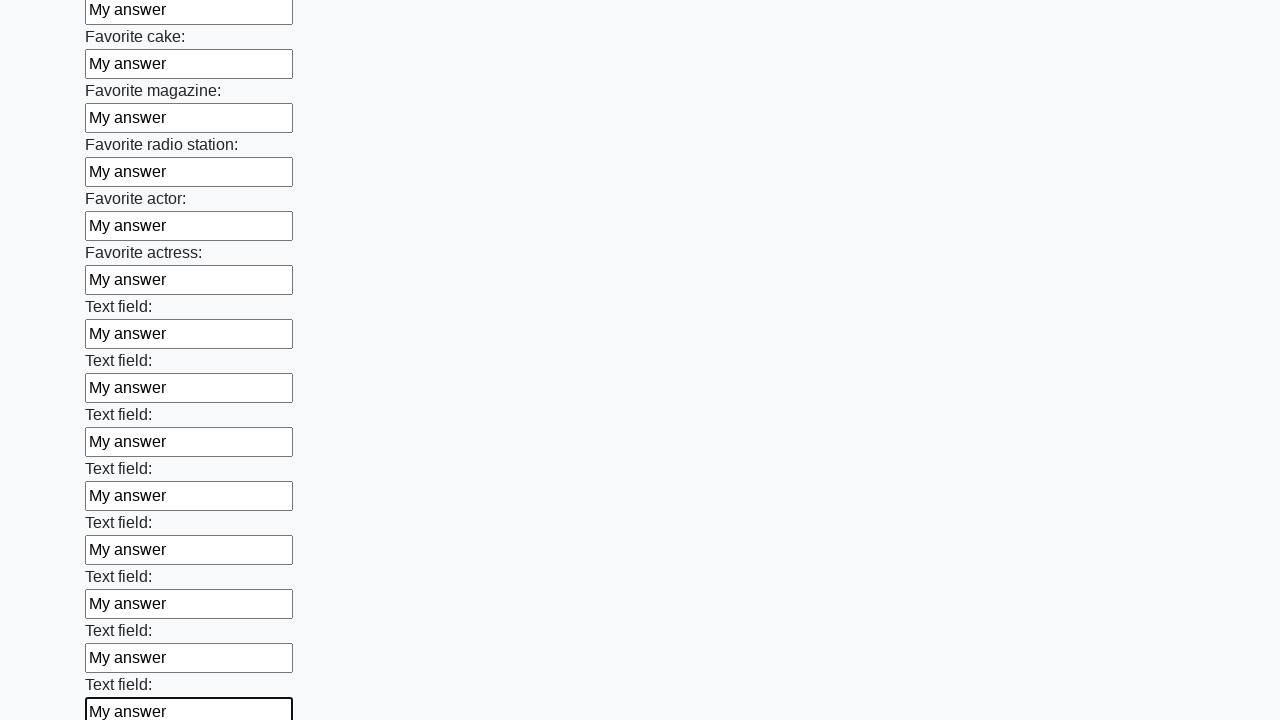

Filled input field with 'My answer' on input >> nth=34
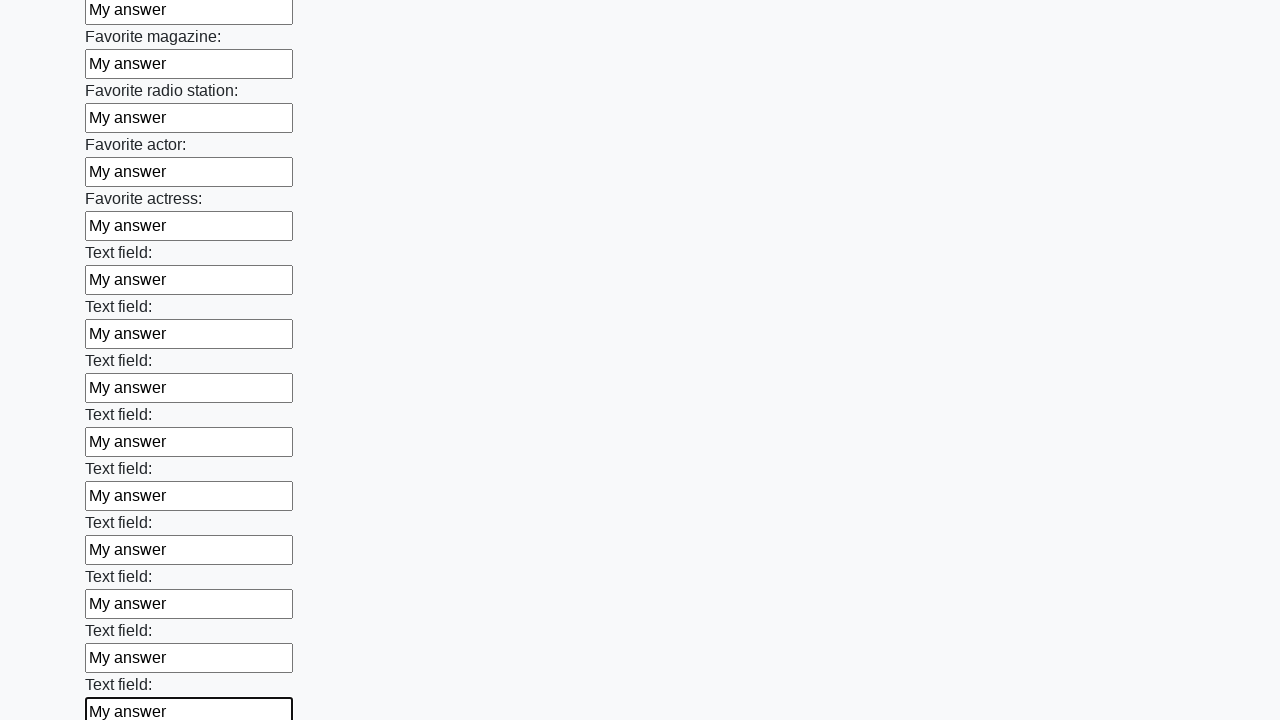

Filled input field with 'My answer' on input >> nth=35
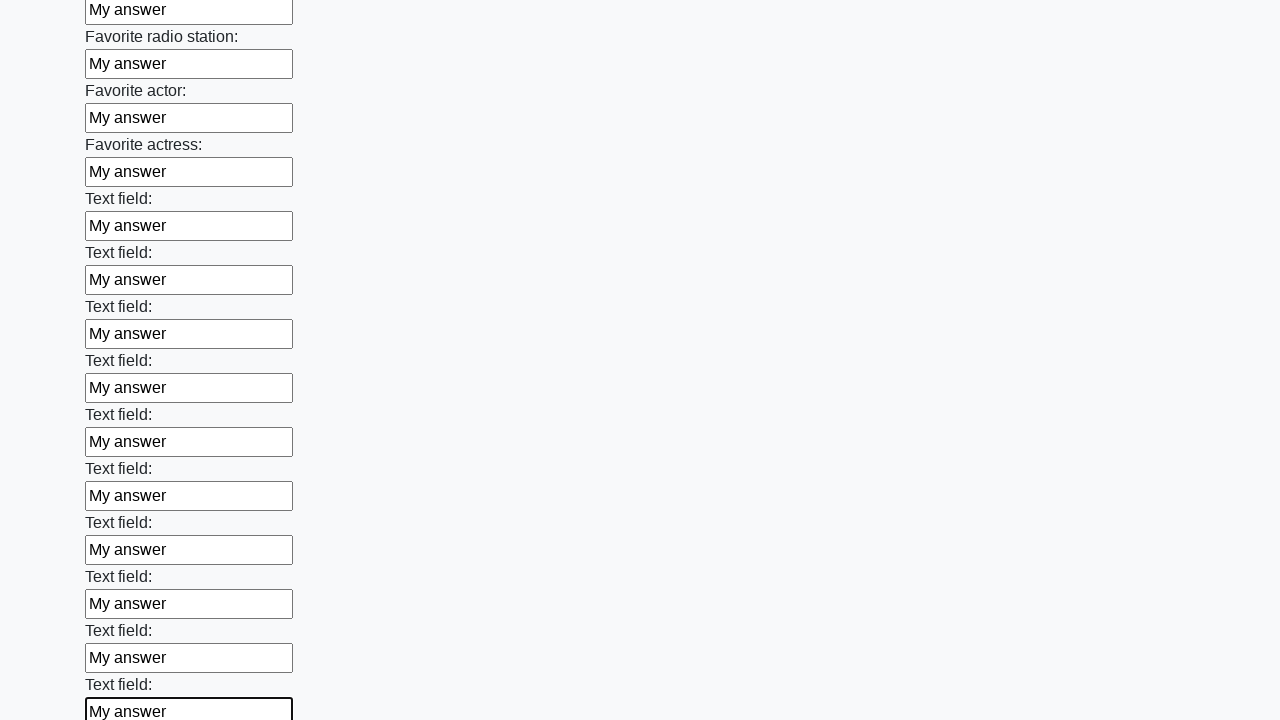

Filled input field with 'My answer' on input >> nth=36
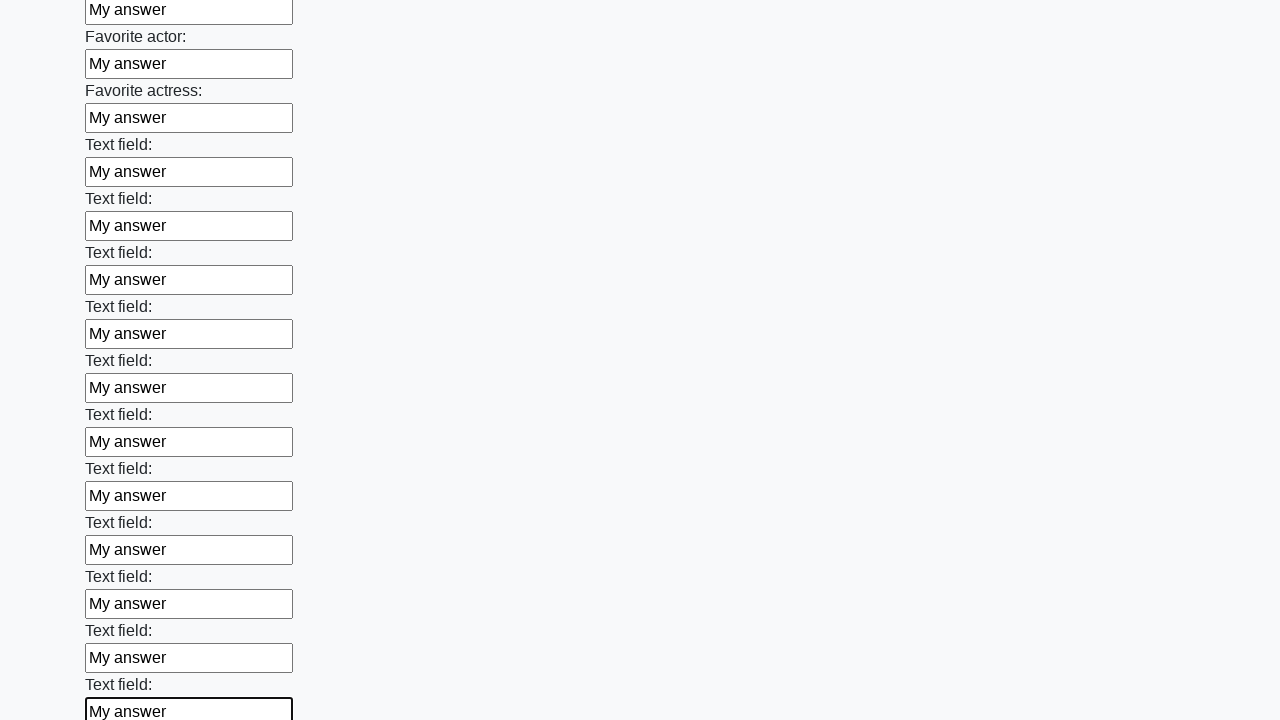

Filled input field with 'My answer' on input >> nth=37
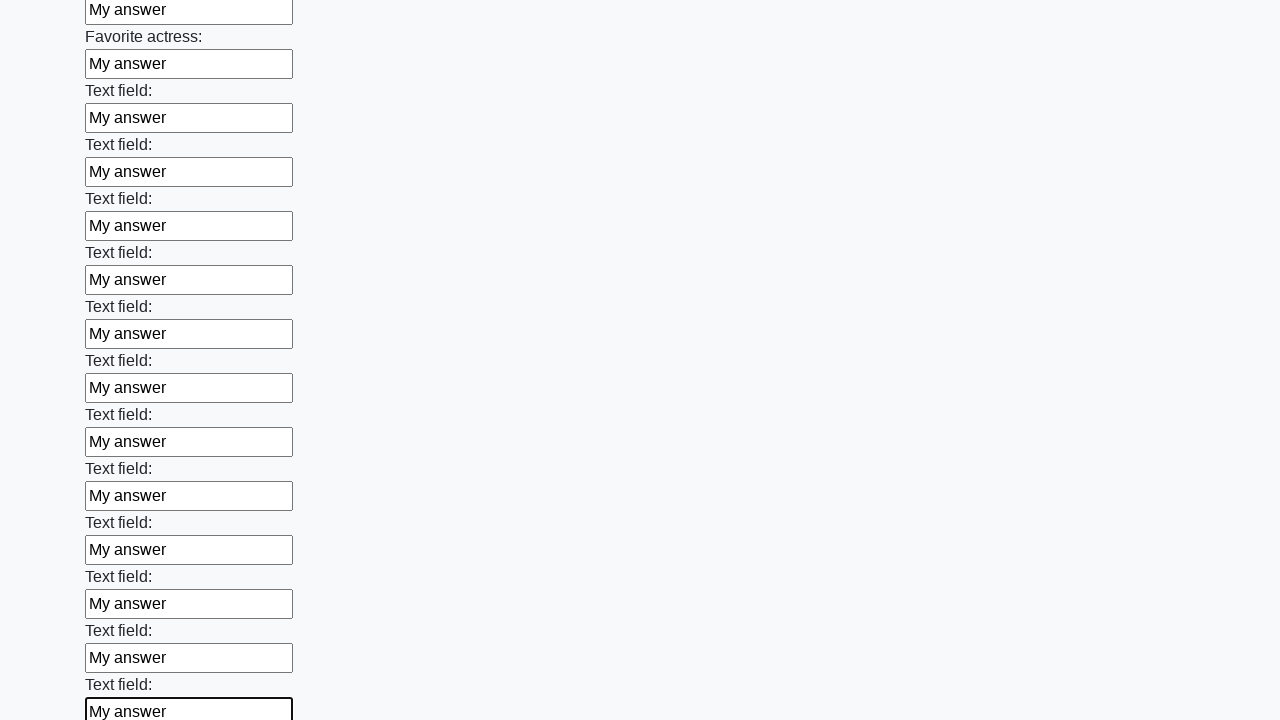

Filled input field with 'My answer' on input >> nth=38
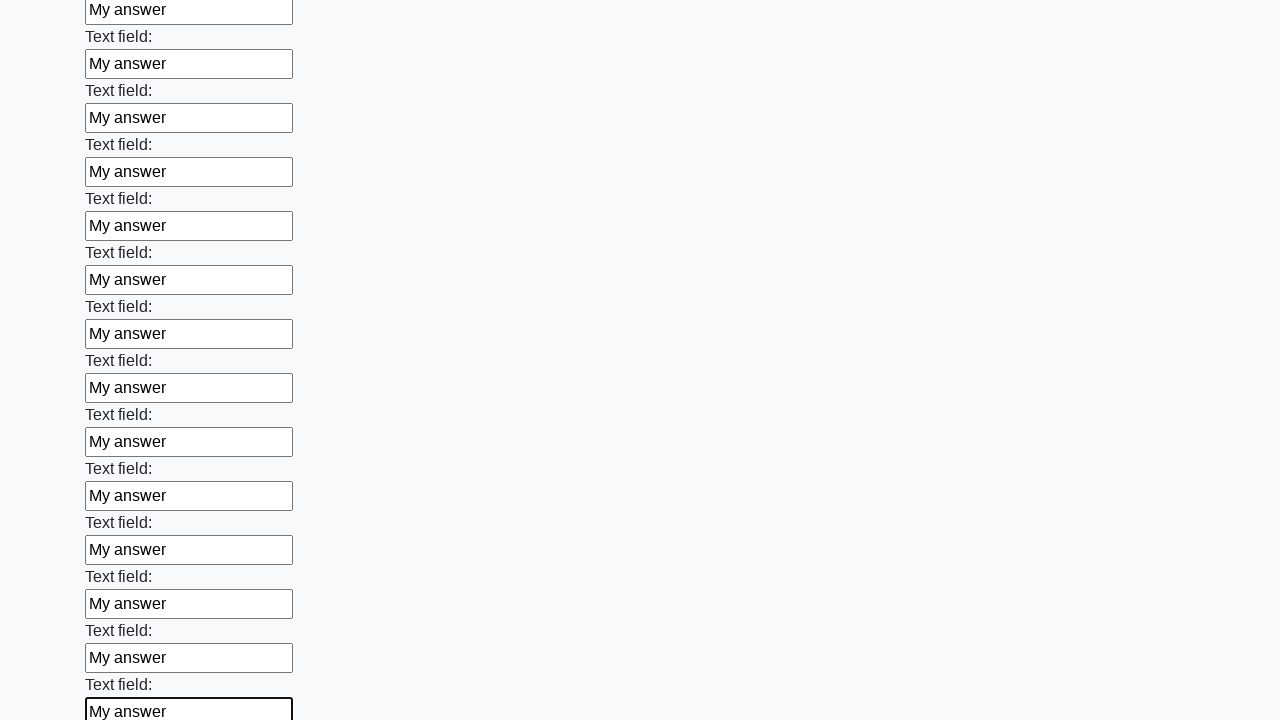

Filled input field with 'My answer' on input >> nth=39
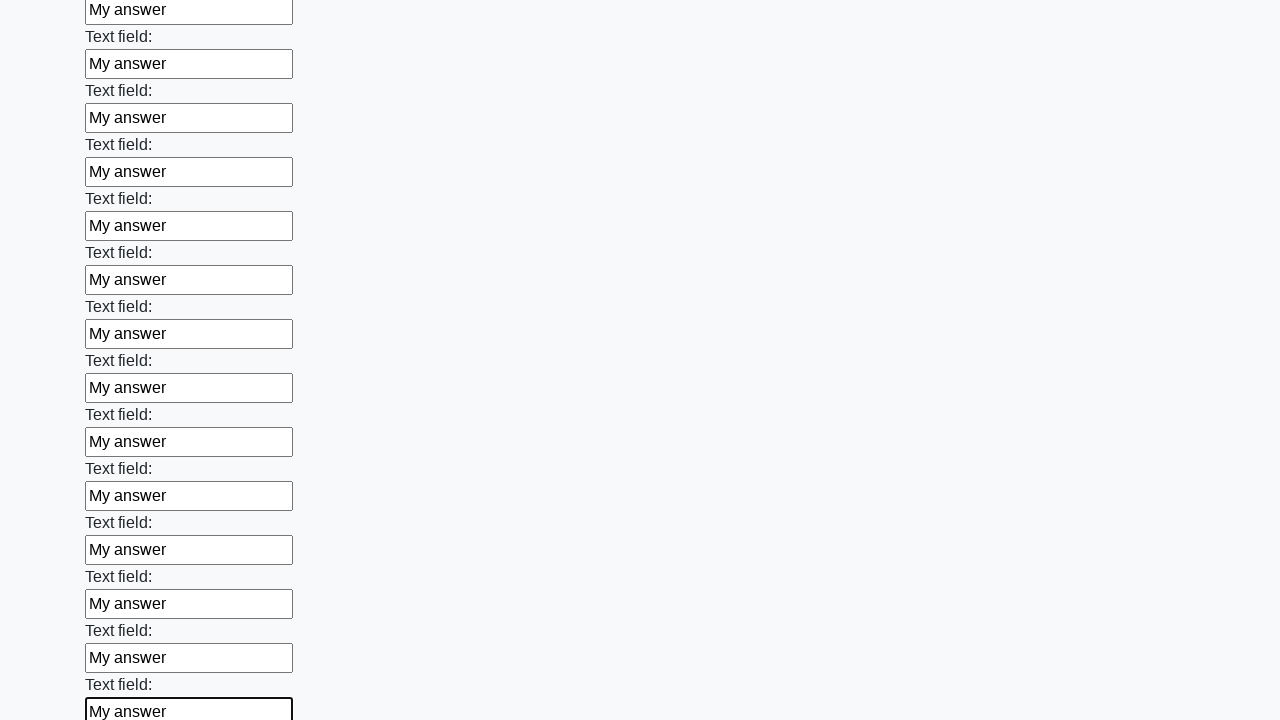

Filled input field with 'My answer' on input >> nth=40
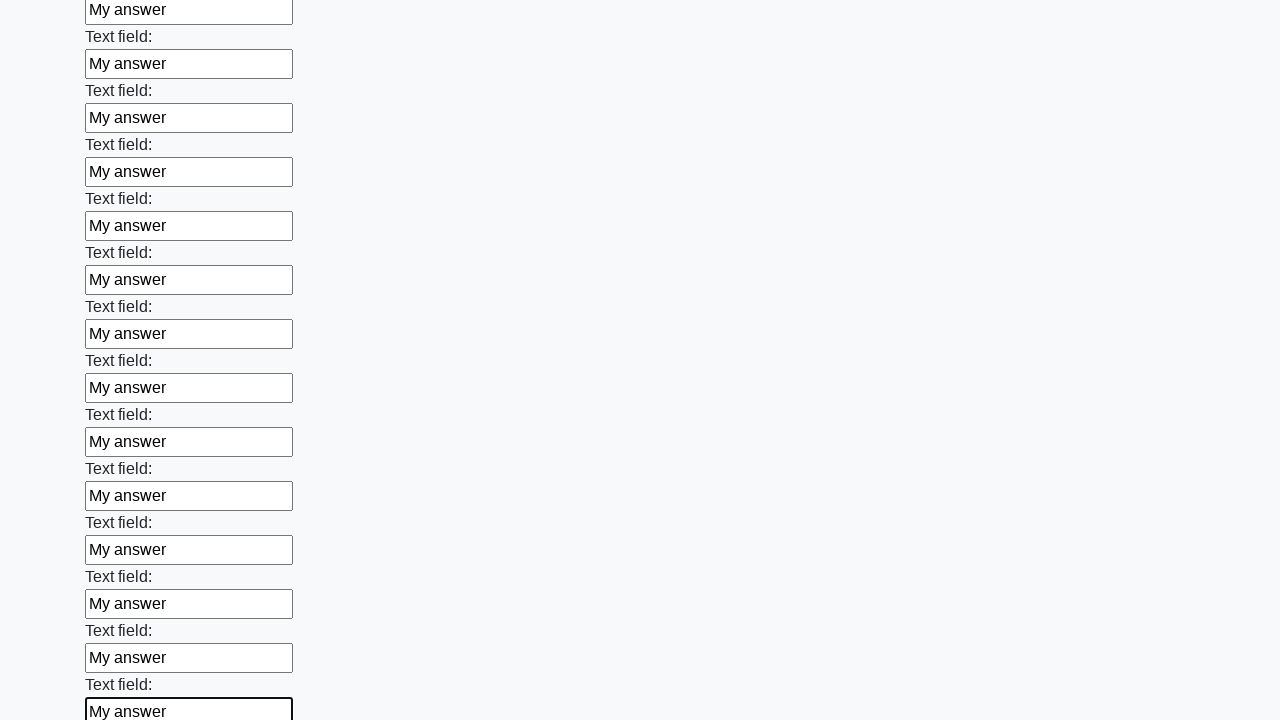

Filled input field with 'My answer' on input >> nth=41
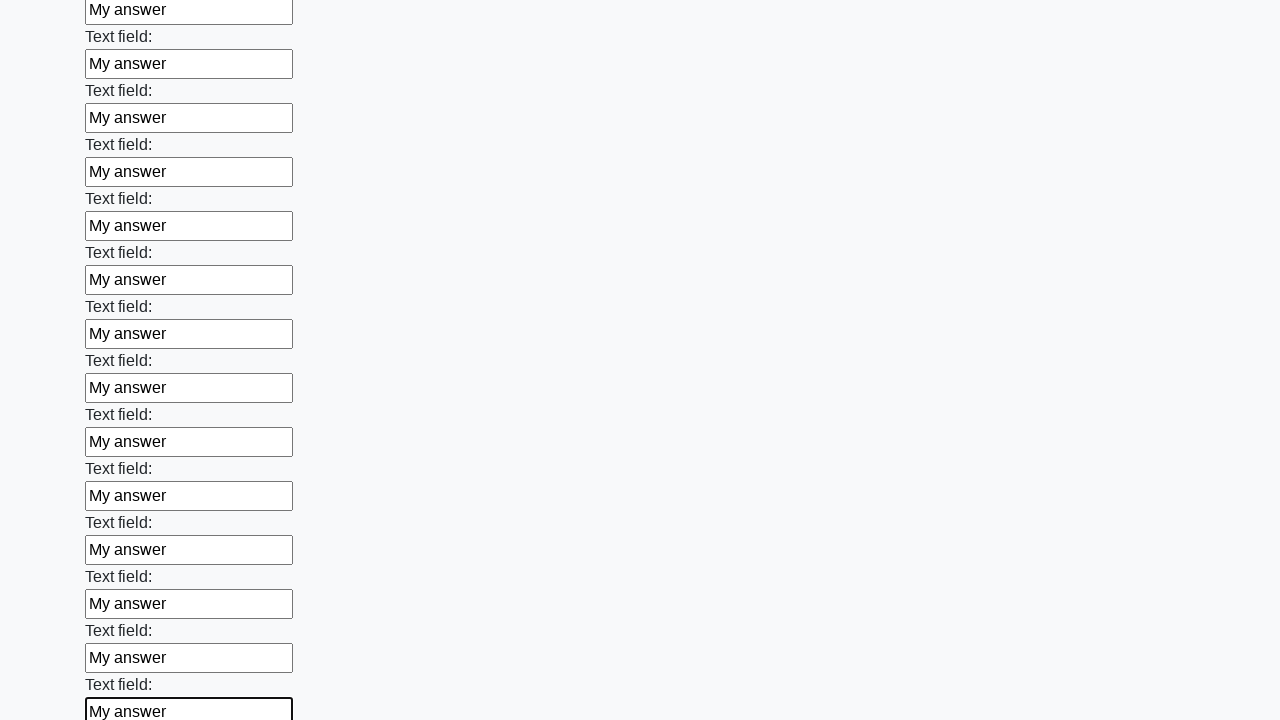

Filled input field with 'My answer' on input >> nth=42
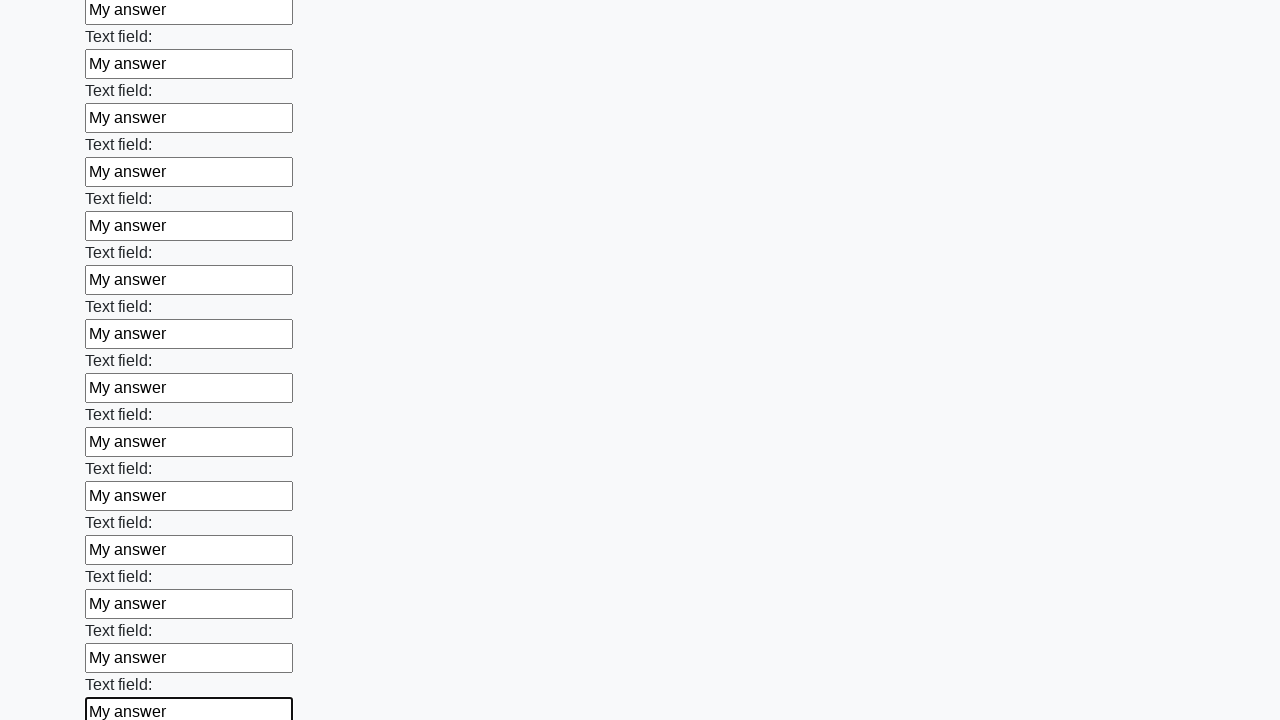

Filled input field with 'My answer' on input >> nth=43
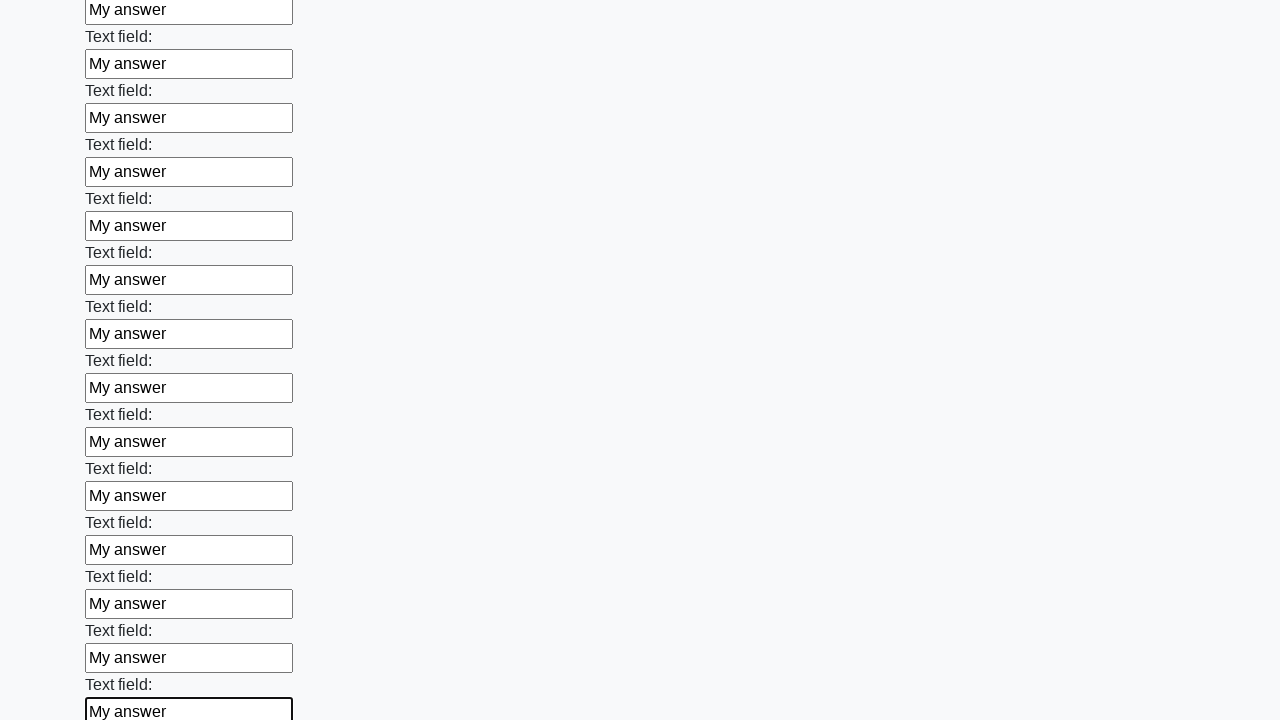

Filled input field with 'My answer' on input >> nth=44
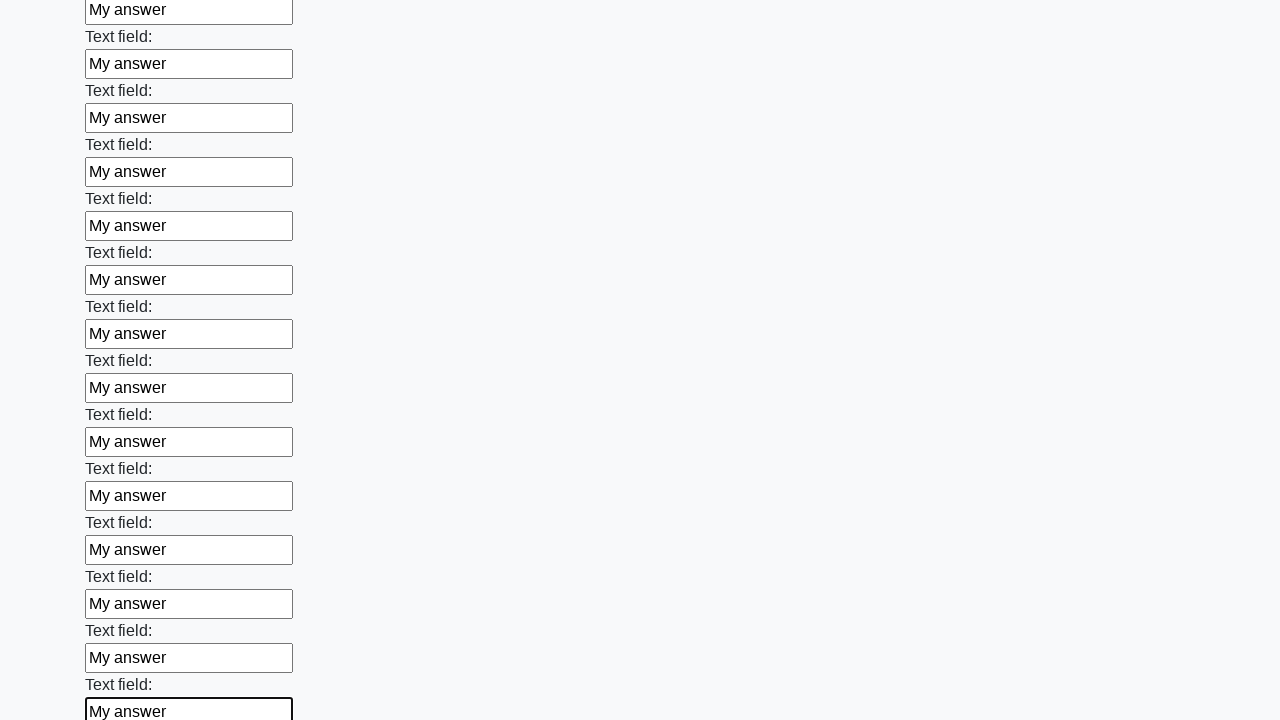

Filled input field with 'My answer' on input >> nth=45
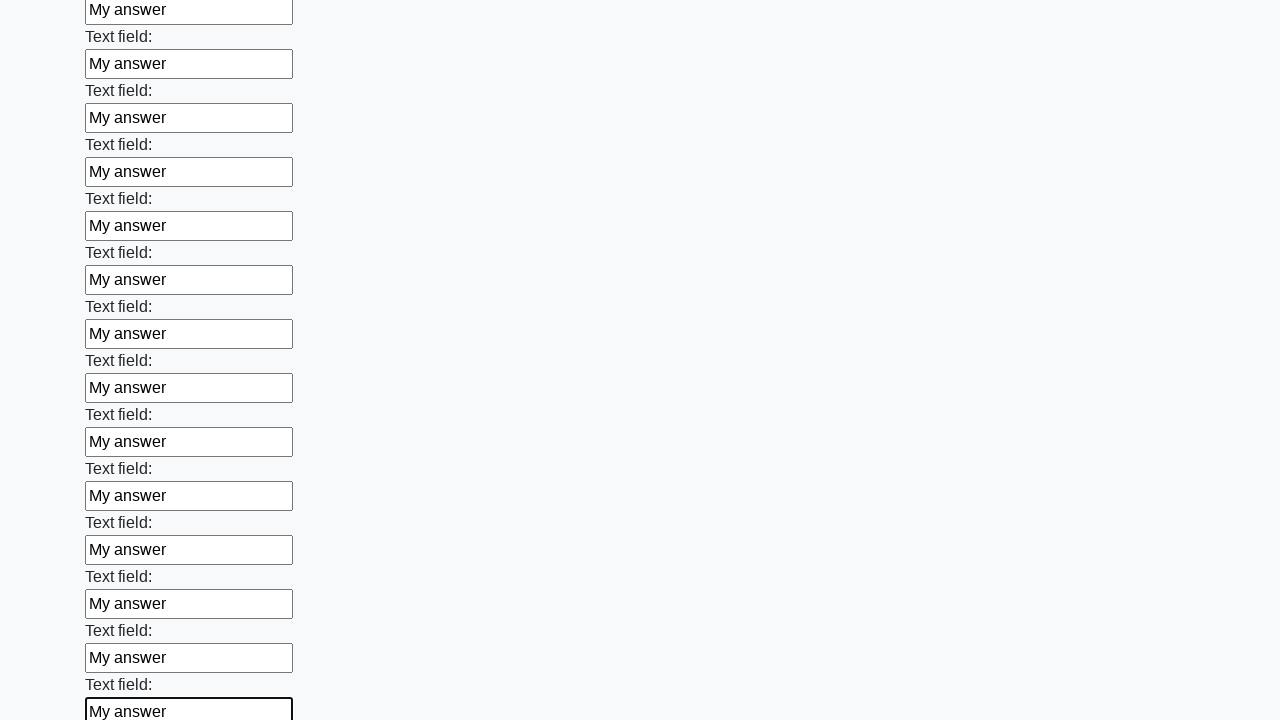

Filled input field with 'My answer' on input >> nth=46
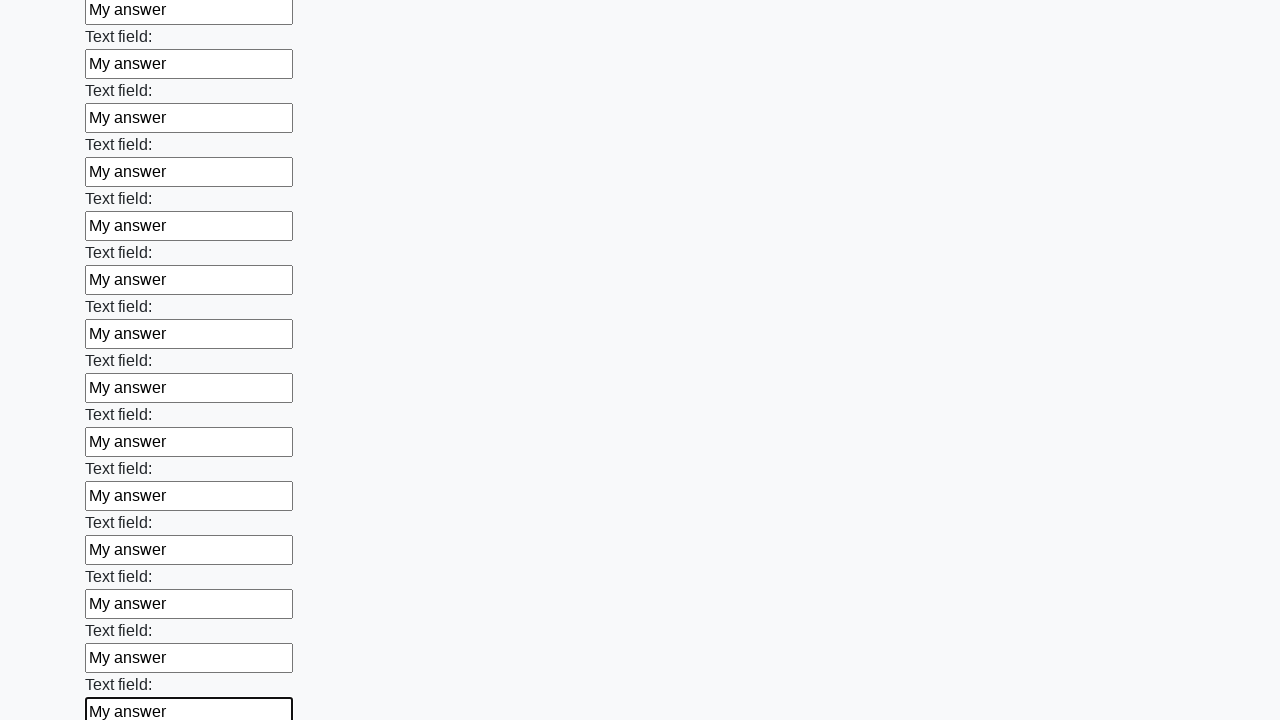

Filled input field with 'My answer' on input >> nth=47
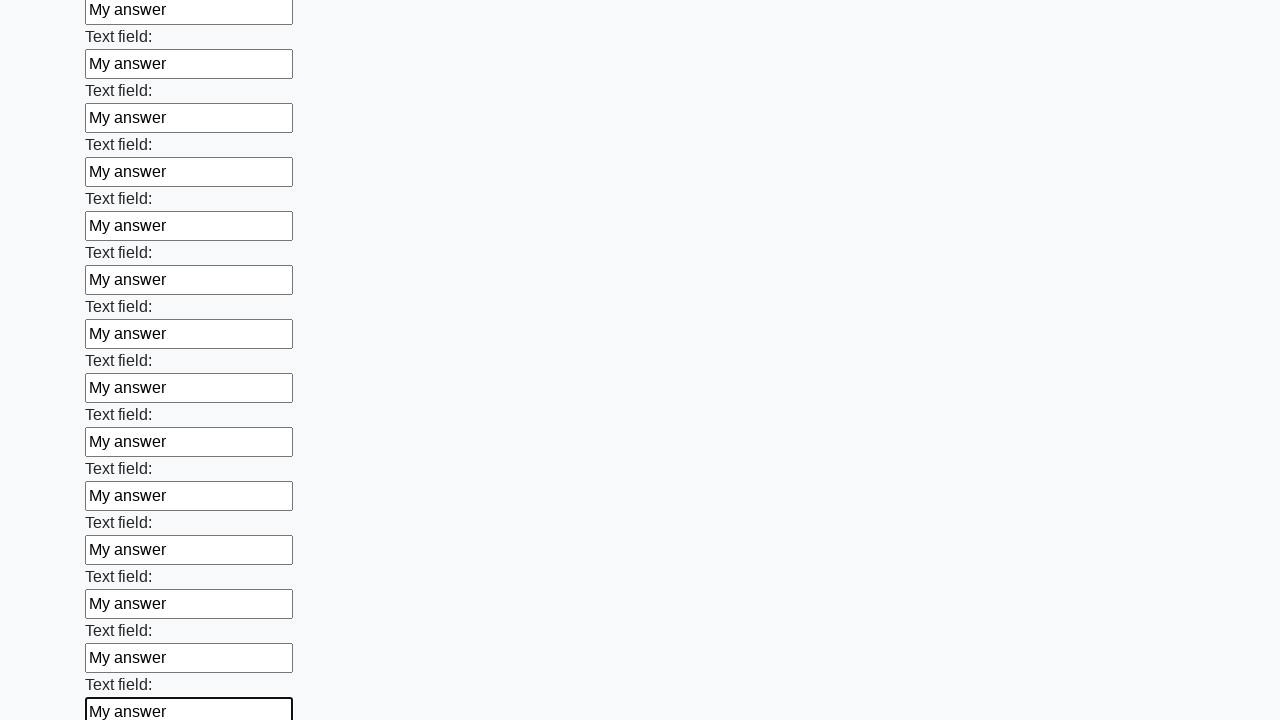

Filled input field with 'My answer' on input >> nth=48
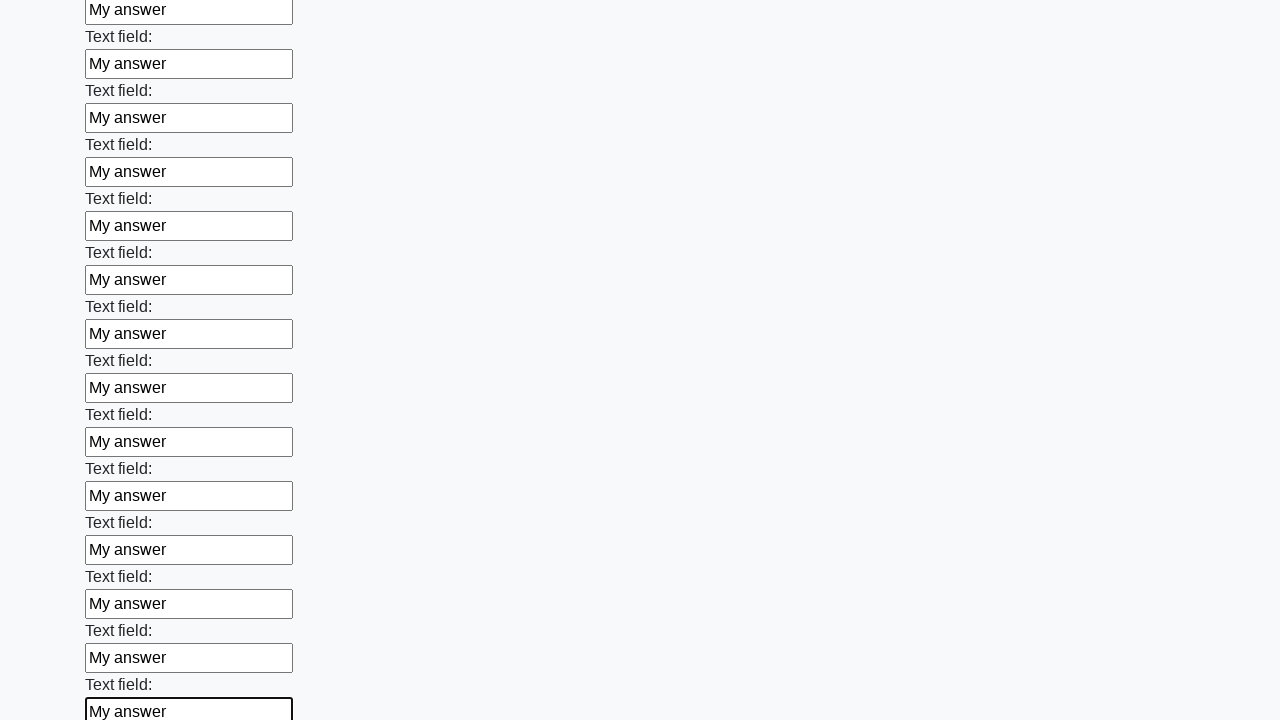

Filled input field with 'My answer' on input >> nth=49
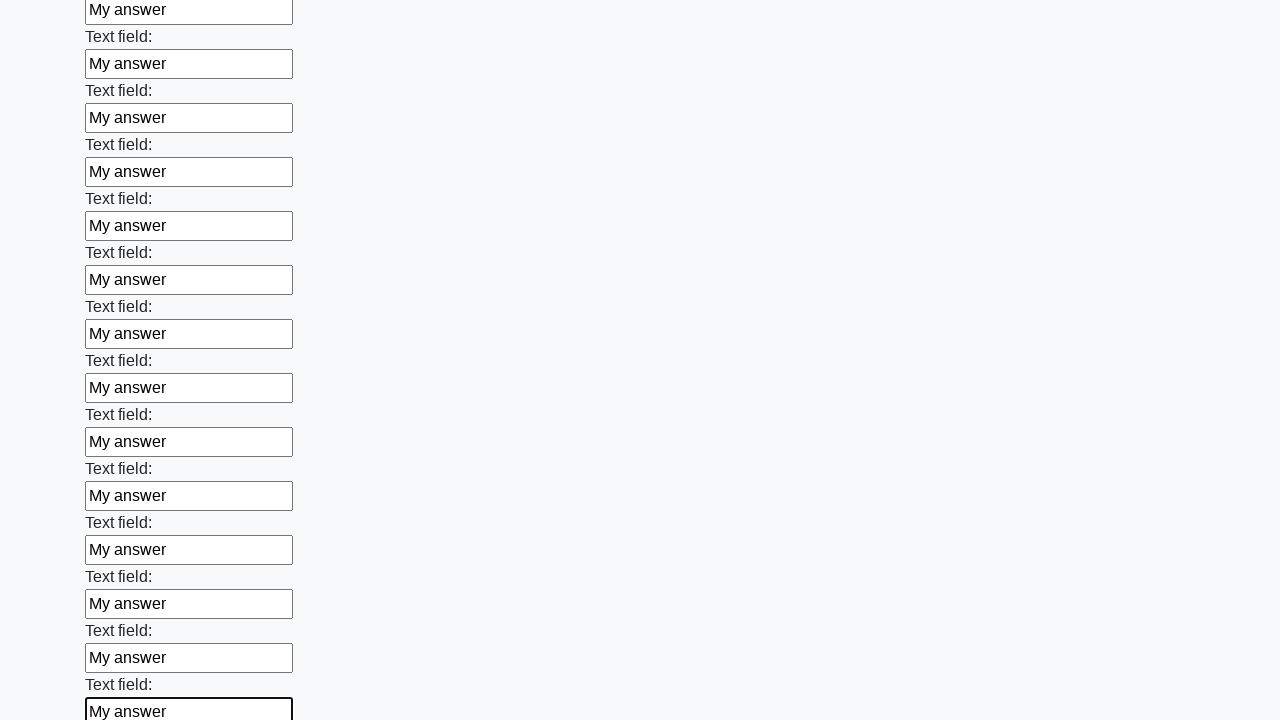

Filled input field with 'My answer' on input >> nth=50
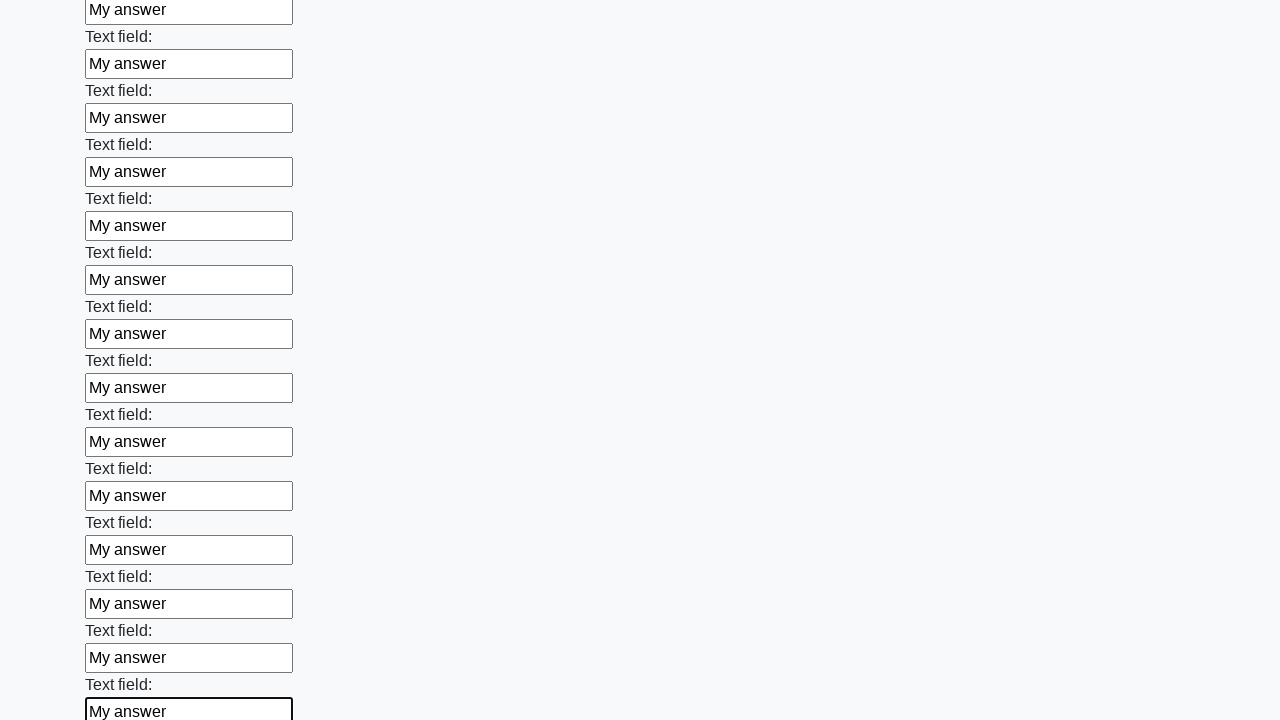

Filled input field with 'My answer' on input >> nth=51
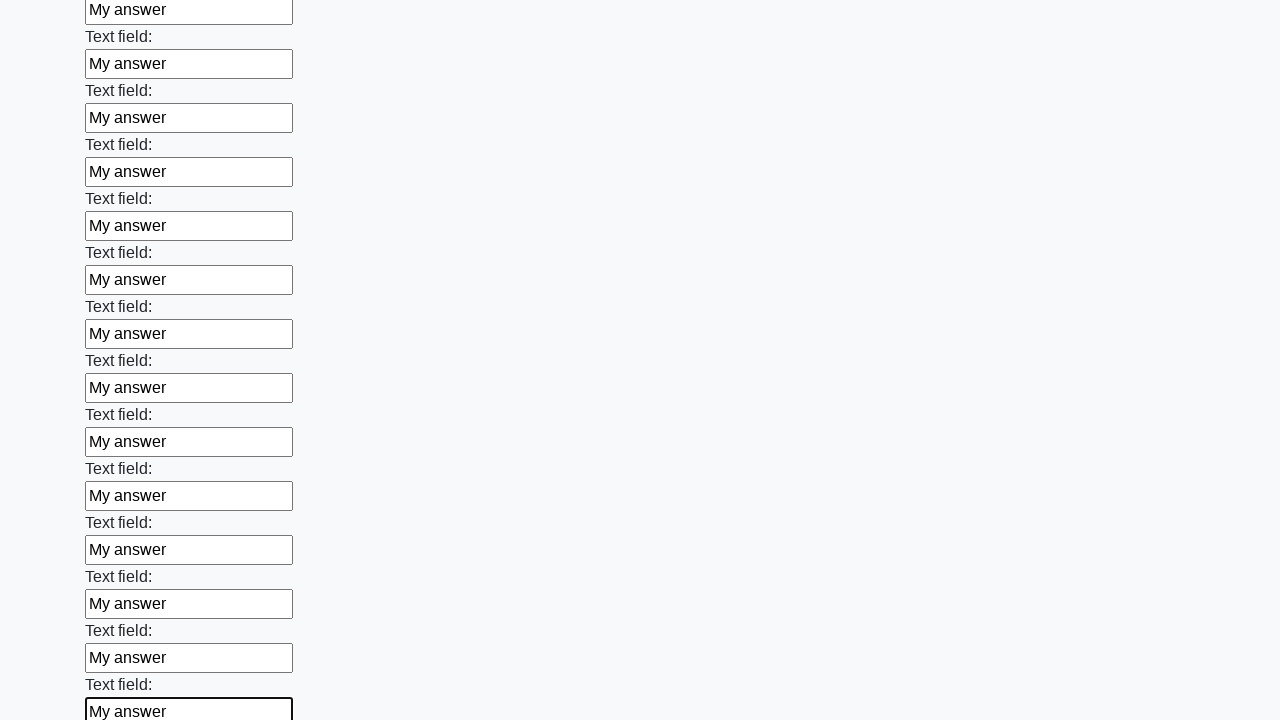

Filled input field with 'My answer' on input >> nth=52
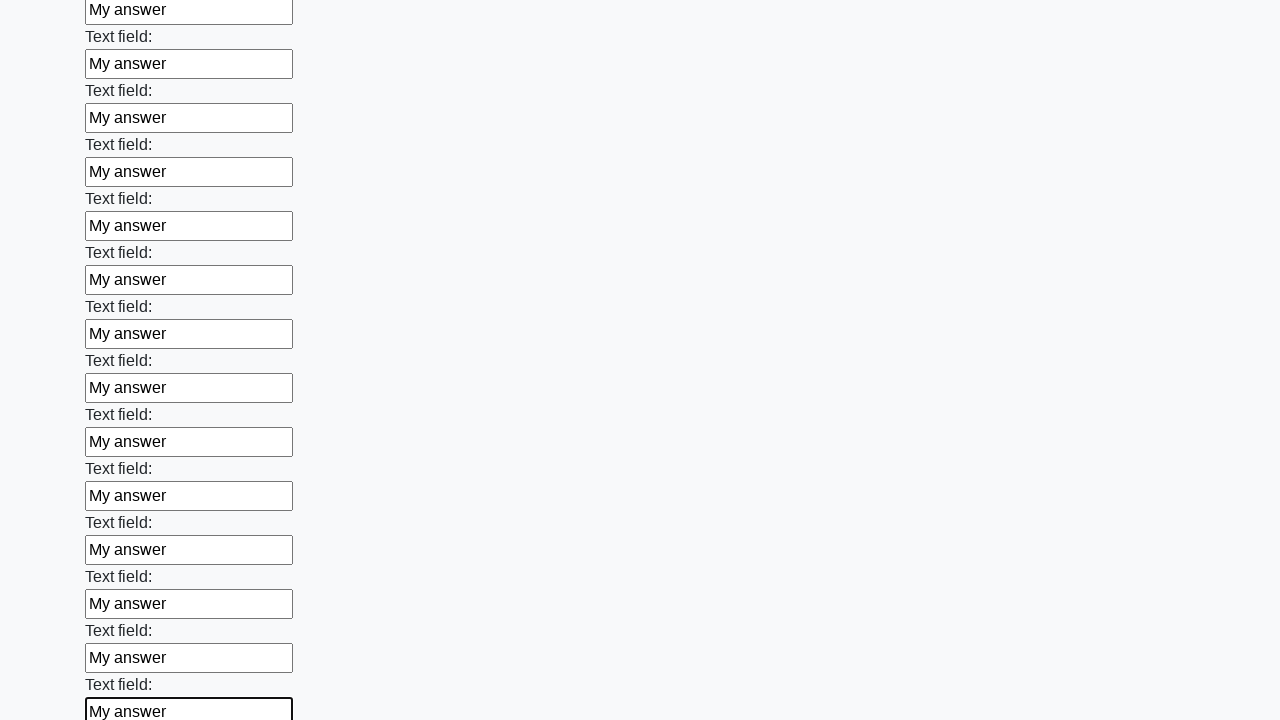

Filled input field with 'My answer' on input >> nth=53
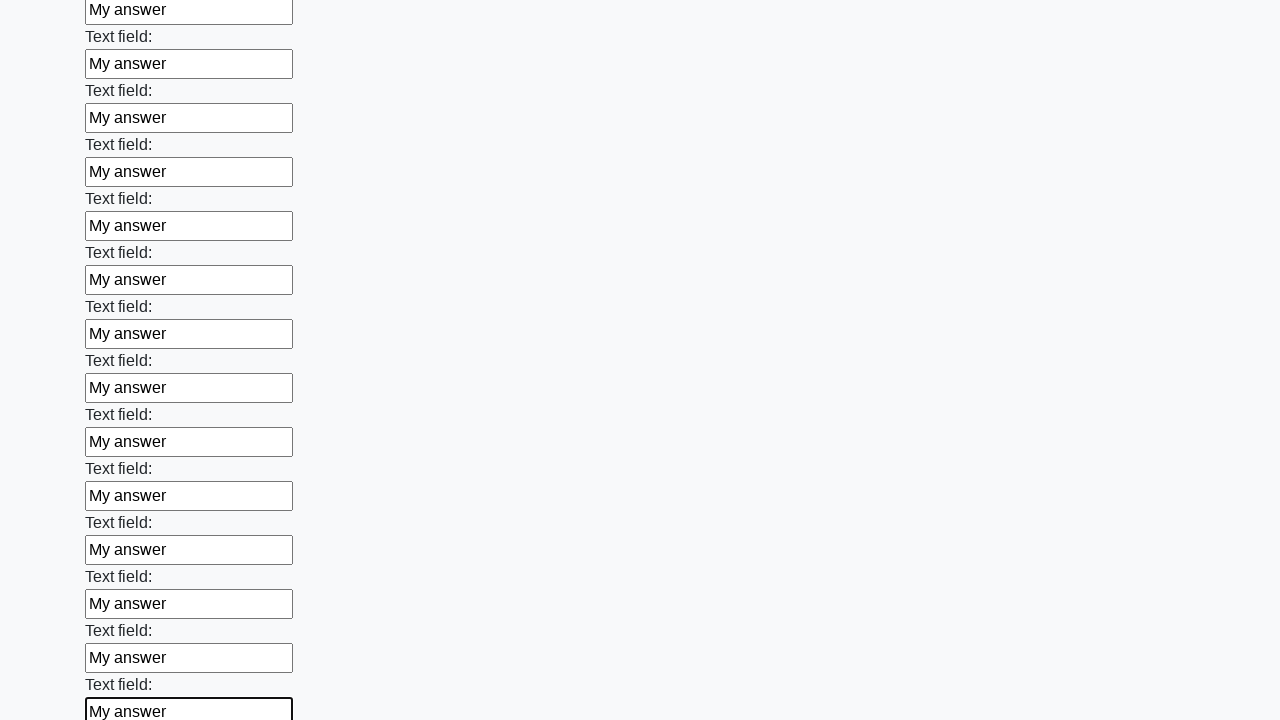

Filled input field with 'My answer' on input >> nth=54
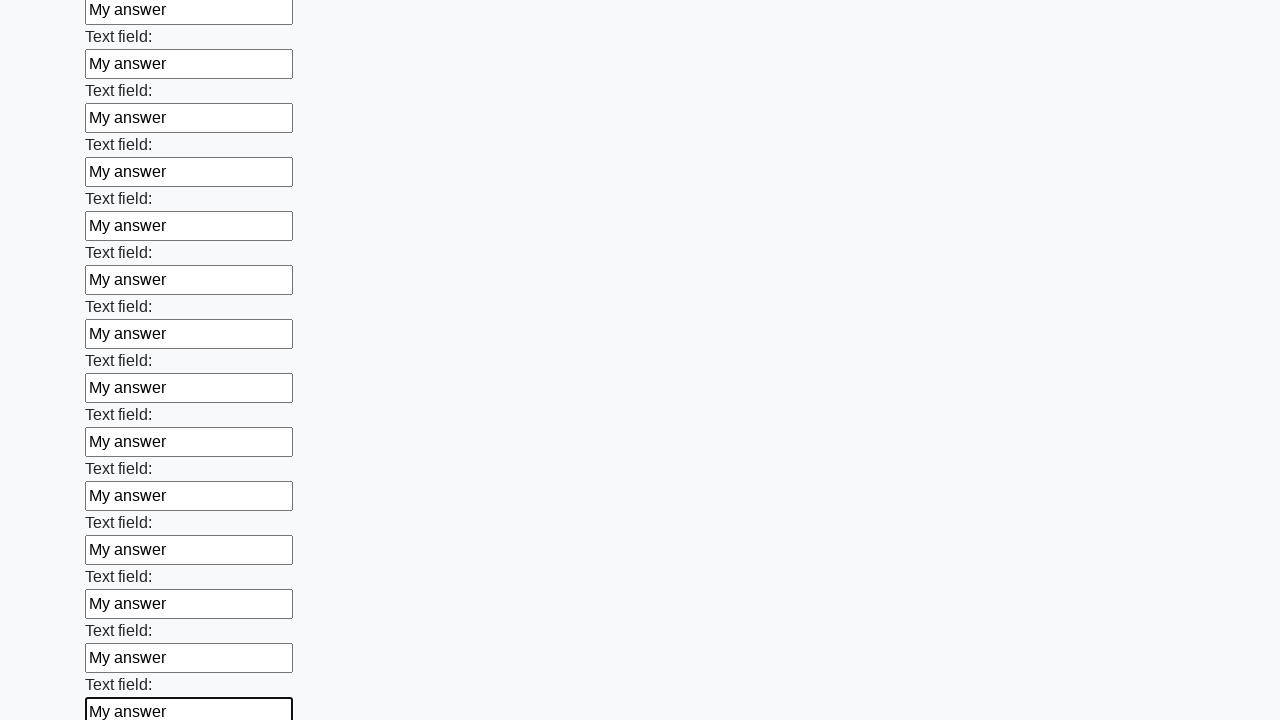

Filled input field with 'My answer' on input >> nth=55
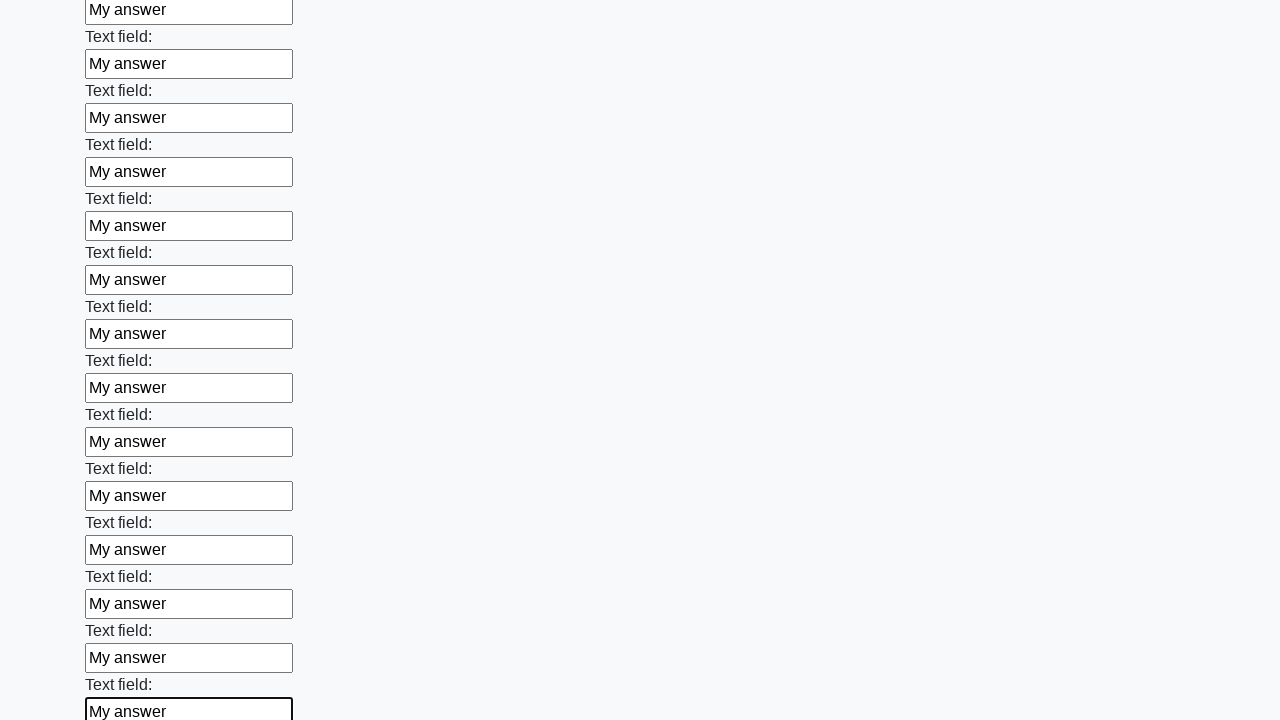

Filled input field with 'My answer' on input >> nth=56
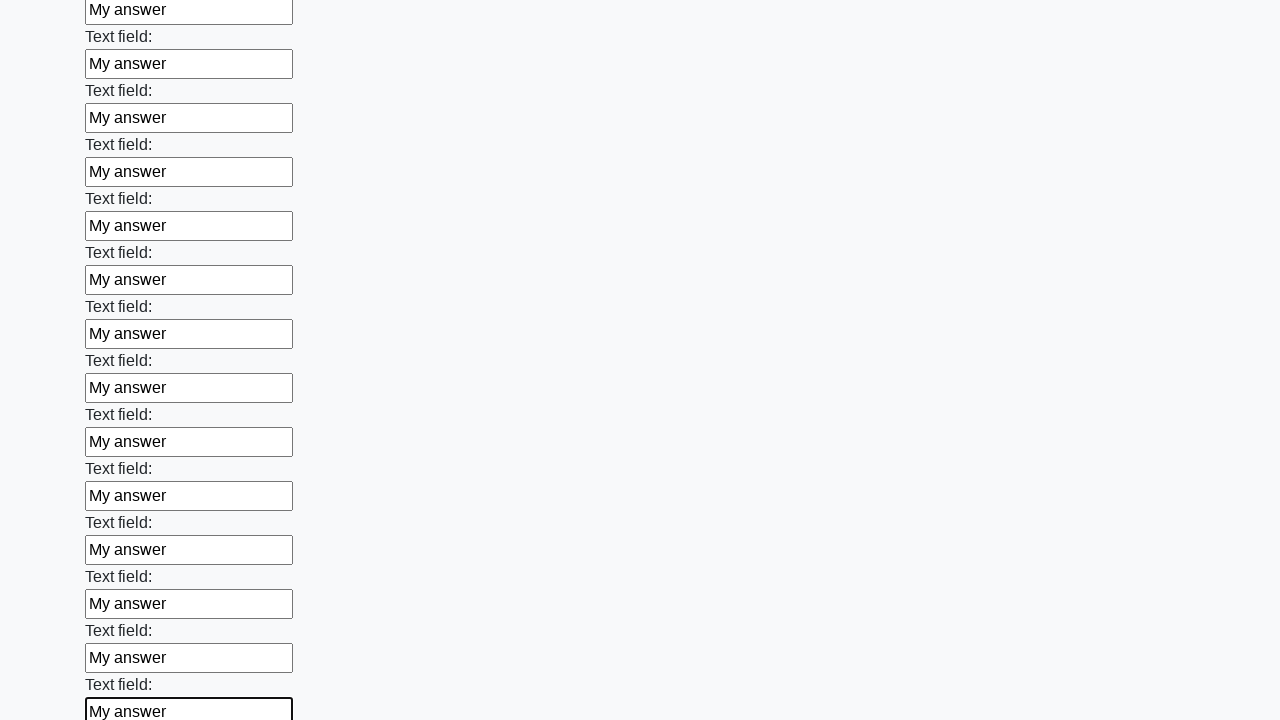

Filled input field with 'My answer' on input >> nth=57
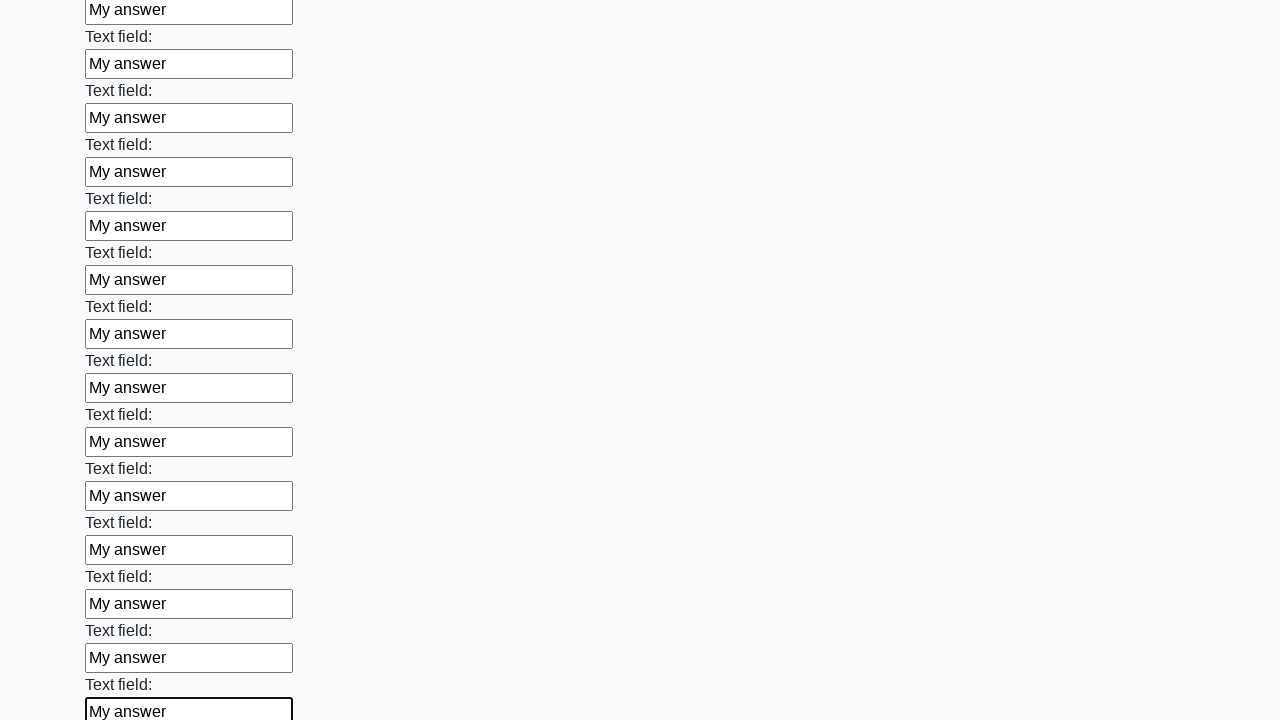

Filled input field with 'My answer' on input >> nth=58
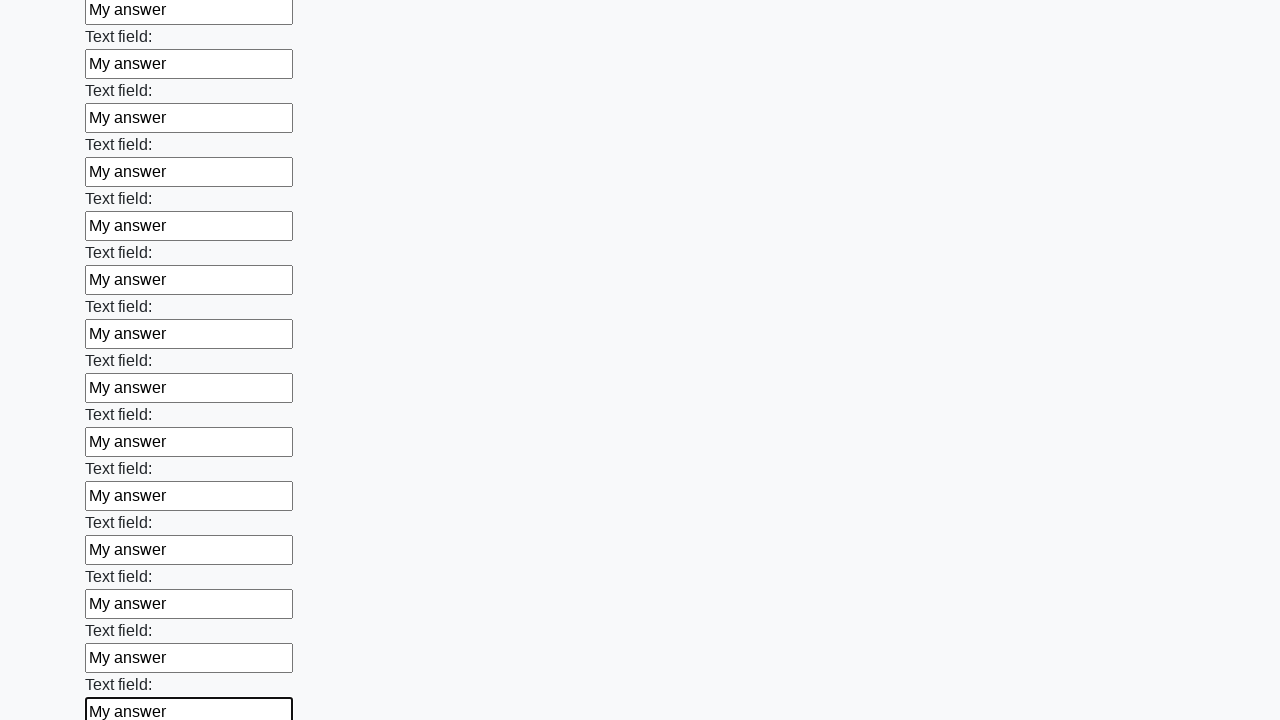

Filled input field with 'My answer' on input >> nth=59
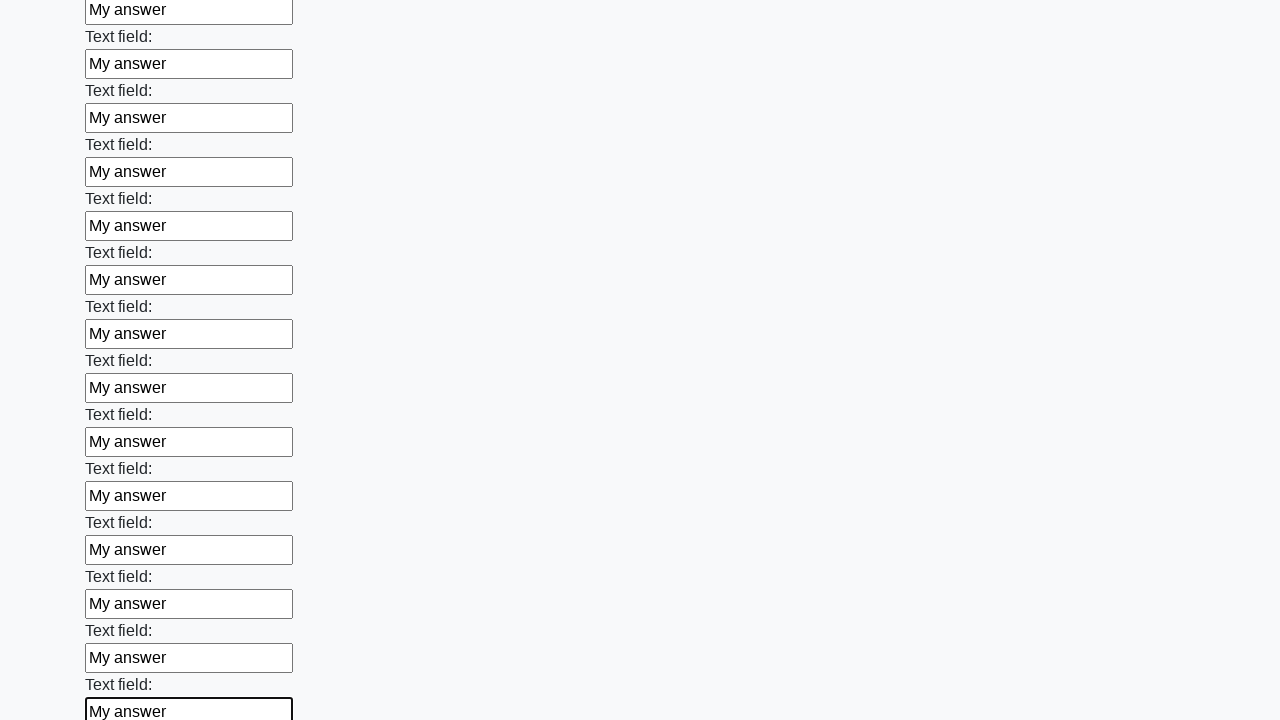

Filled input field with 'My answer' on input >> nth=60
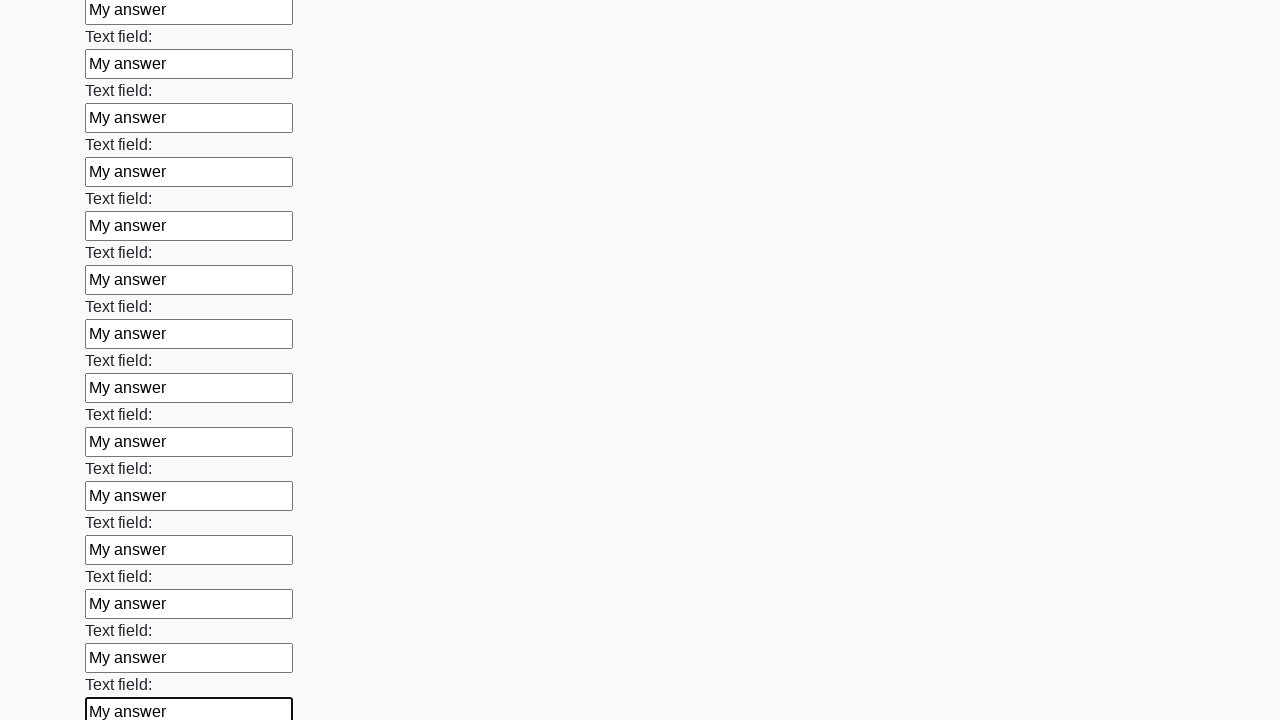

Filled input field with 'My answer' on input >> nth=61
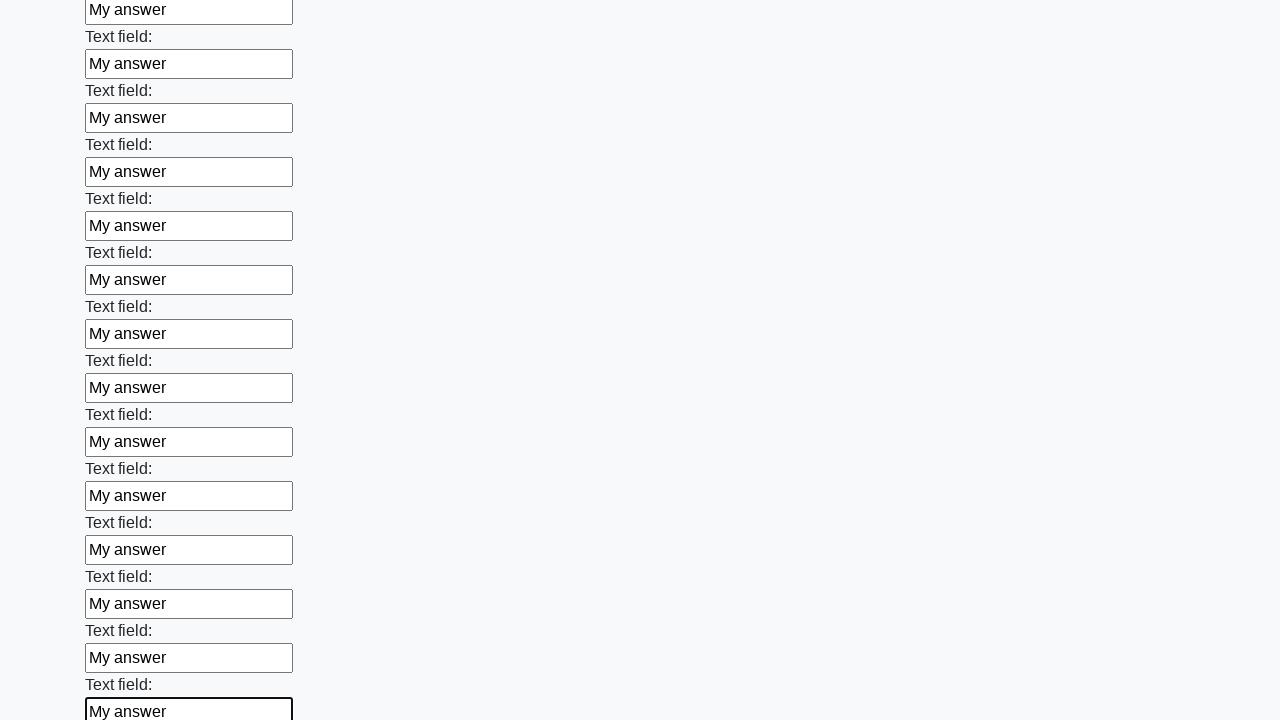

Filled input field with 'My answer' on input >> nth=62
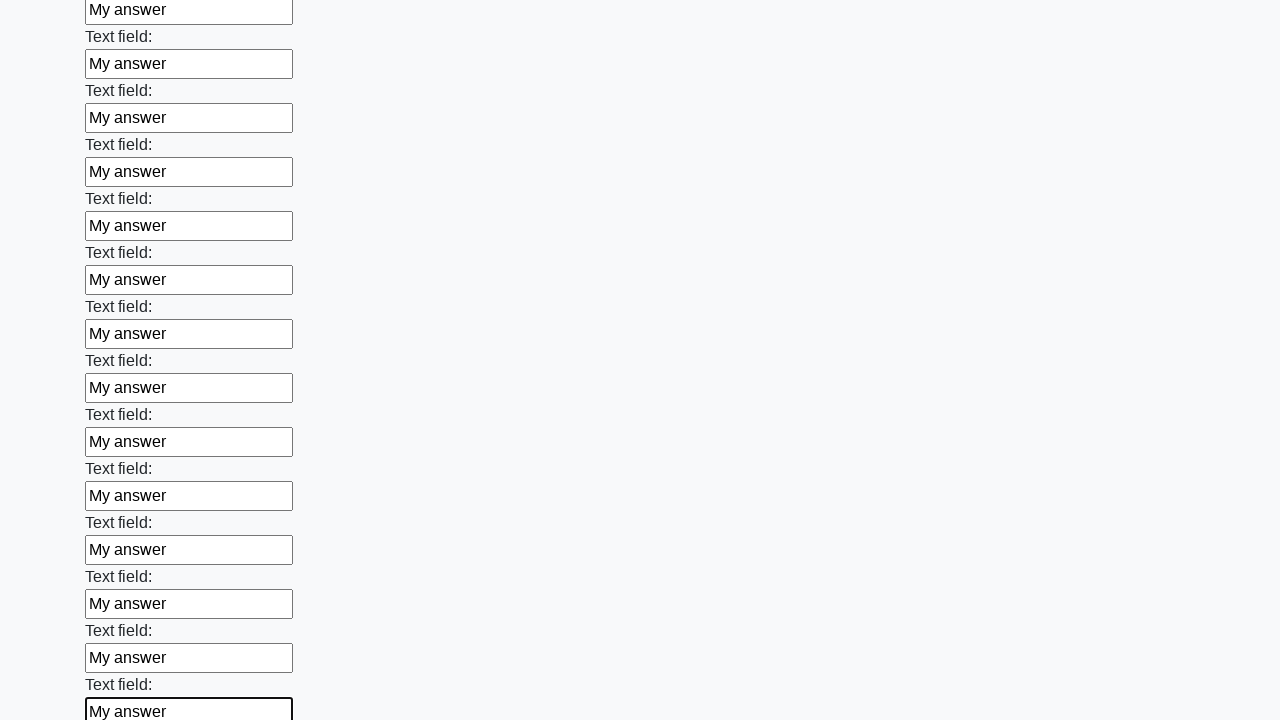

Filled input field with 'My answer' on input >> nth=63
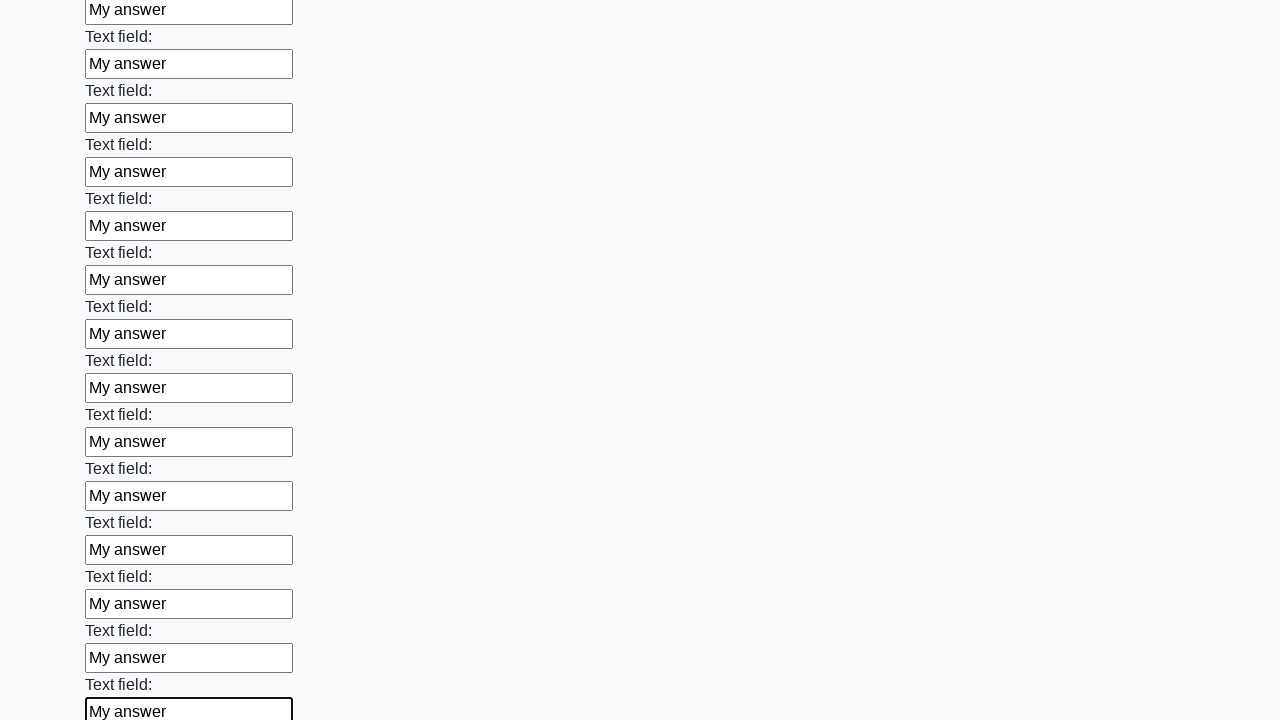

Filled input field with 'My answer' on input >> nth=64
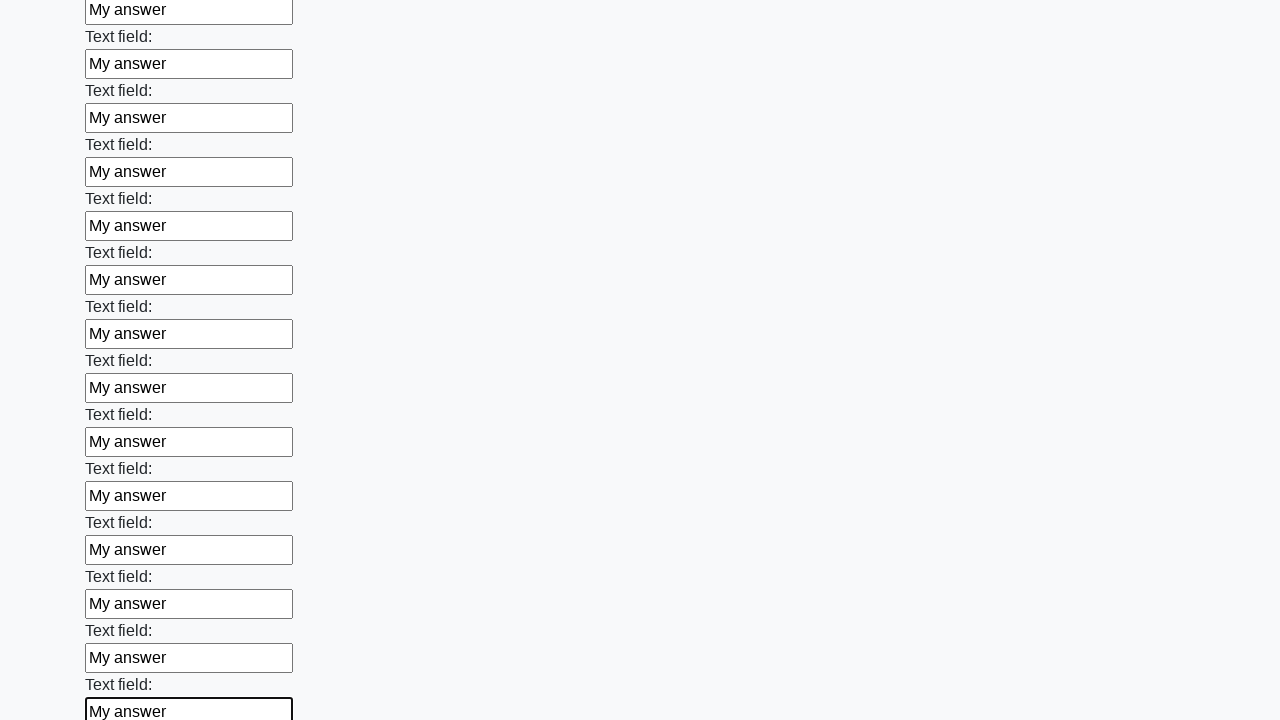

Filled input field with 'My answer' on input >> nth=65
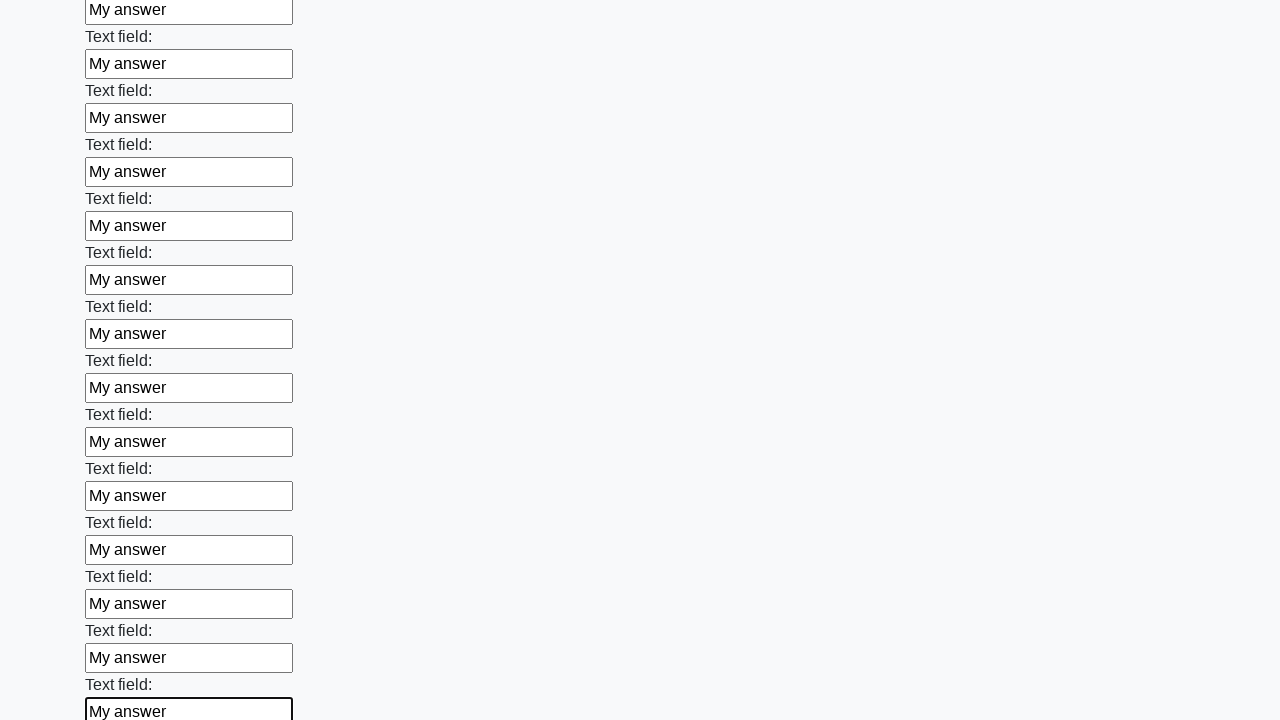

Filled input field with 'My answer' on input >> nth=66
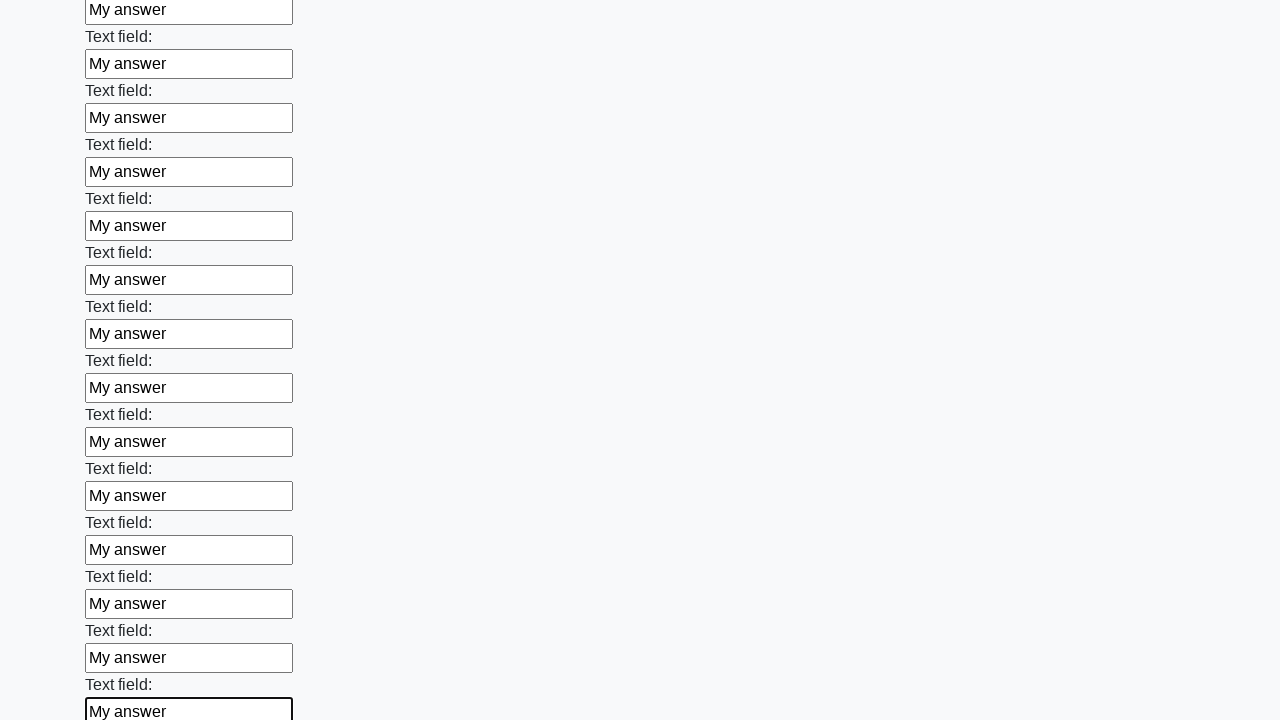

Filled input field with 'My answer' on input >> nth=67
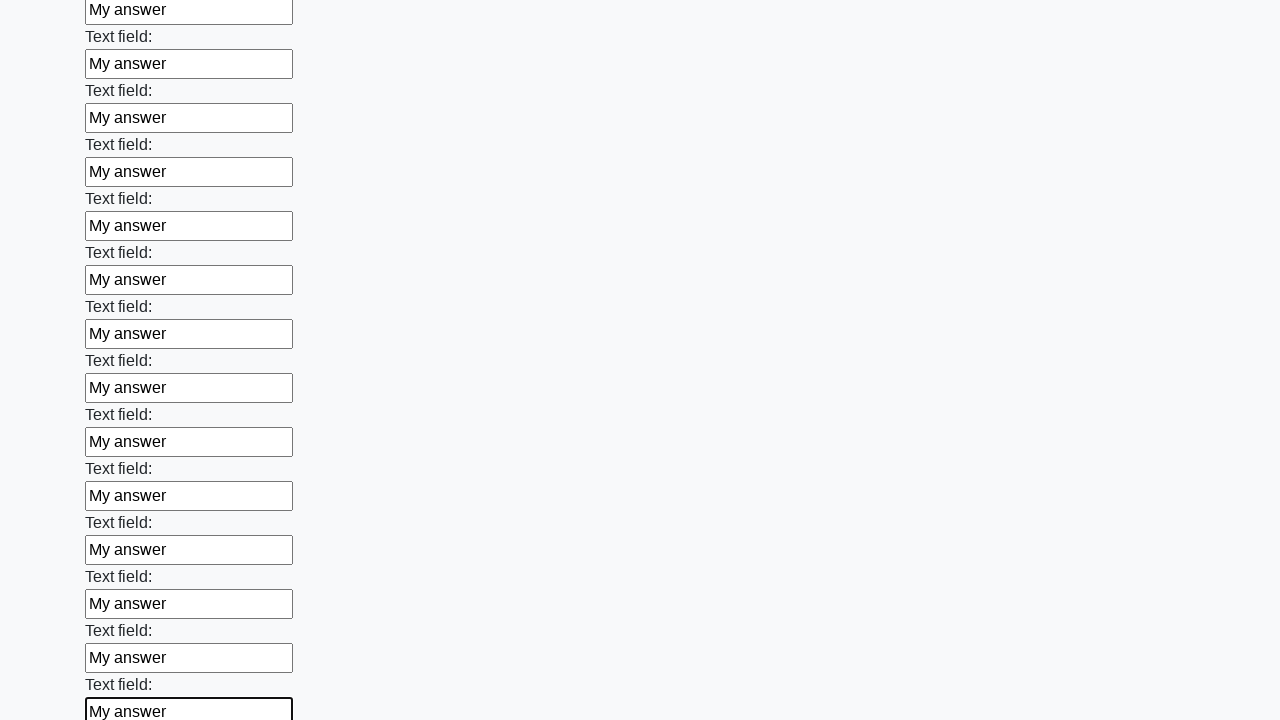

Filled input field with 'My answer' on input >> nth=68
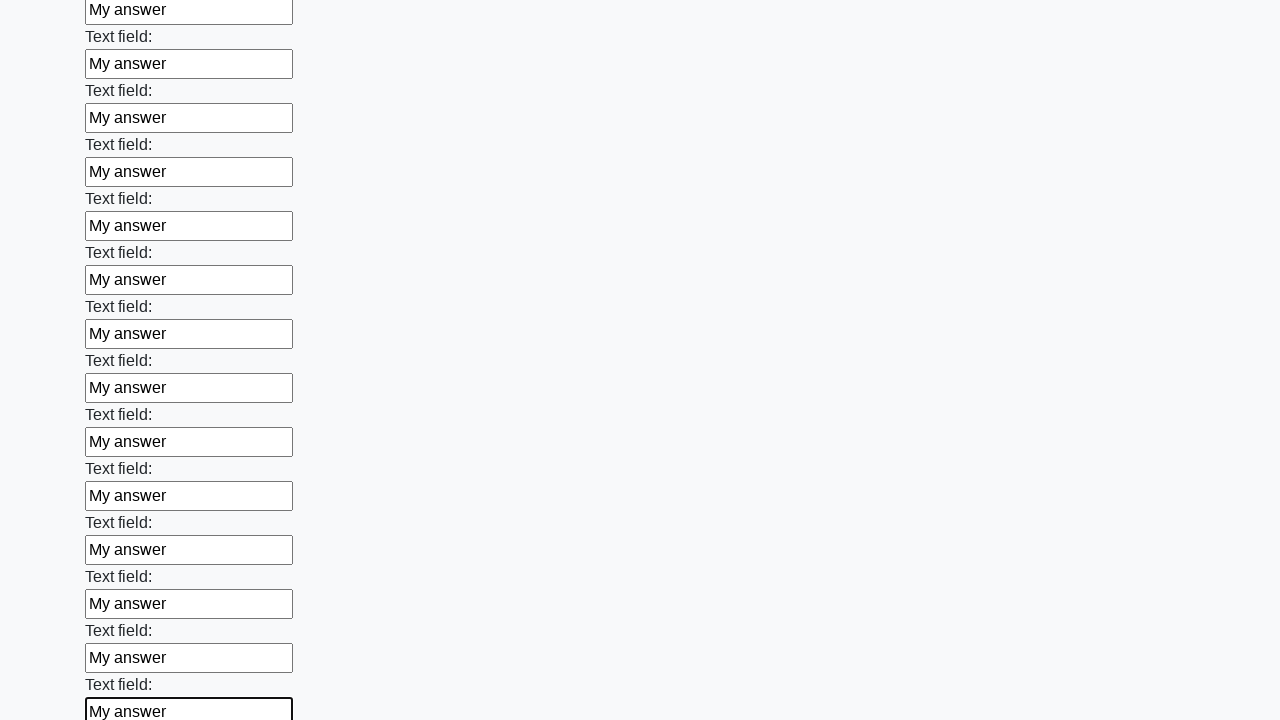

Filled input field with 'My answer' on input >> nth=69
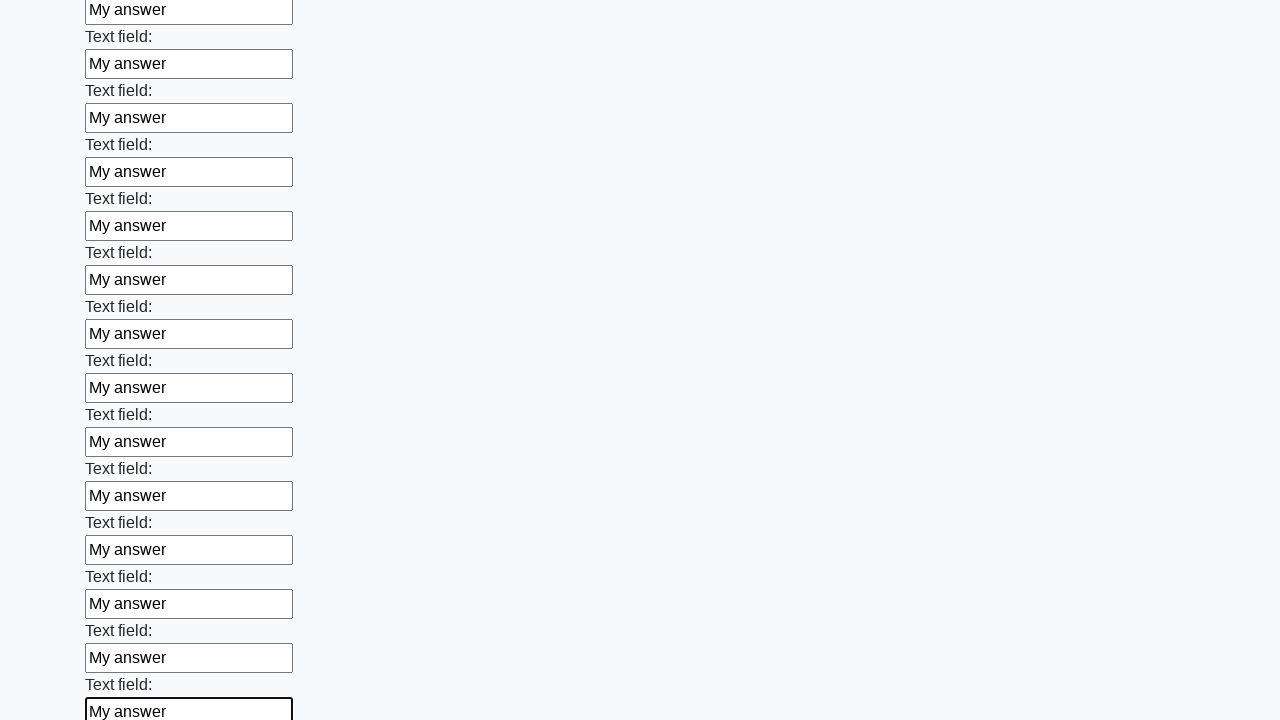

Filled input field with 'My answer' on input >> nth=70
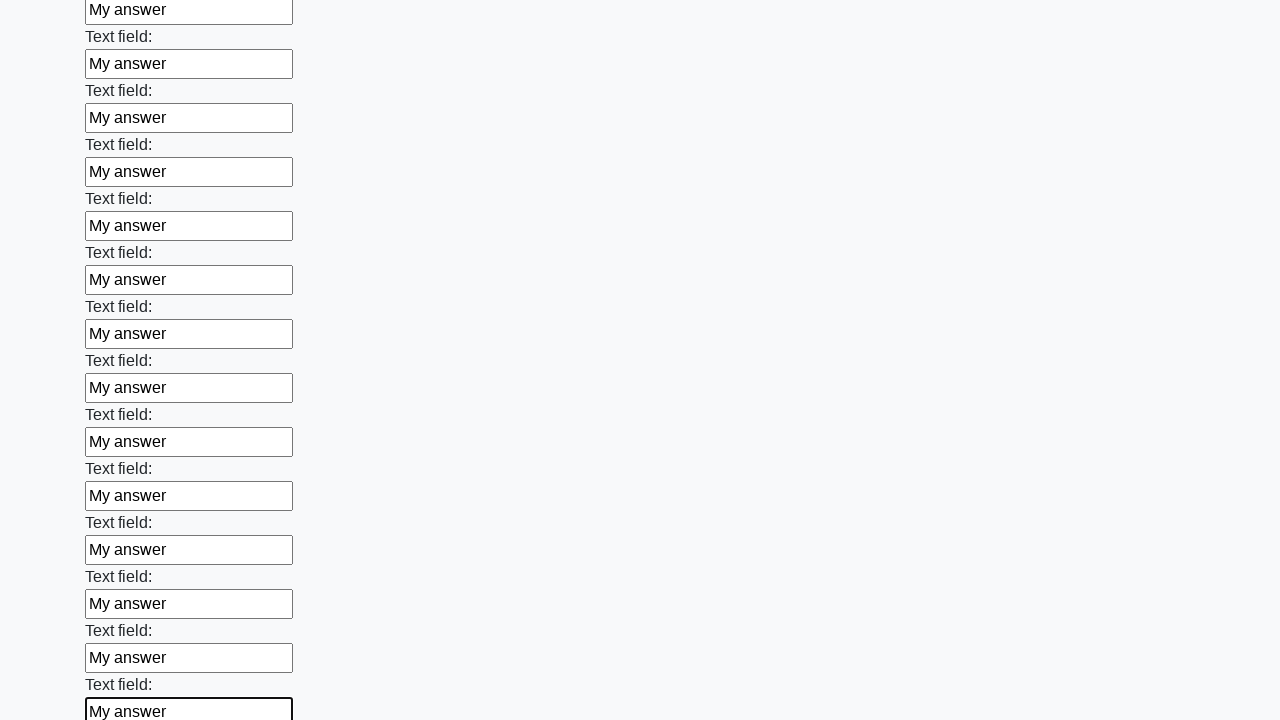

Filled input field with 'My answer' on input >> nth=71
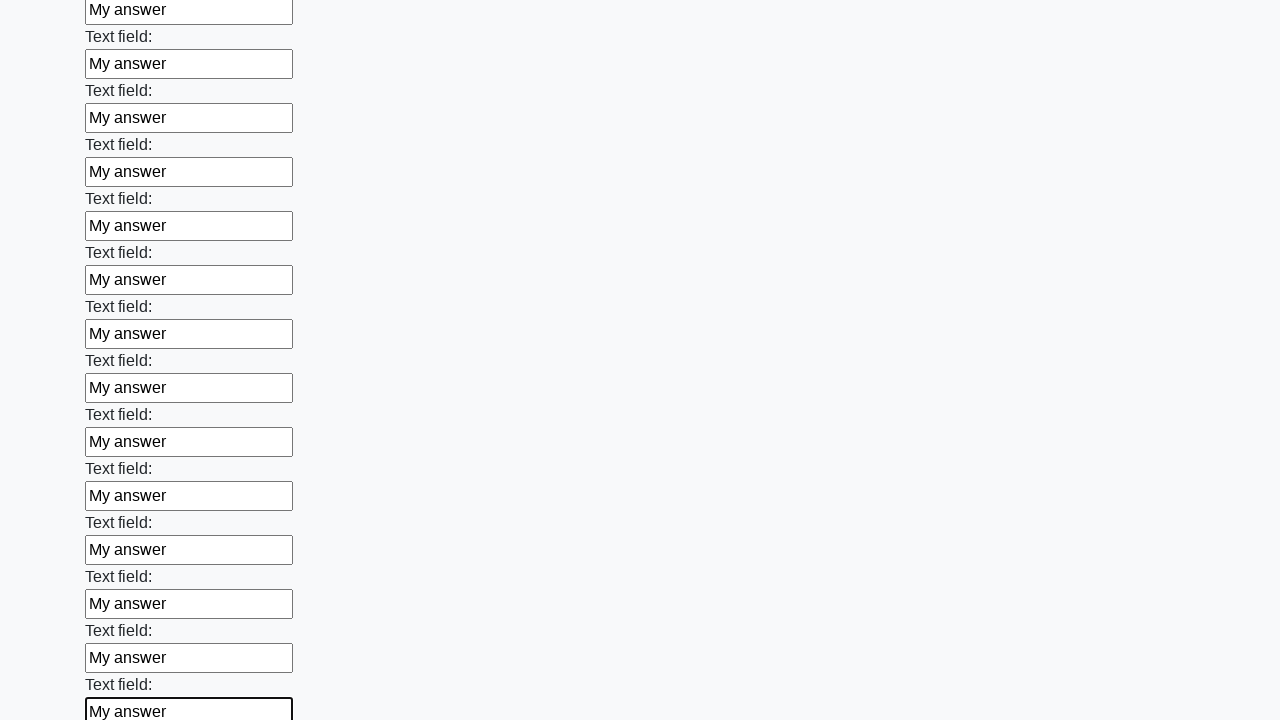

Filled input field with 'My answer' on input >> nth=72
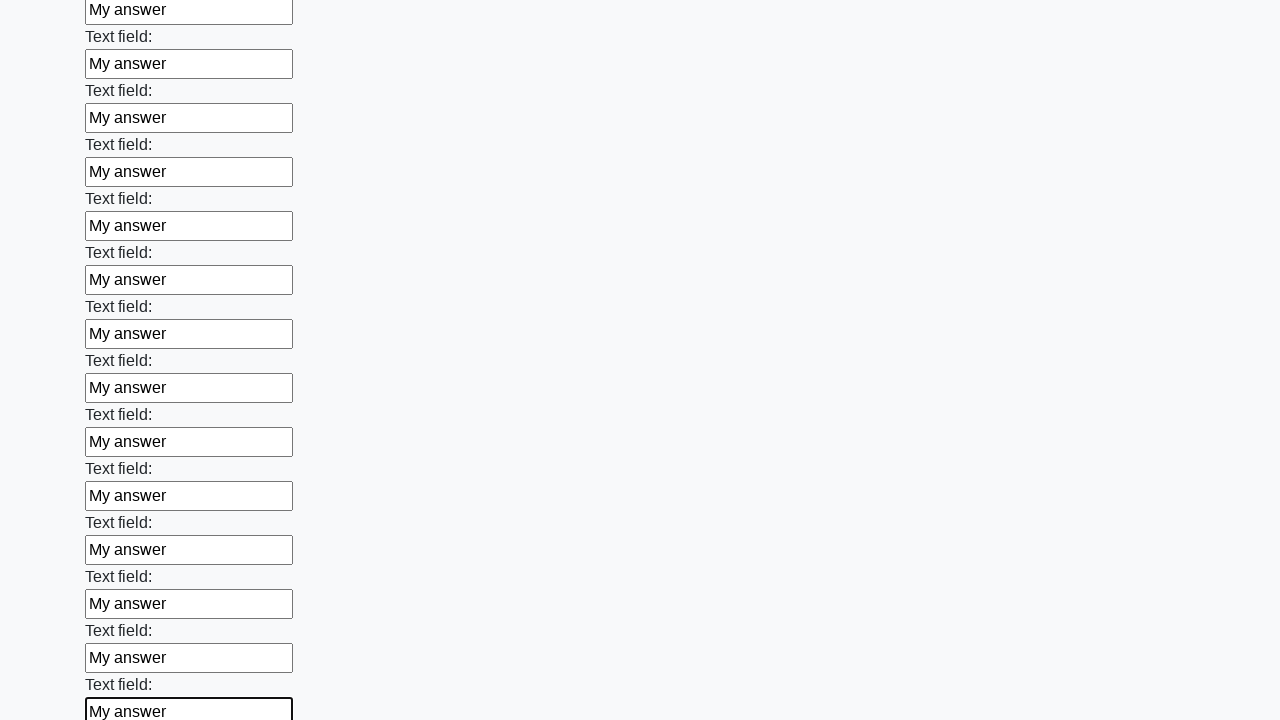

Filled input field with 'My answer' on input >> nth=73
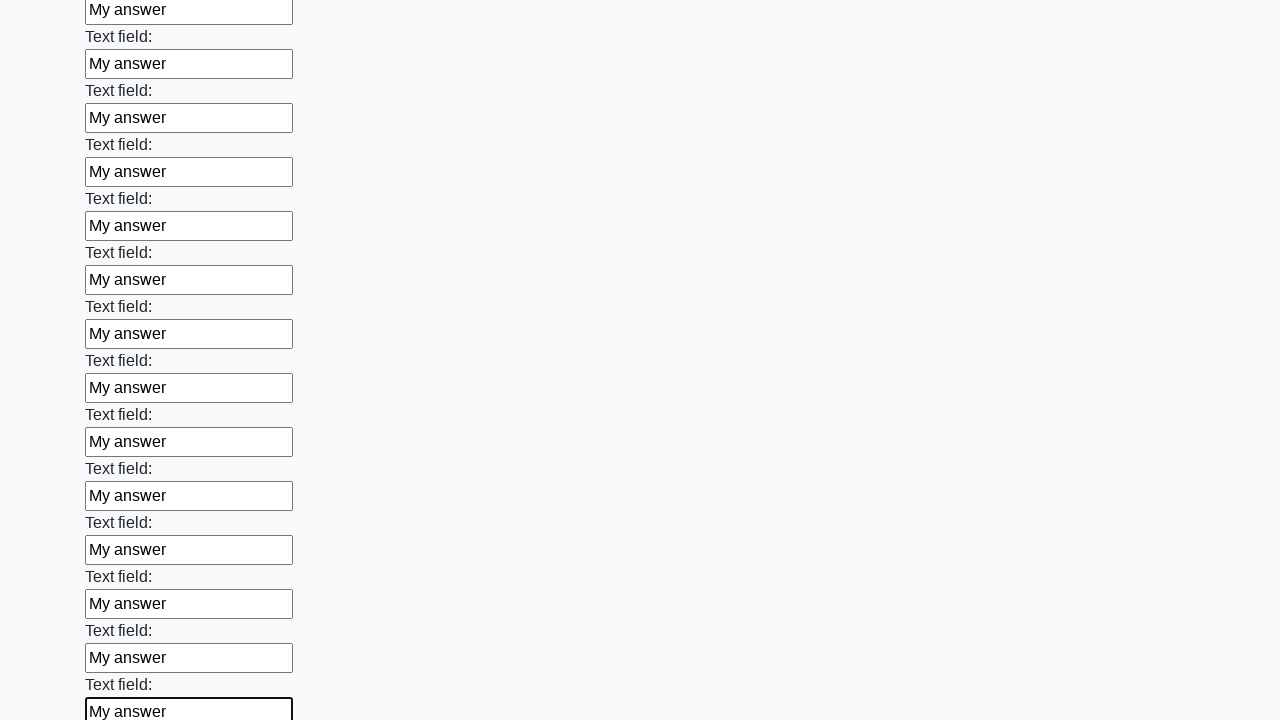

Filled input field with 'My answer' on input >> nth=74
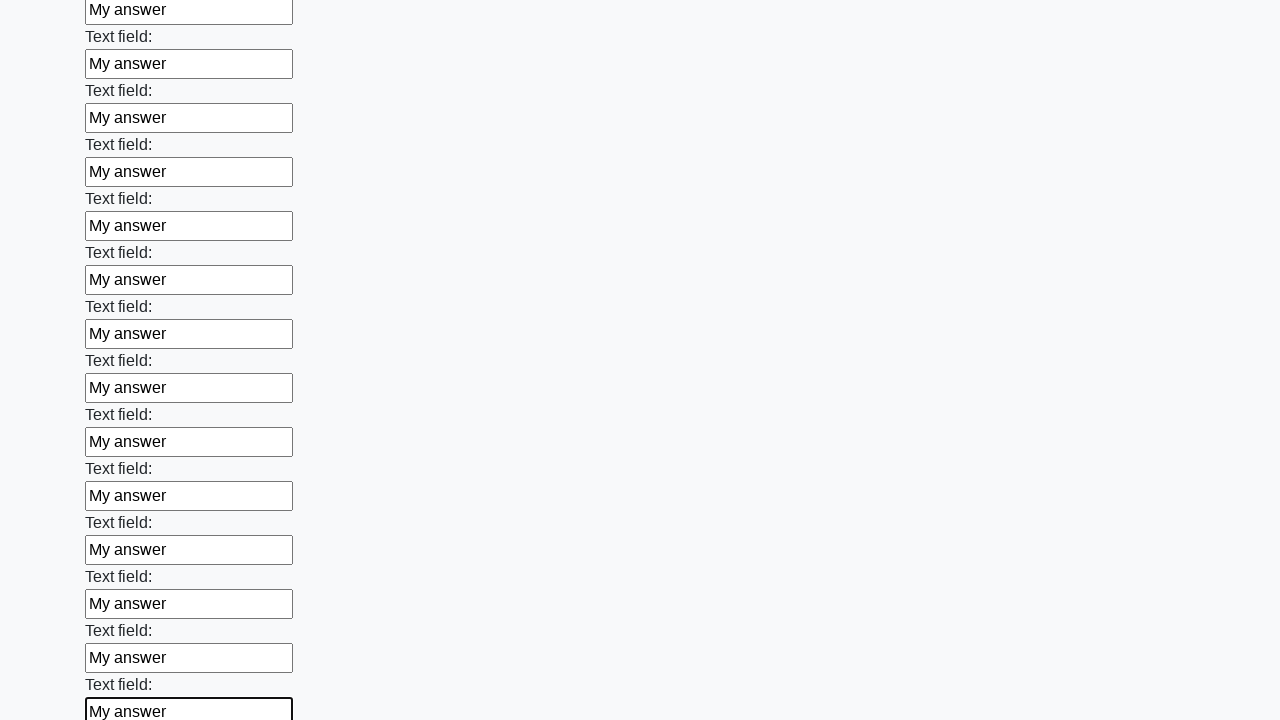

Filled input field with 'My answer' on input >> nth=75
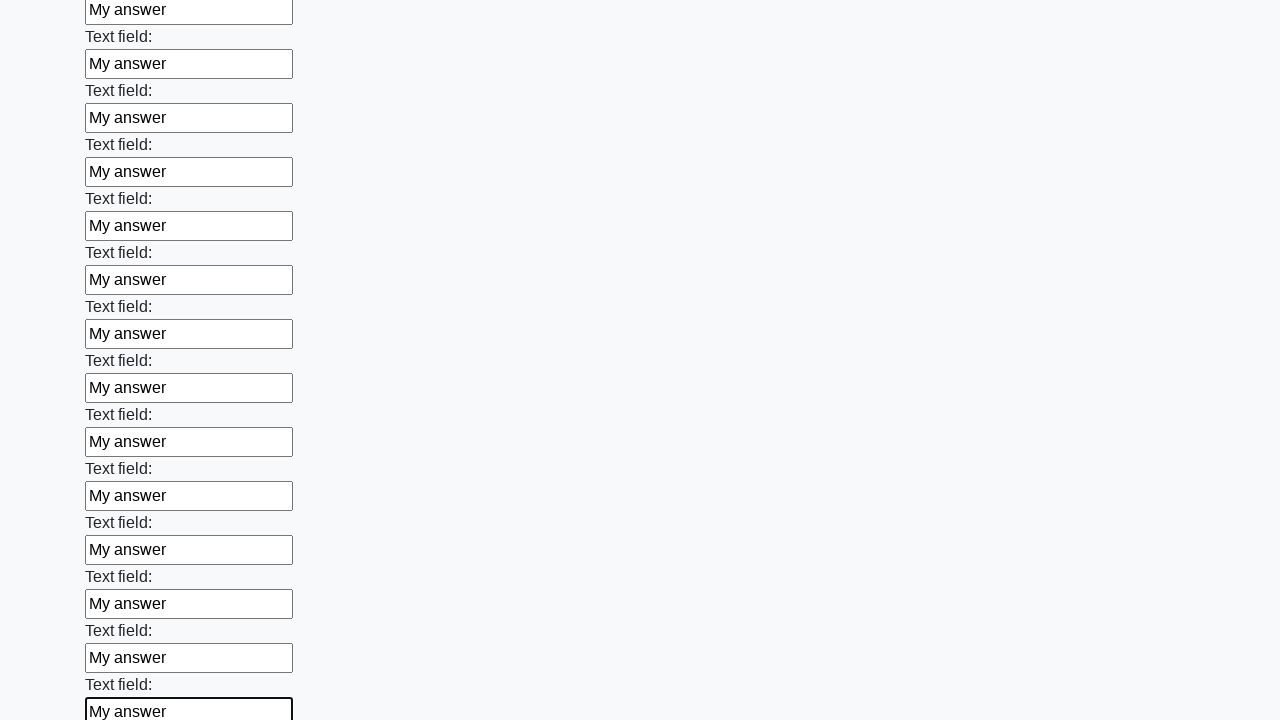

Filled input field with 'My answer' on input >> nth=76
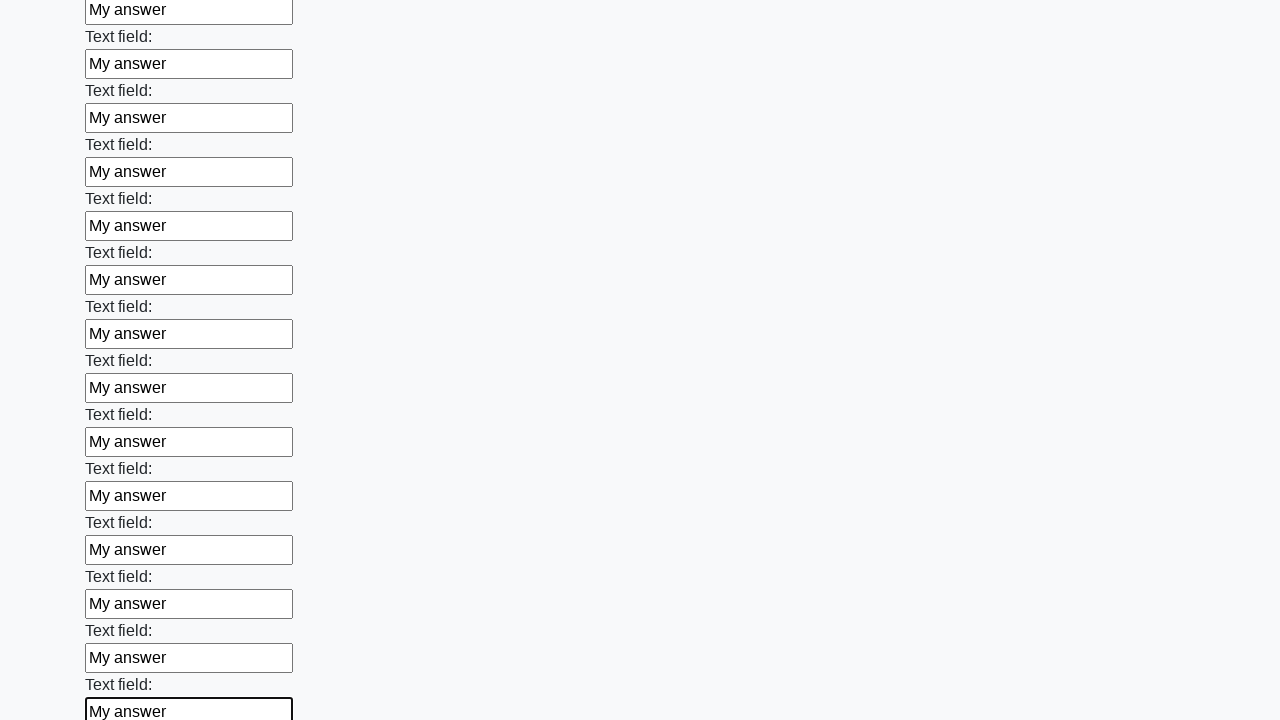

Filled input field with 'My answer' on input >> nth=77
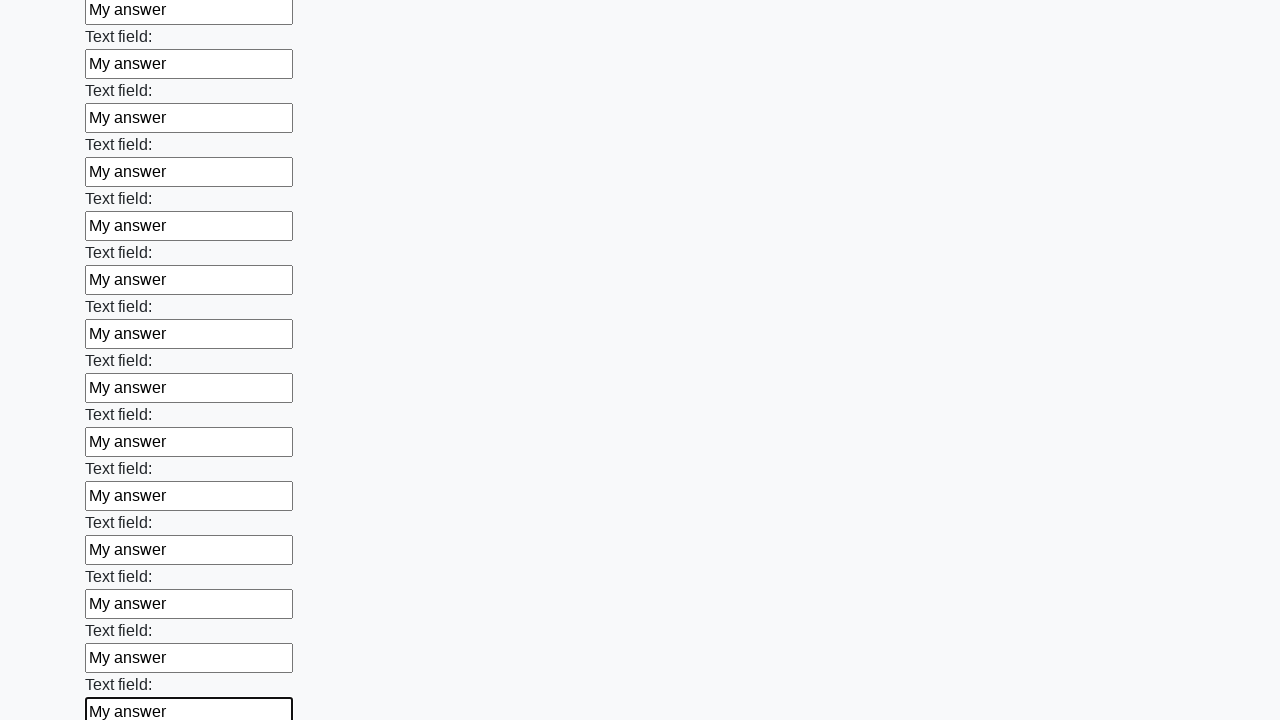

Filled input field with 'My answer' on input >> nth=78
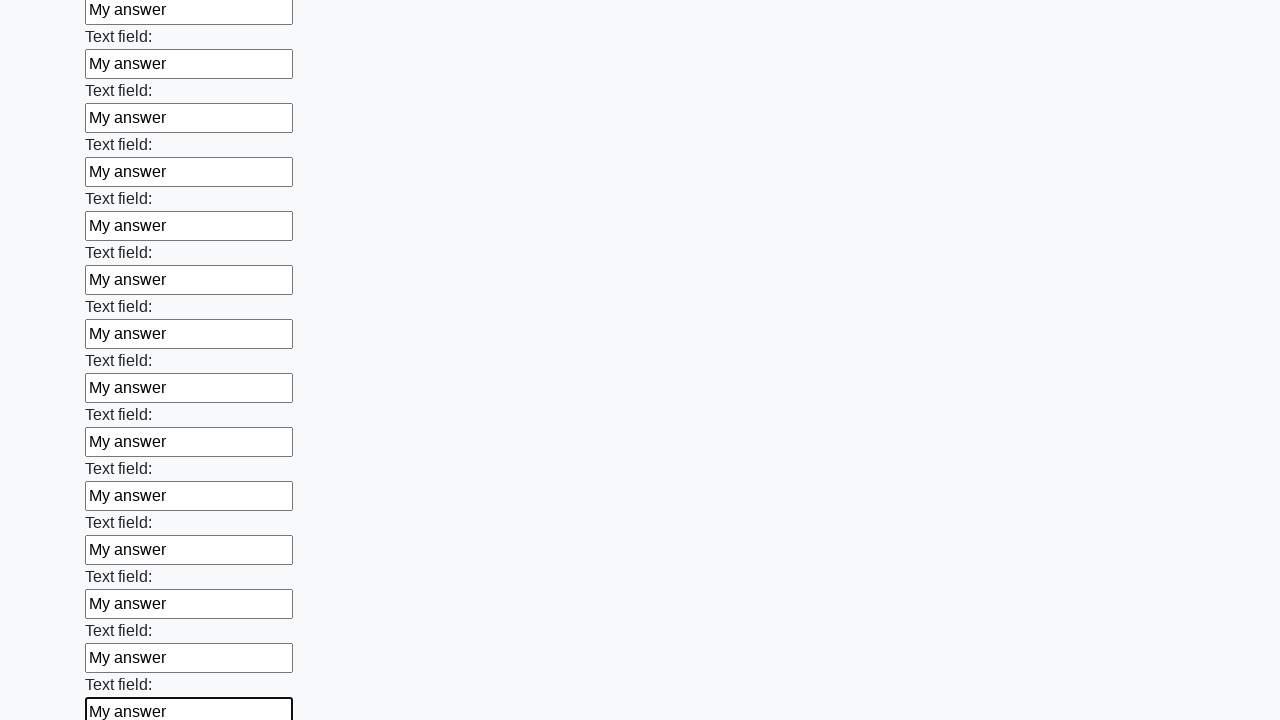

Filled input field with 'My answer' on input >> nth=79
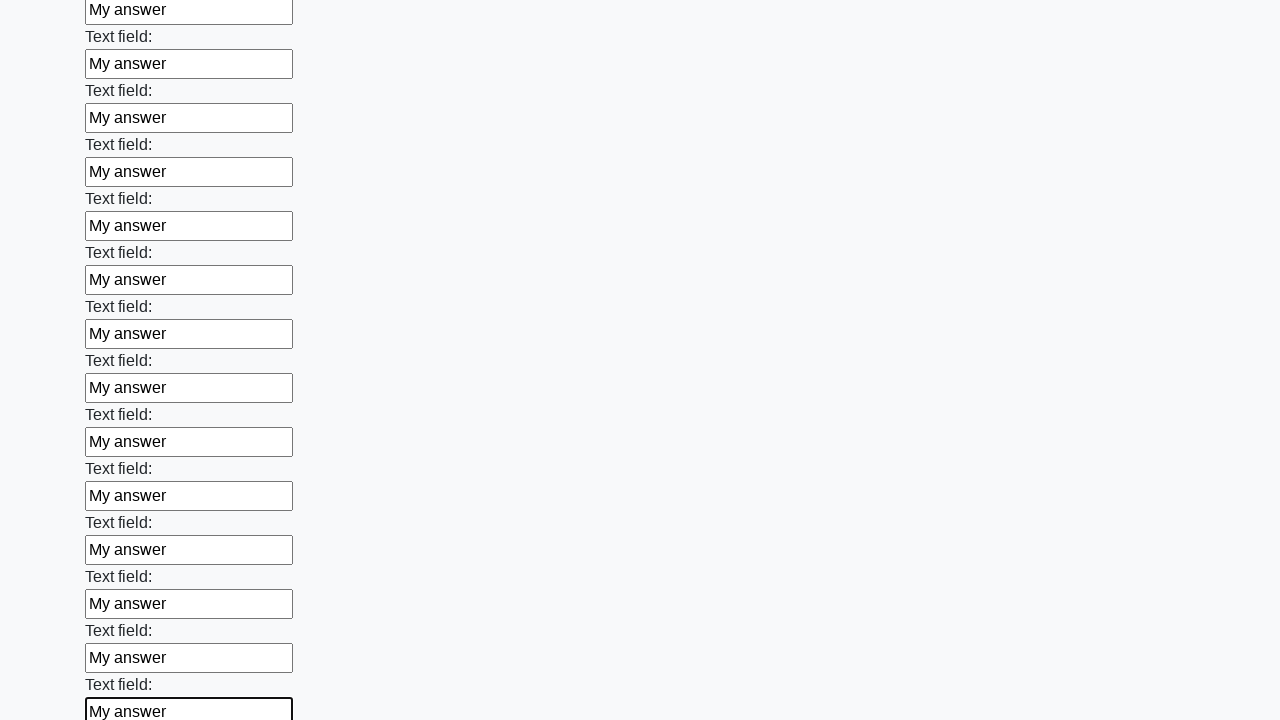

Filled input field with 'My answer' on input >> nth=80
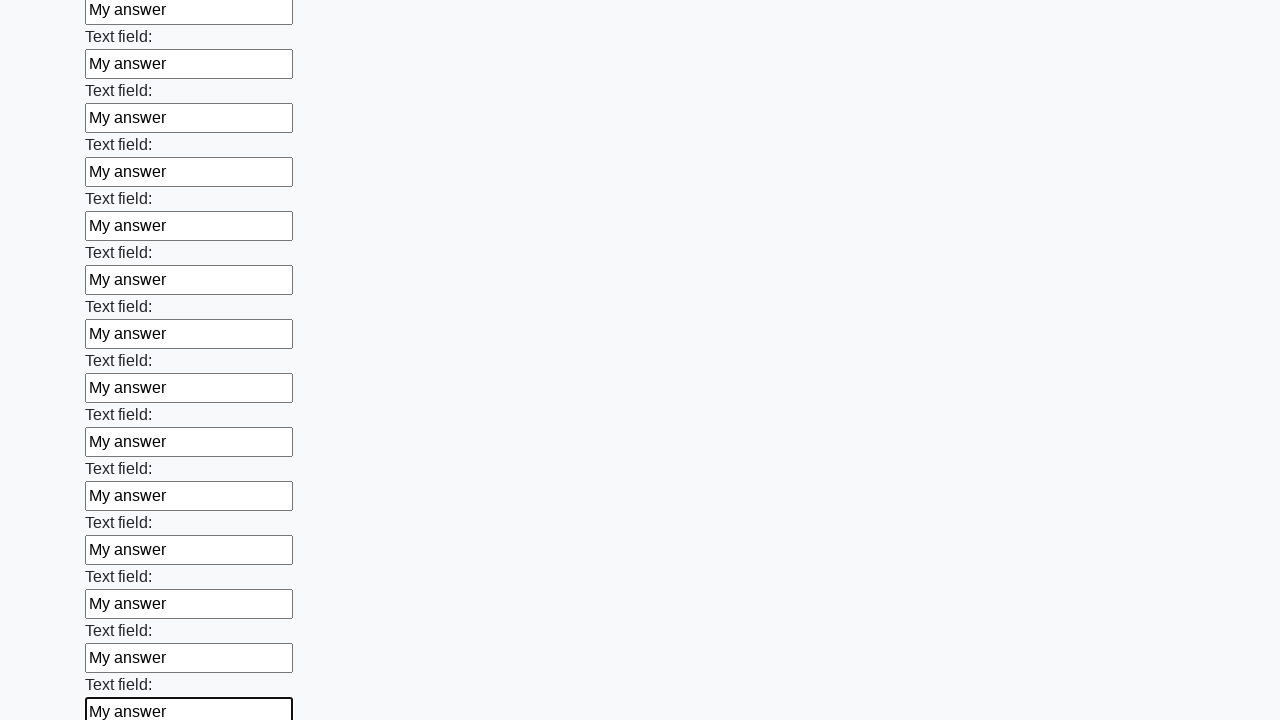

Filled input field with 'My answer' on input >> nth=81
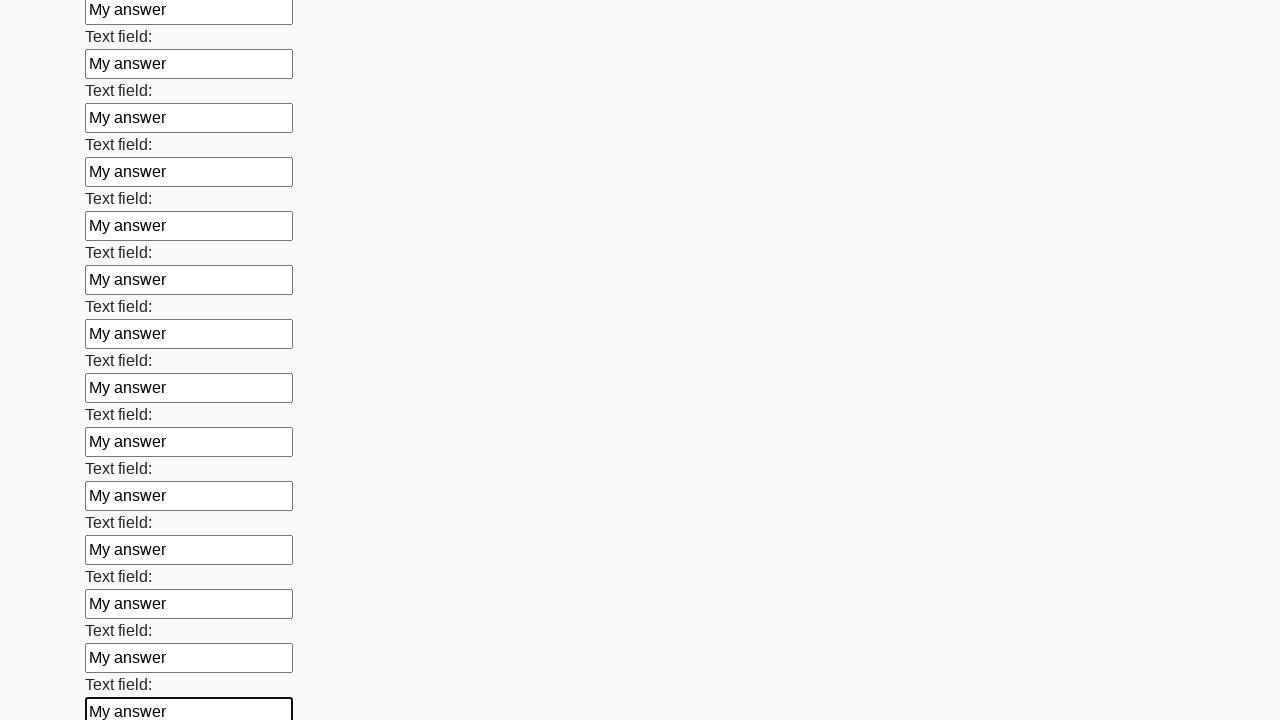

Filled input field with 'My answer' on input >> nth=82
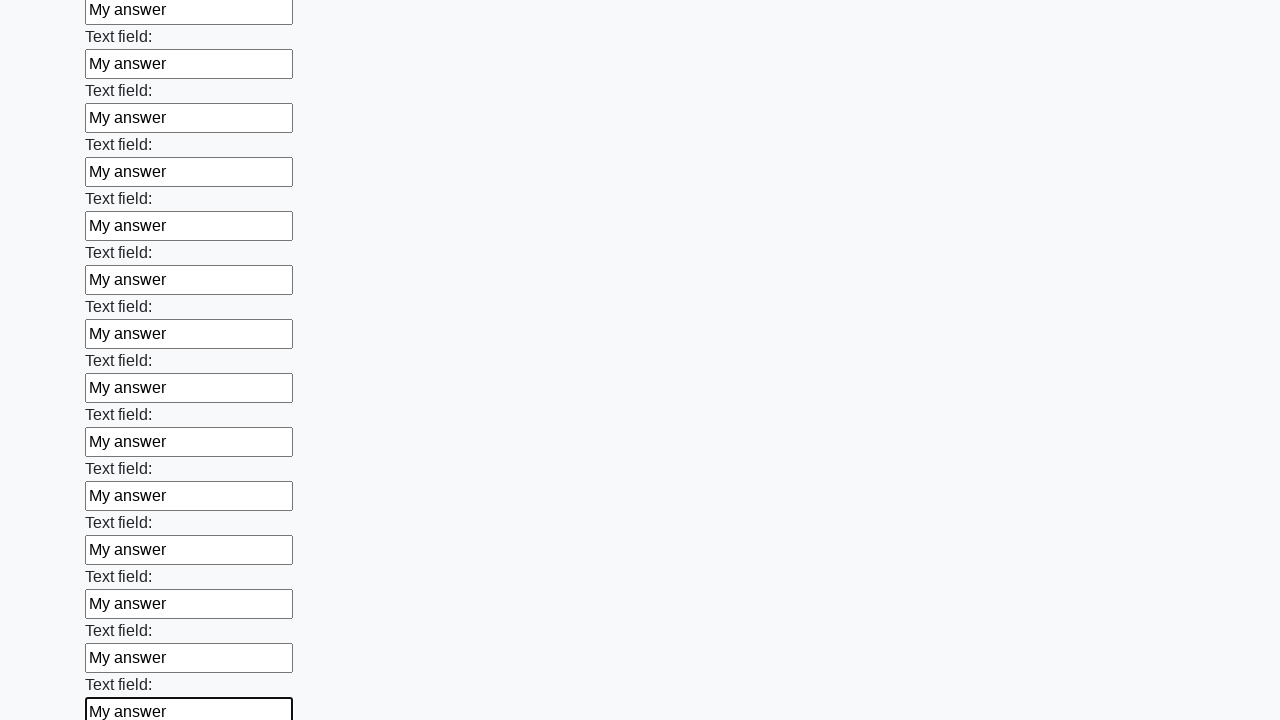

Filled input field with 'My answer' on input >> nth=83
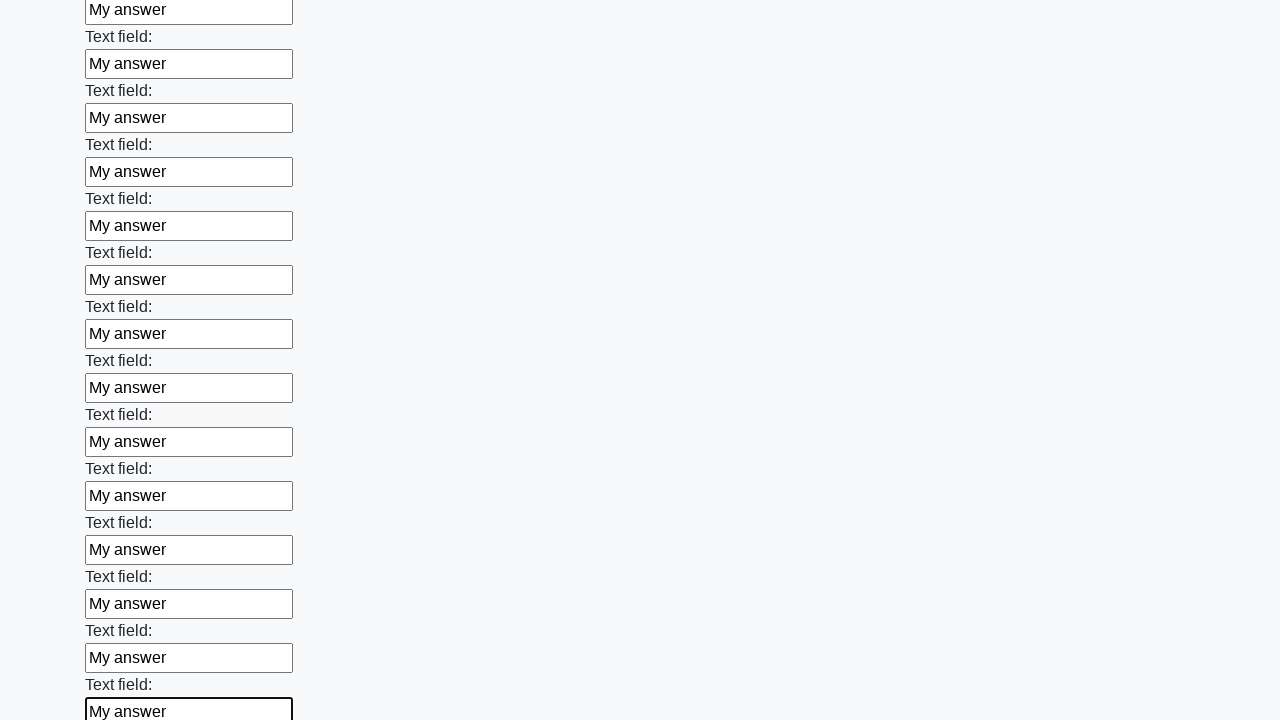

Filled input field with 'My answer' on input >> nth=84
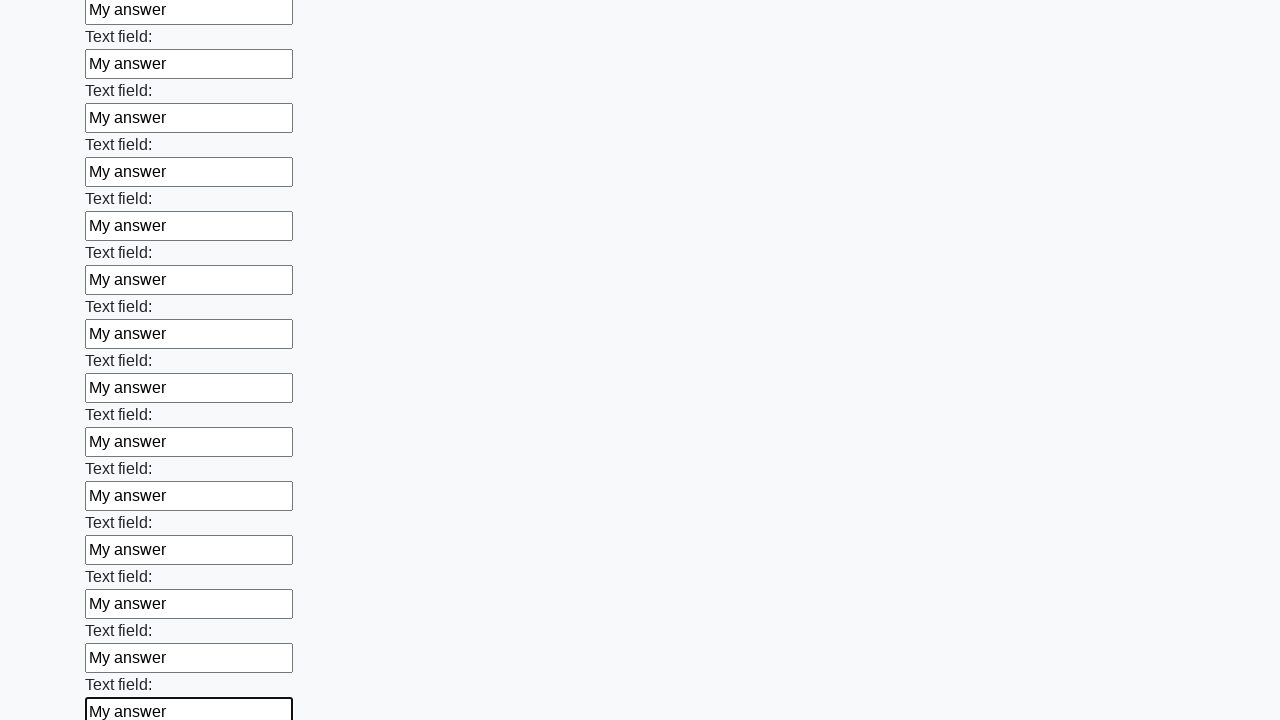

Filled input field with 'My answer' on input >> nth=85
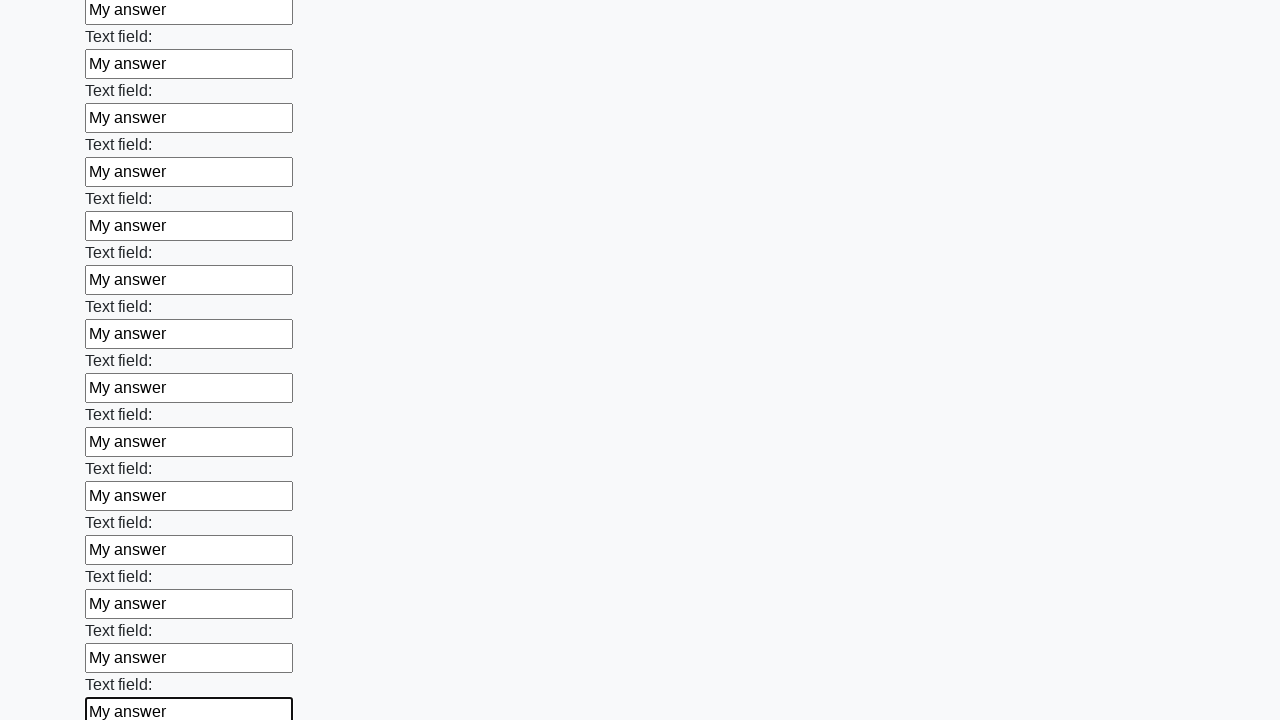

Filled input field with 'My answer' on input >> nth=86
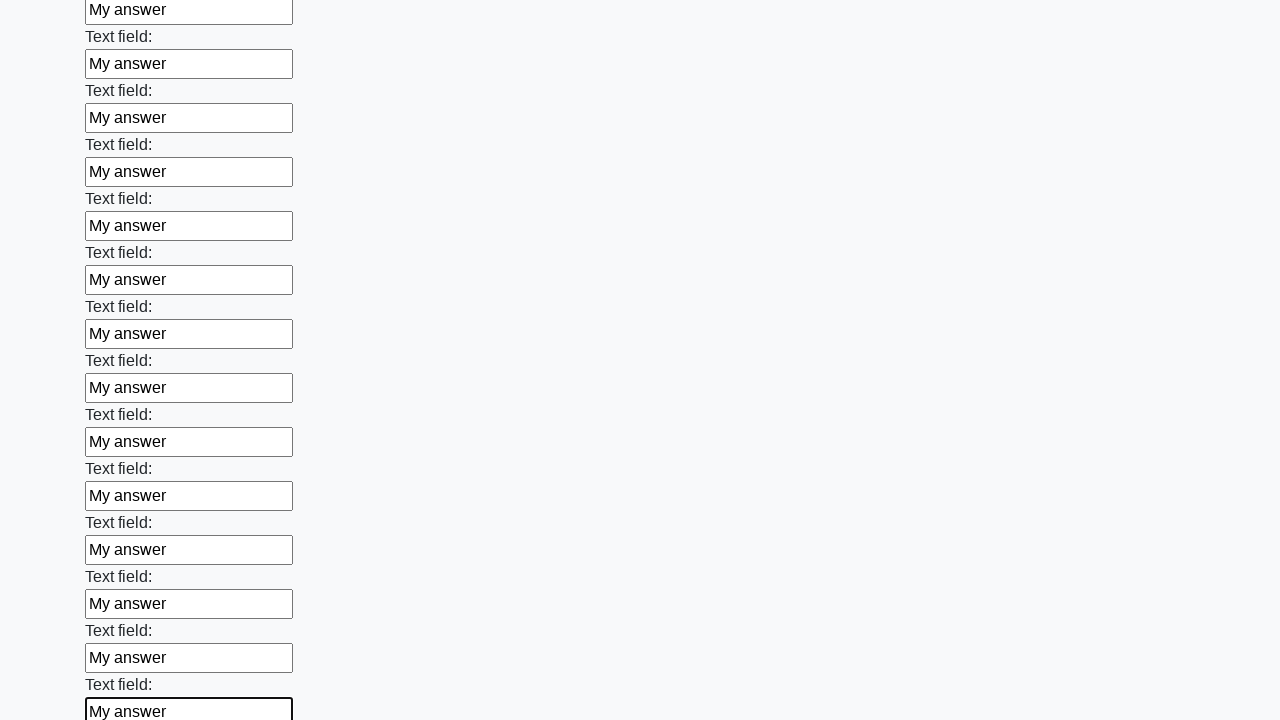

Filled input field with 'My answer' on input >> nth=87
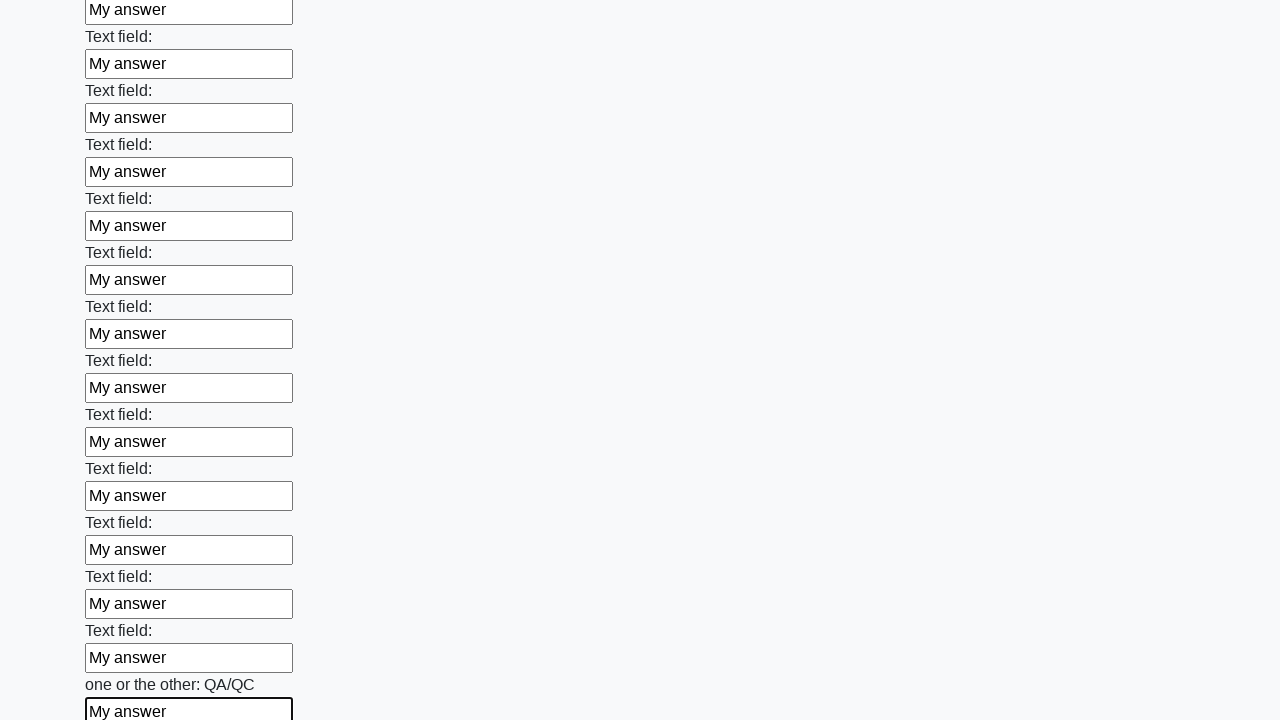

Filled input field with 'My answer' on input >> nth=88
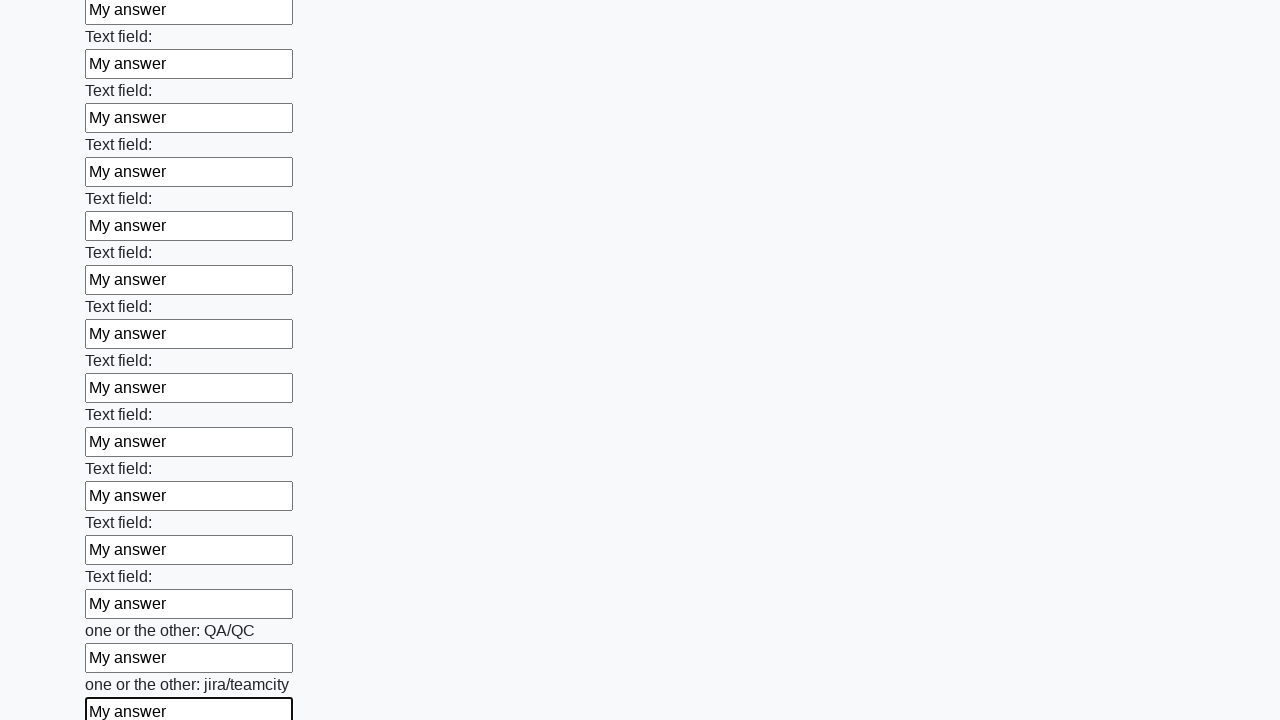

Filled input field with 'My answer' on input >> nth=89
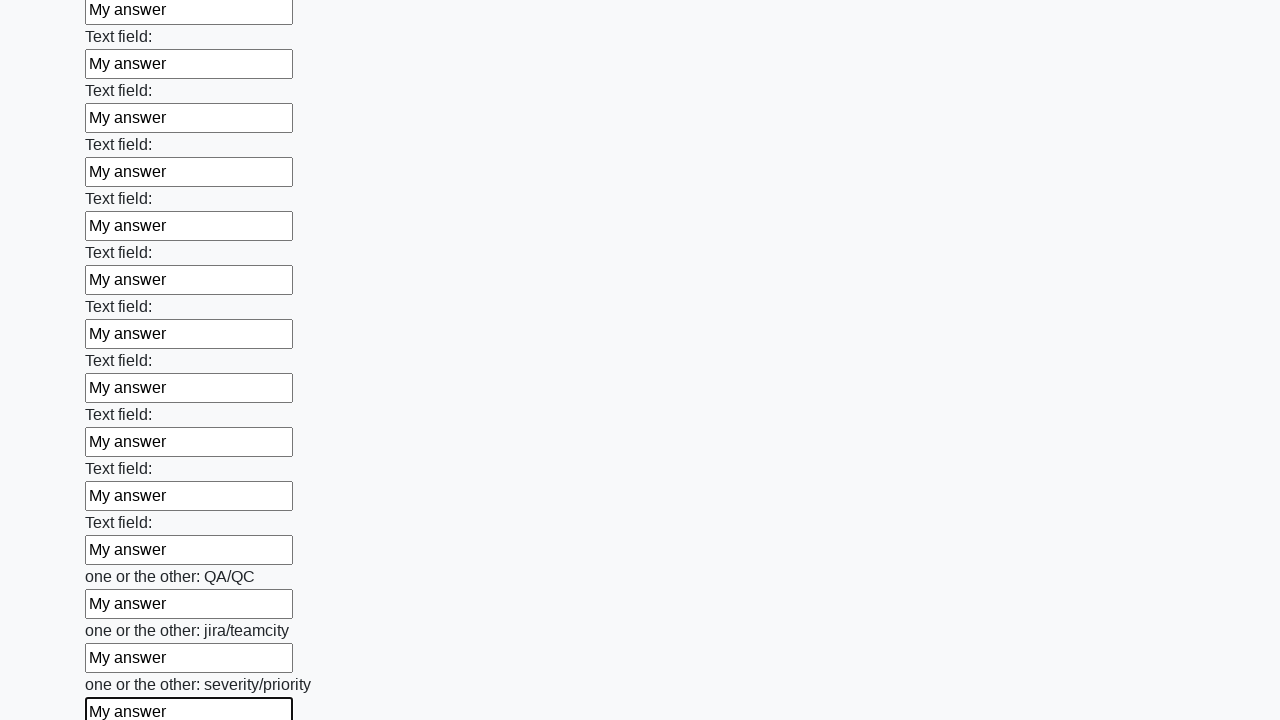

Filled input field with 'My answer' on input >> nth=90
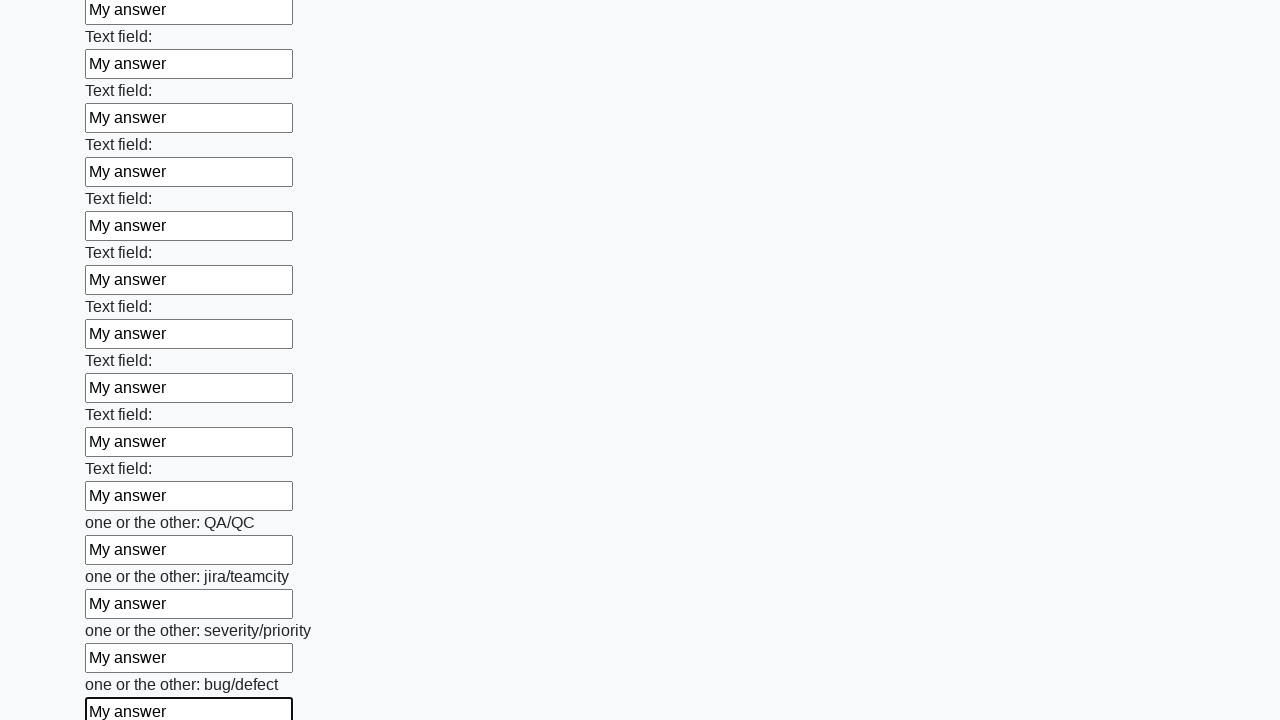

Filled input field with 'My answer' on input >> nth=91
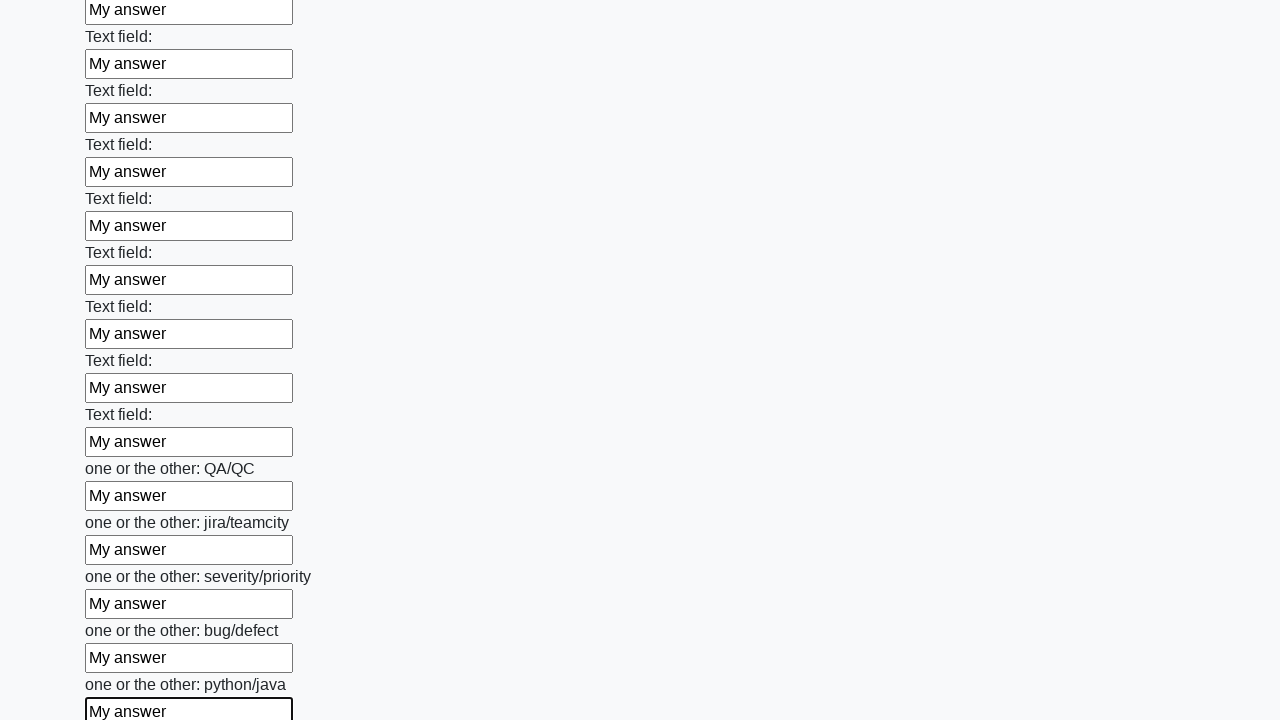

Filled input field with 'My answer' on input >> nth=92
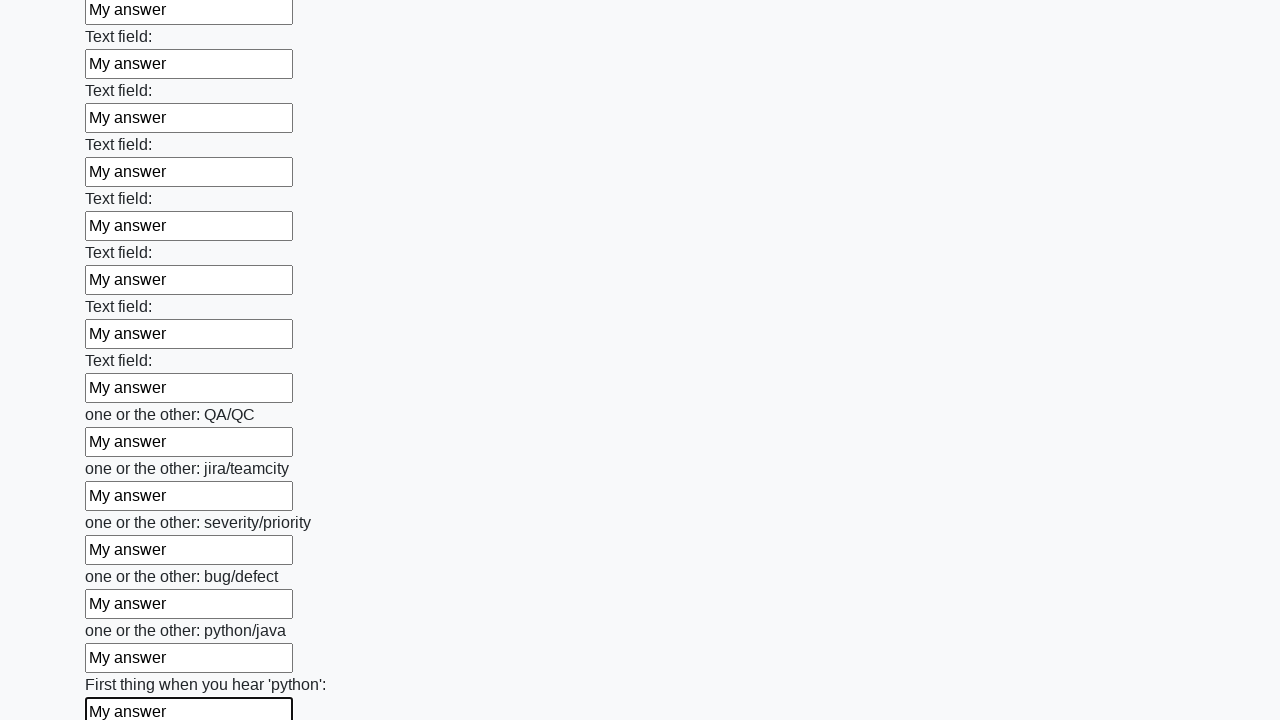

Filled input field with 'My answer' on input >> nth=93
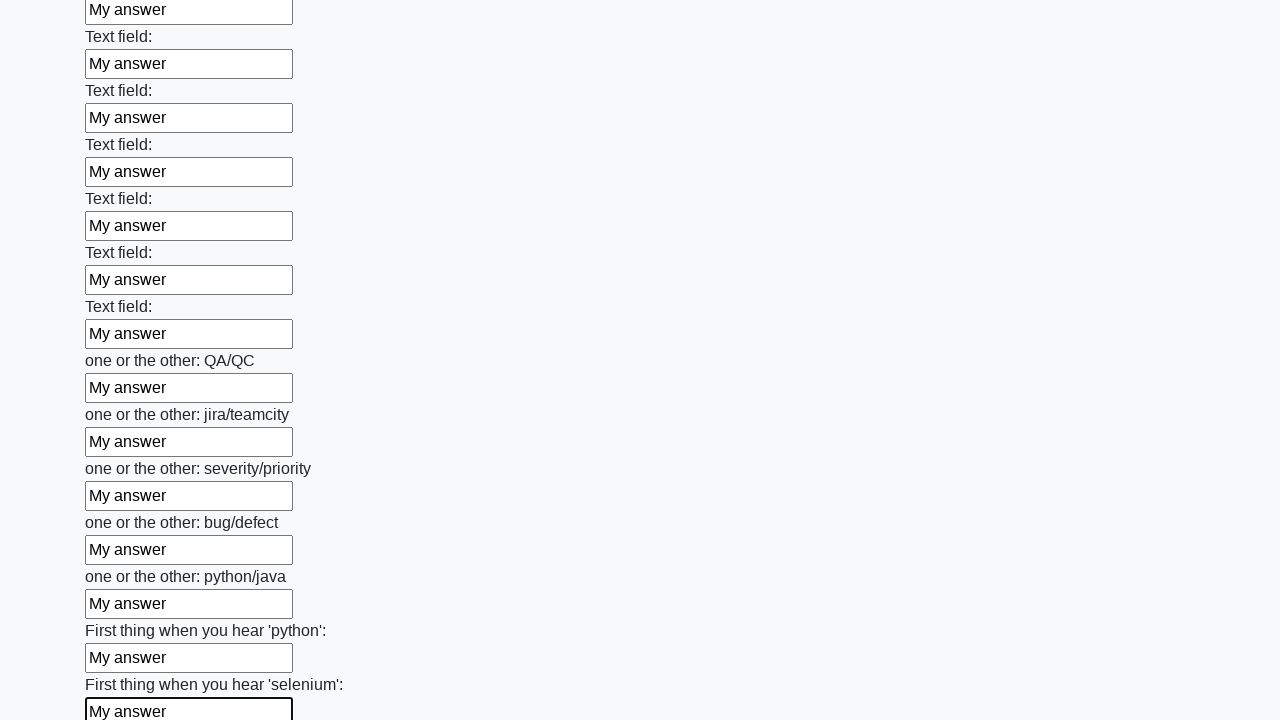

Filled input field with 'My answer' on input >> nth=94
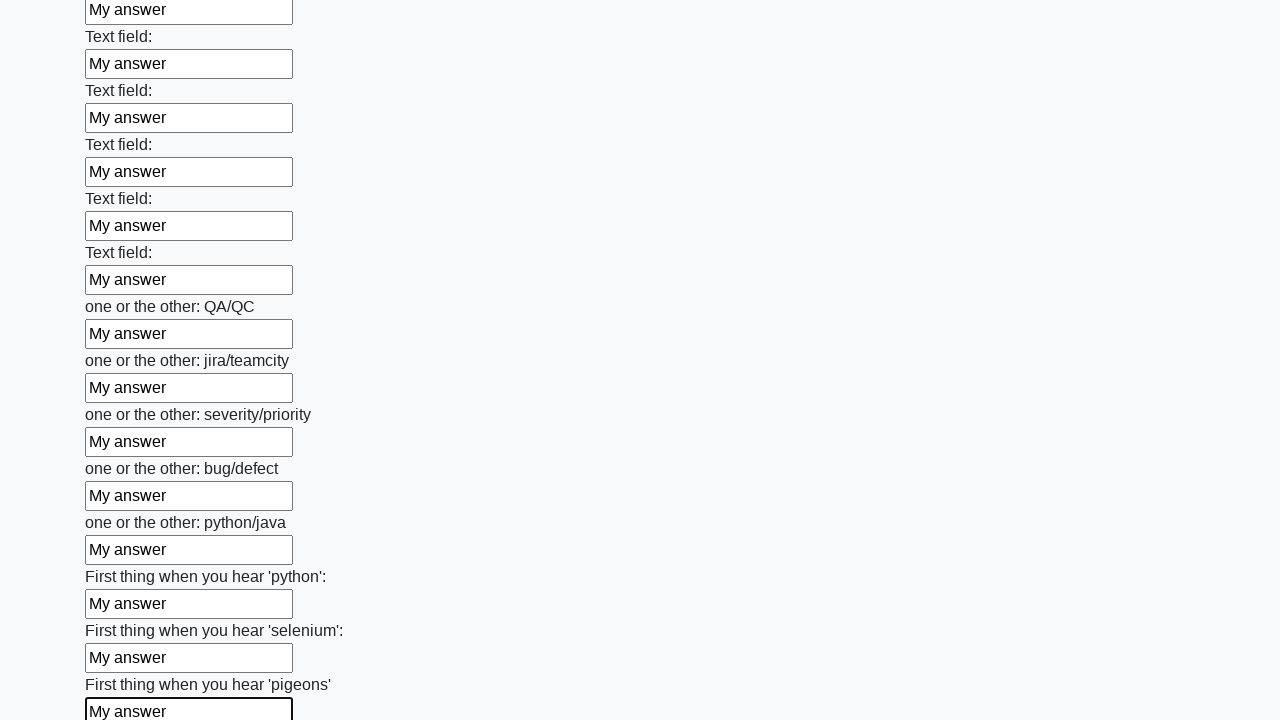

Filled input field with 'My answer' on input >> nth=95
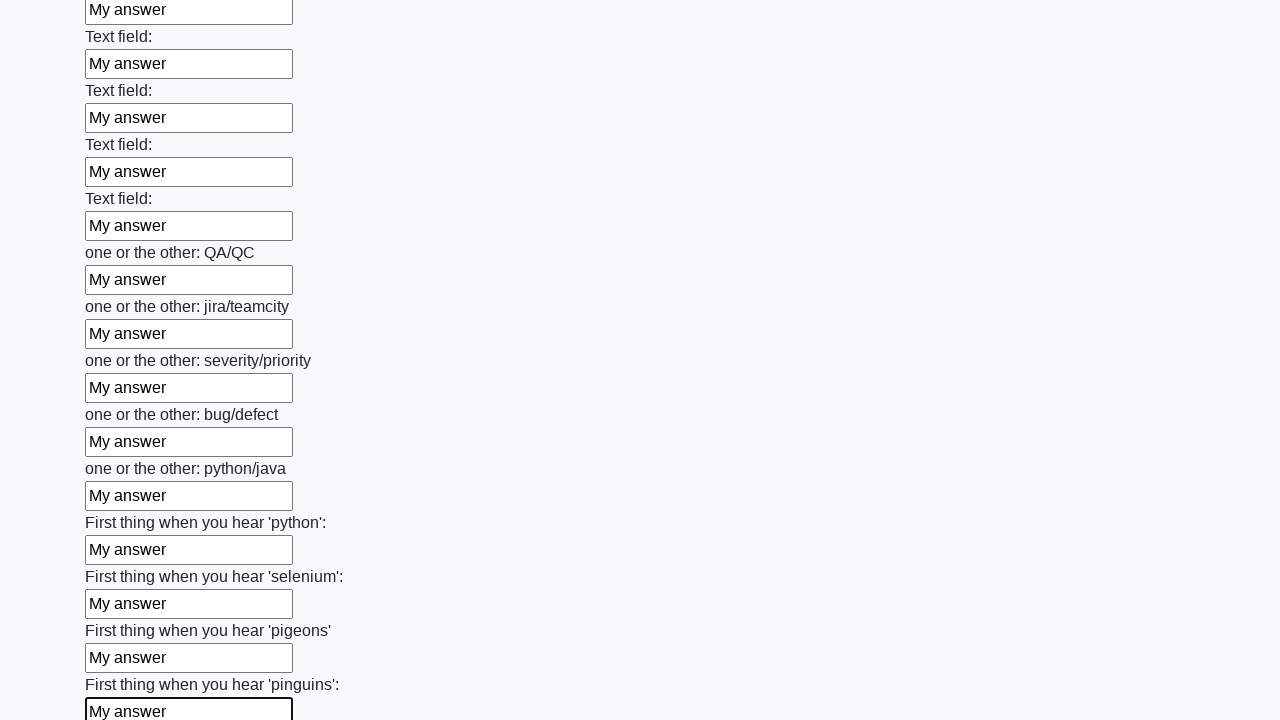

Filled input field with 'My answer' on input >> nth=96
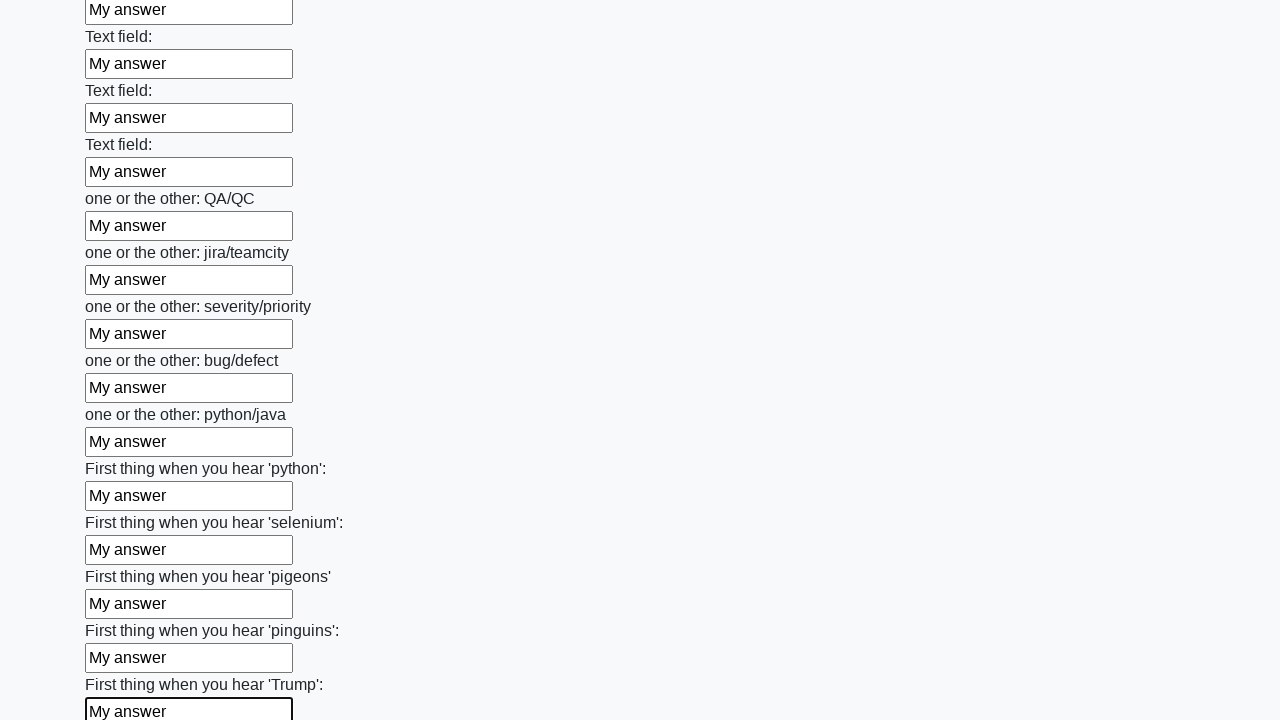

Filled input field with 'My answer' on input >> nth=97
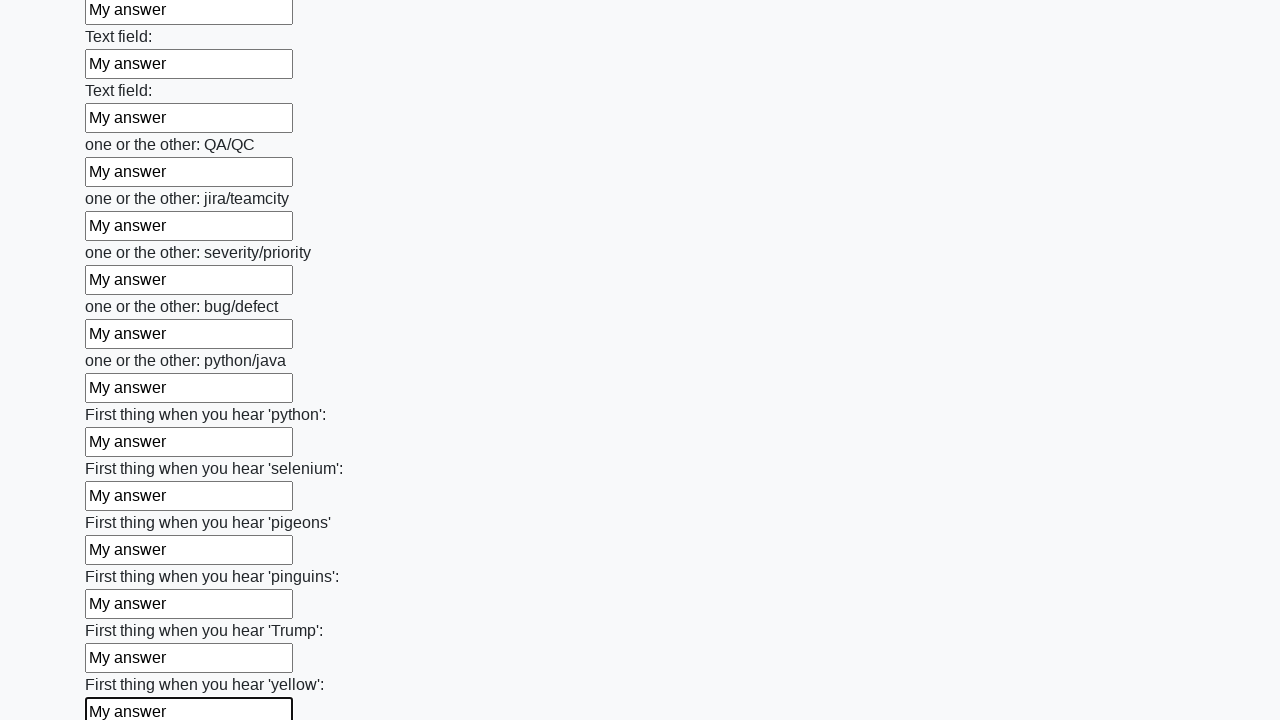

Filled input field with 'My answer' on input >> nth=98
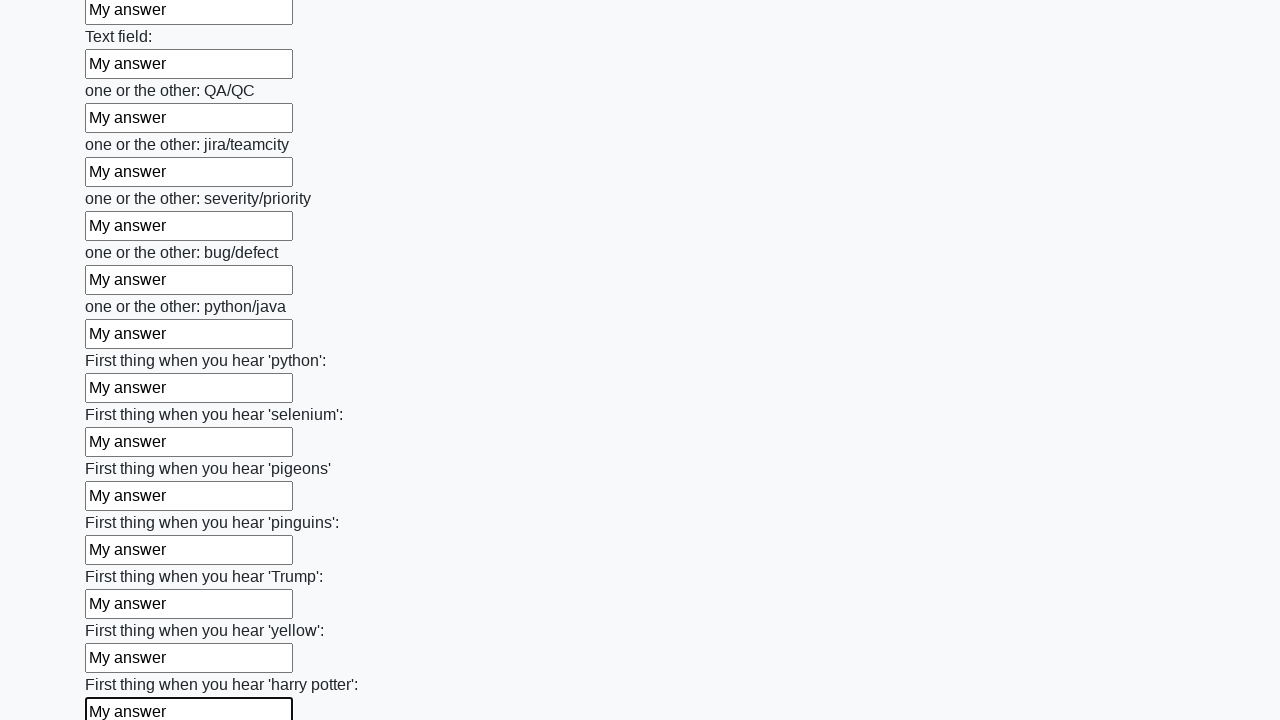

Filled input field with 'My answer' on input >> nth=99
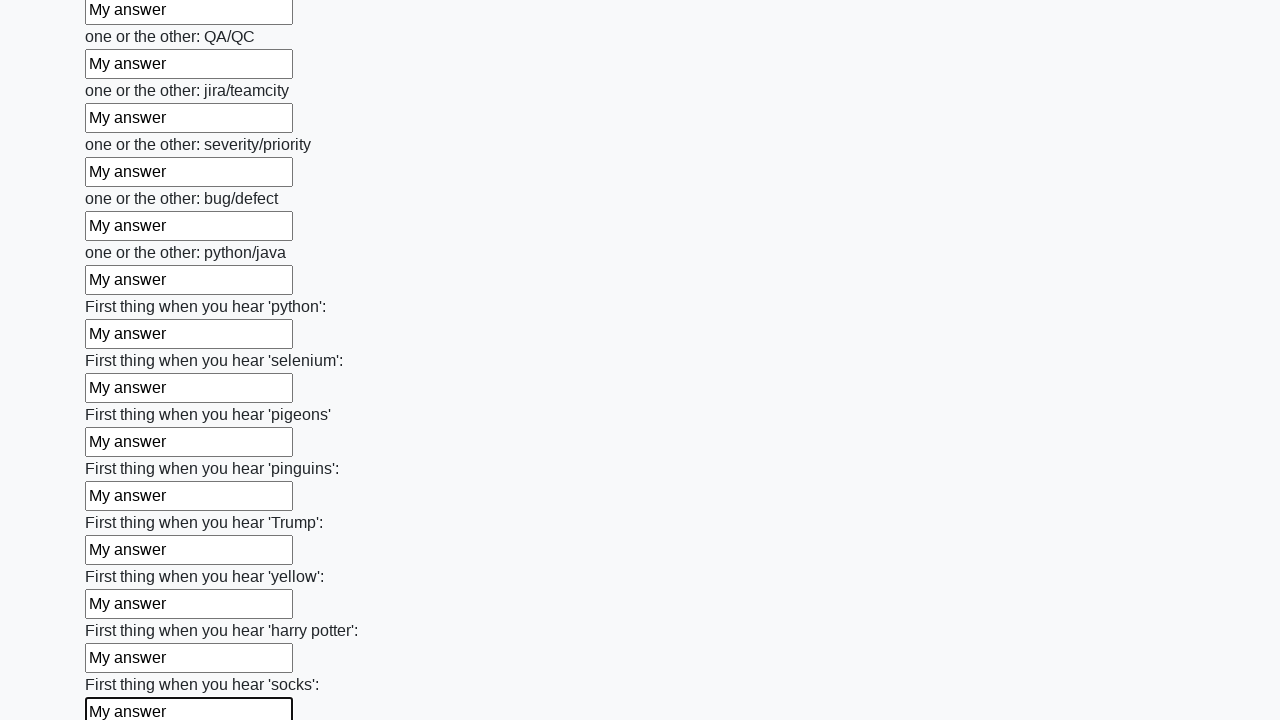

Clicked the submit button at (123, 611) on button.btn
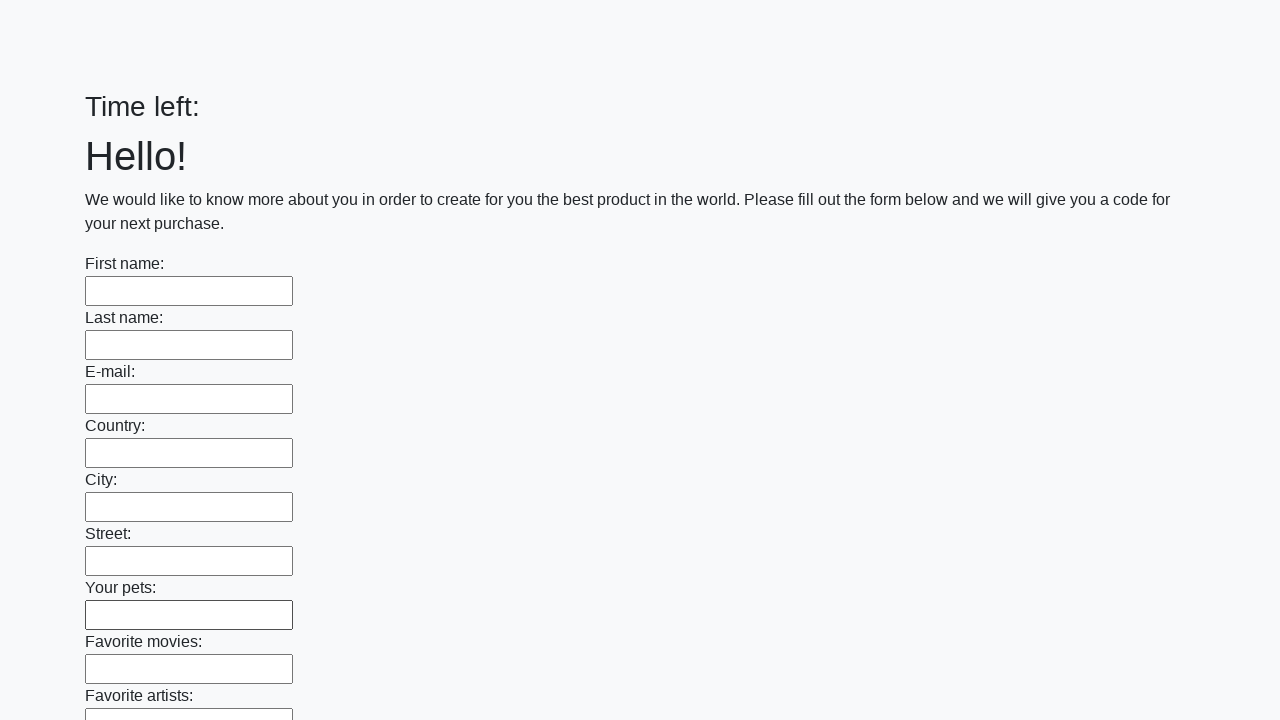

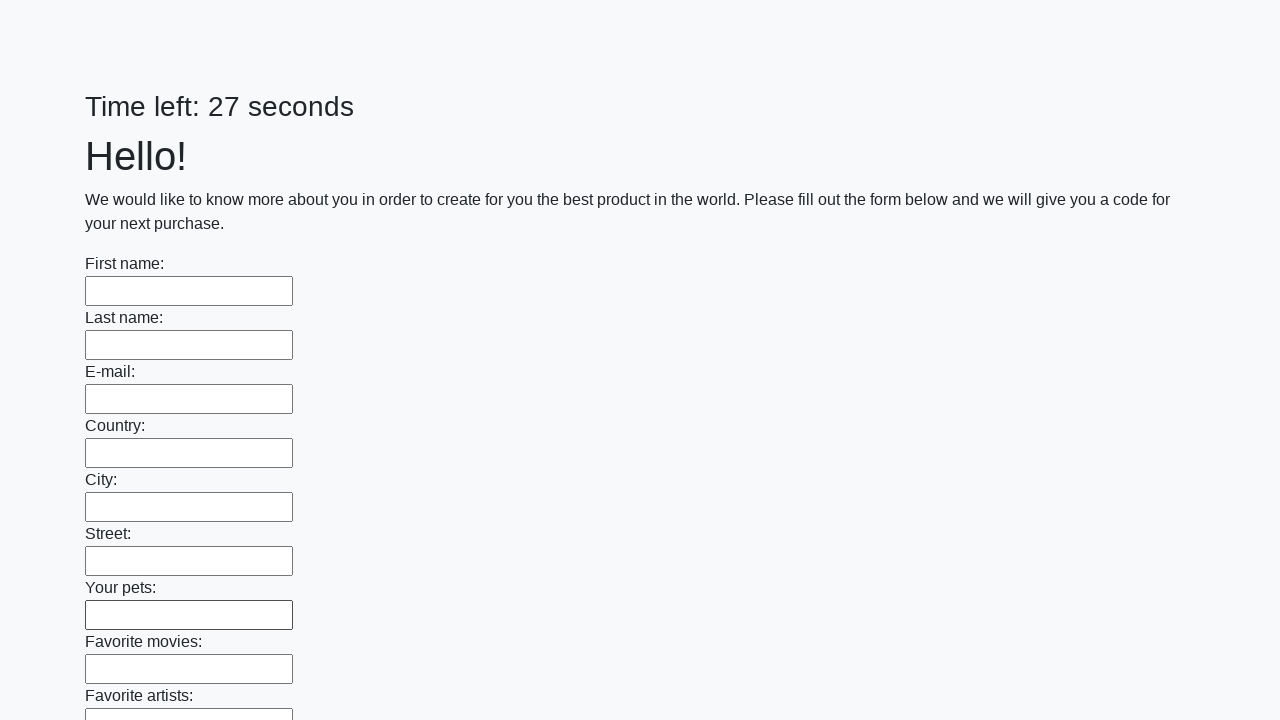